Fills all text input fields on a large form with a sample answer and submits the form by clicking the submit button

Starting URL: http://suninjuly.github.io/huge_form.html

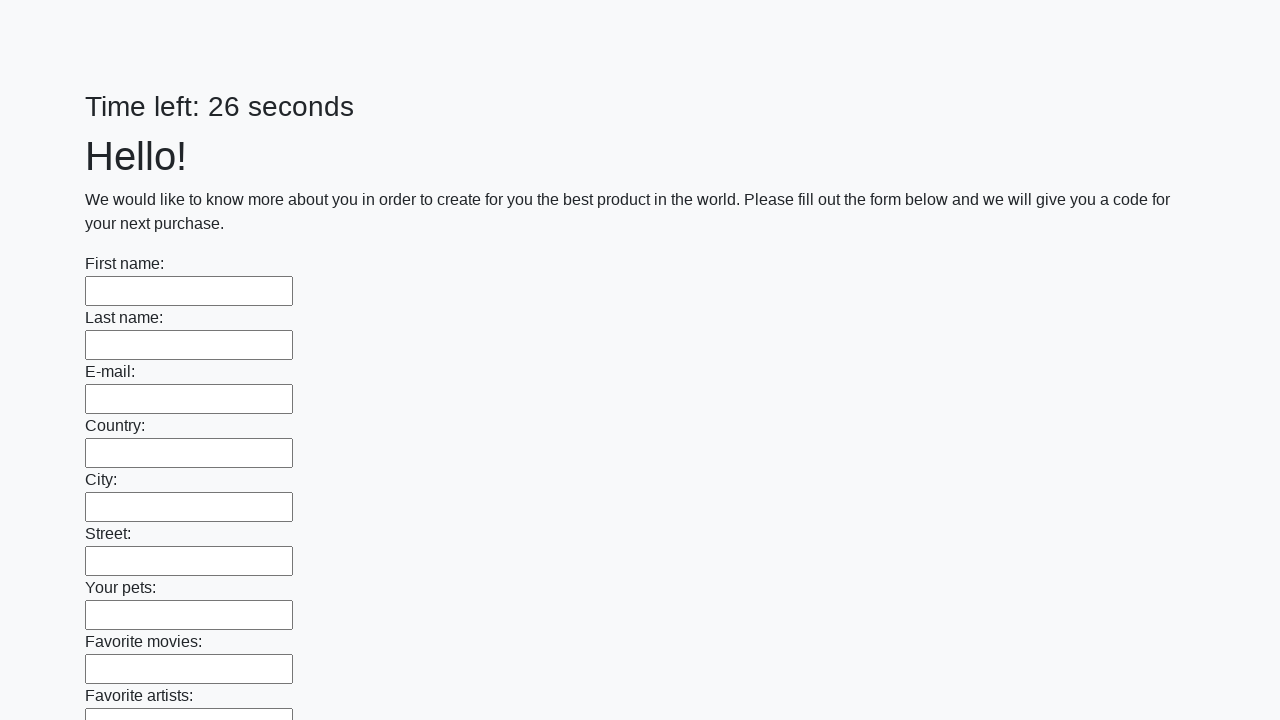

Located all text input fields on the huge form
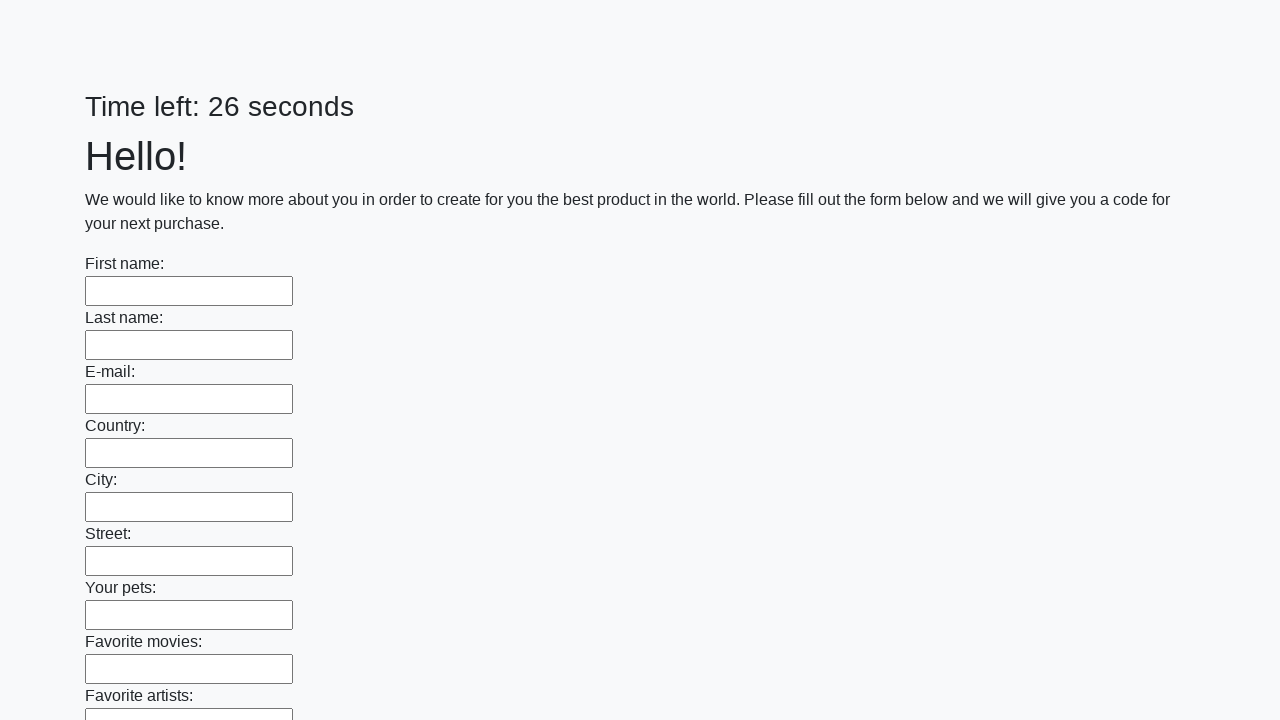

Counted 100 text input fields
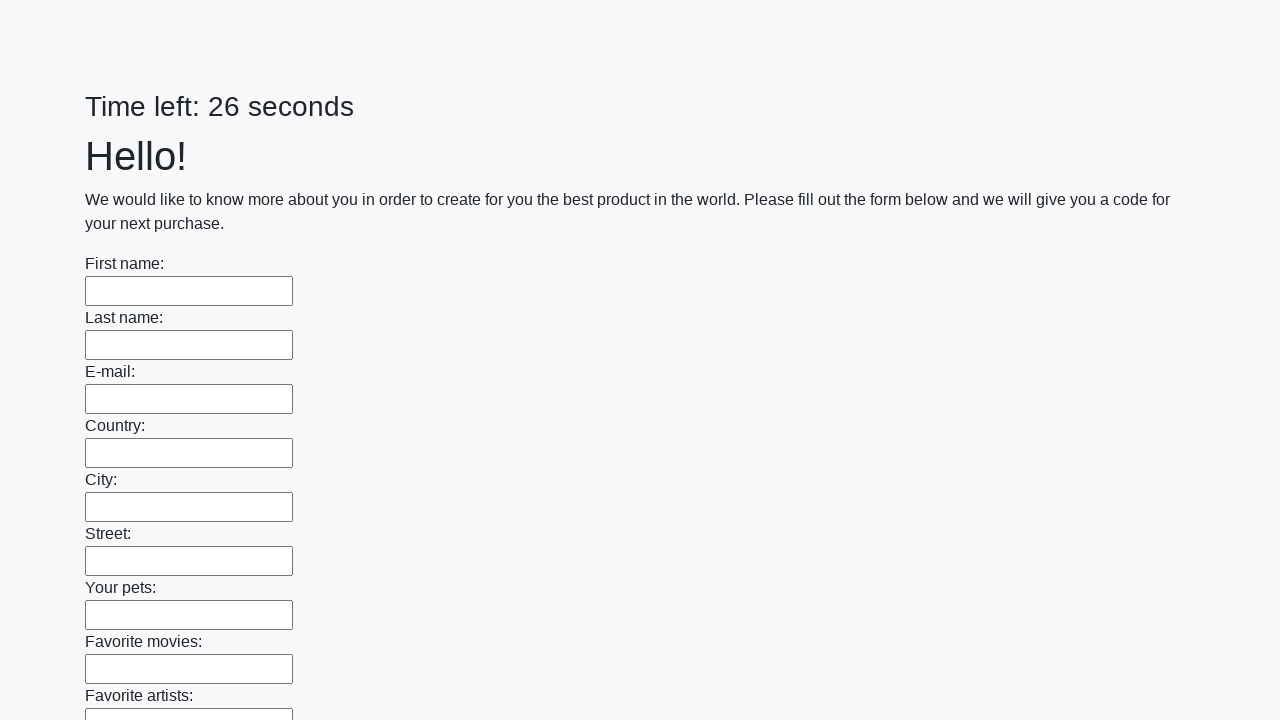

Filled text input field 1 of 100 with 'Sample Answer 42' on input[type='text'] >> nth=0
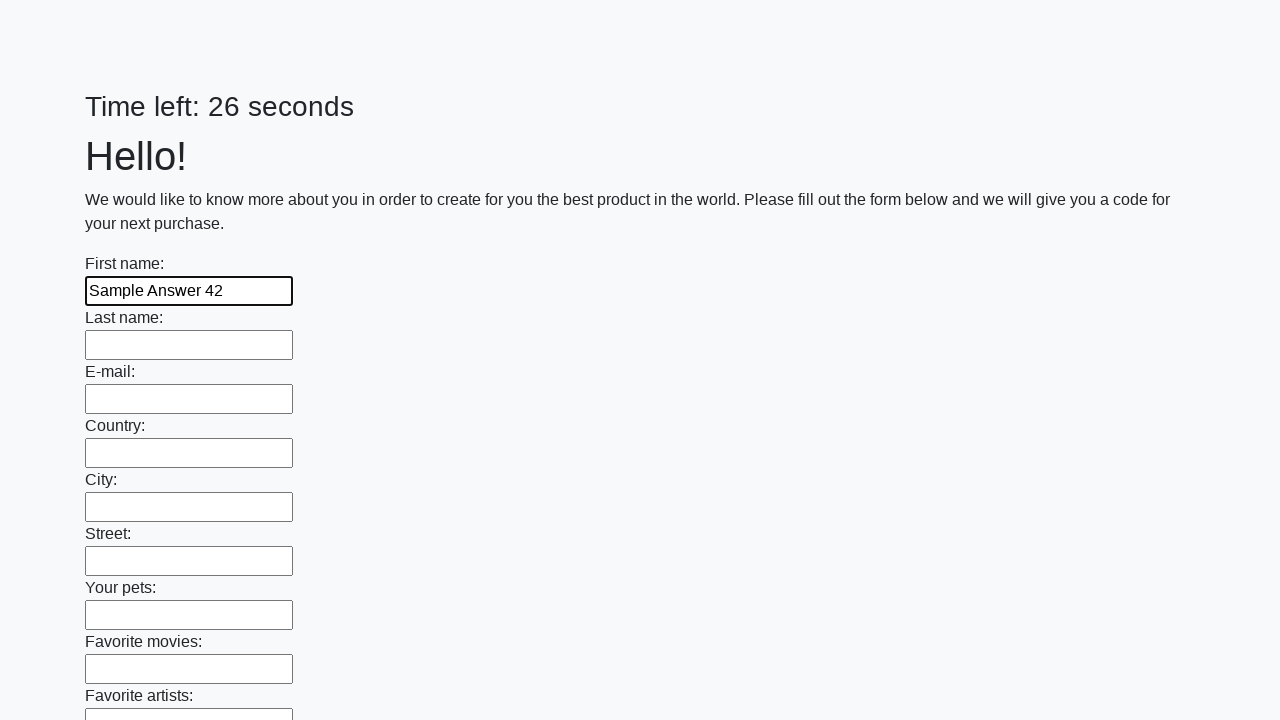

Filled text input field 2 of 100 with 'Sample Answer 42' on input[type='text'] >> nth=1
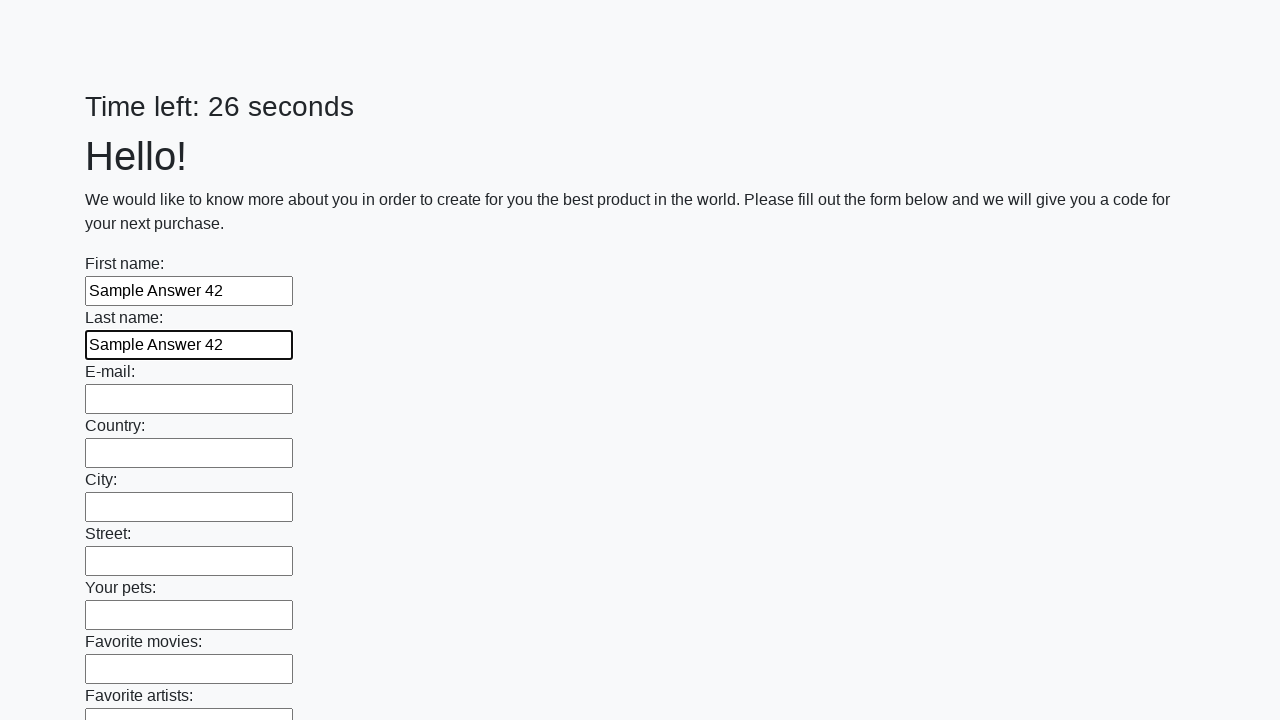

Filled text input field 3 of 100 with 'Sample Answer 42' on input[type='text'] >> nth=2
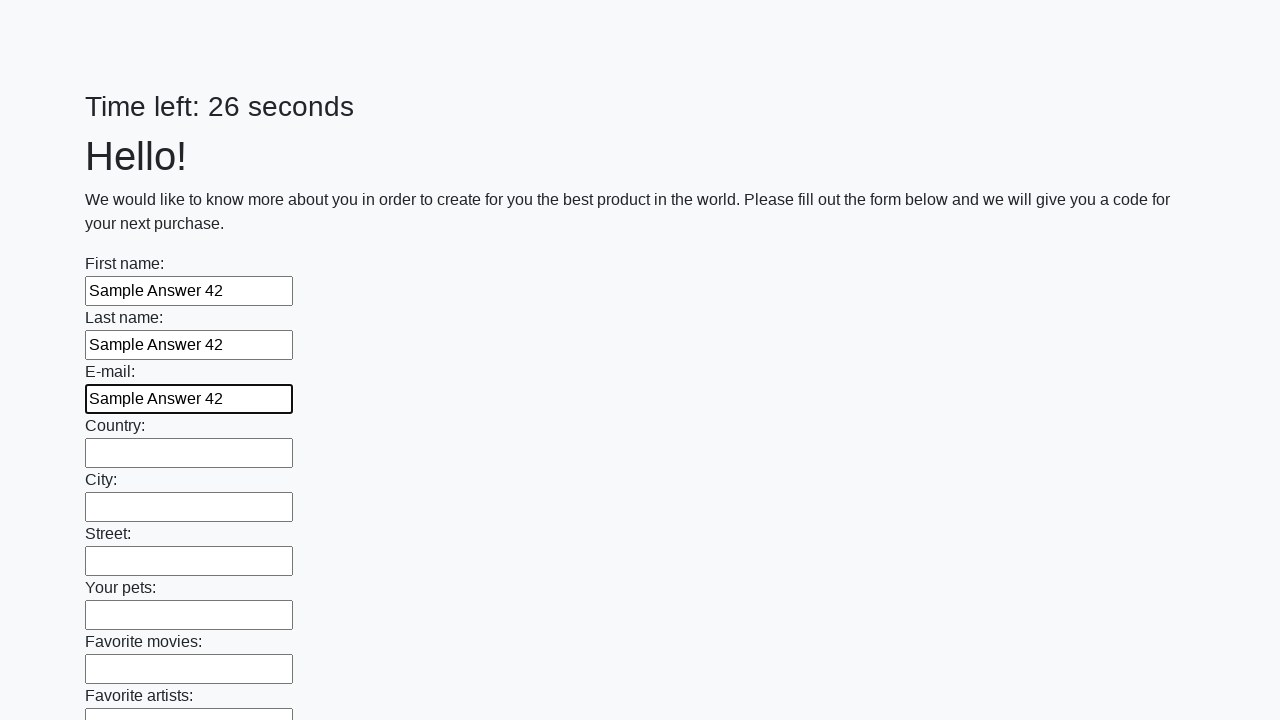

Filled text input field 4 of 100 with 'Sample Answer 42' on input[type='text'] >> nth=3
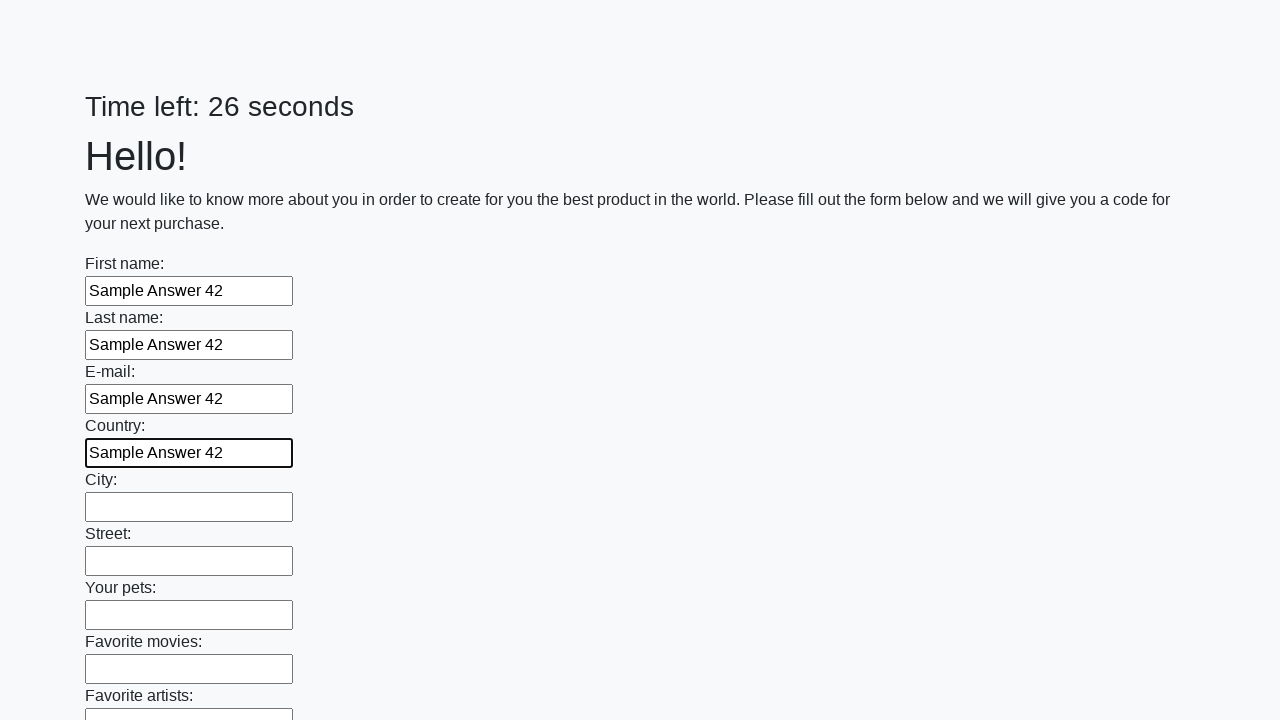

Filled text input field 5 of 100 with 'Sample Answer 42' on input[type='text'] >> nth=4
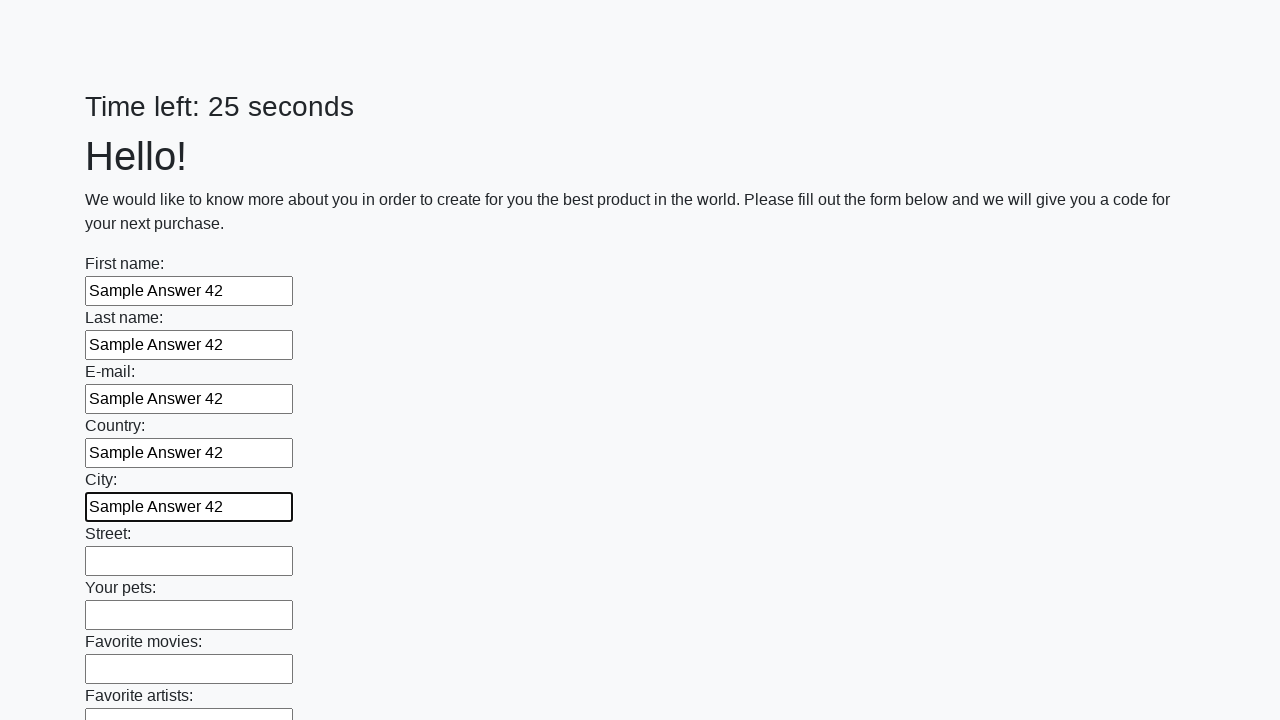

Filled text input field 6 of 100 with 'Sample Answer 42' on input[type='text'] >> nth=5
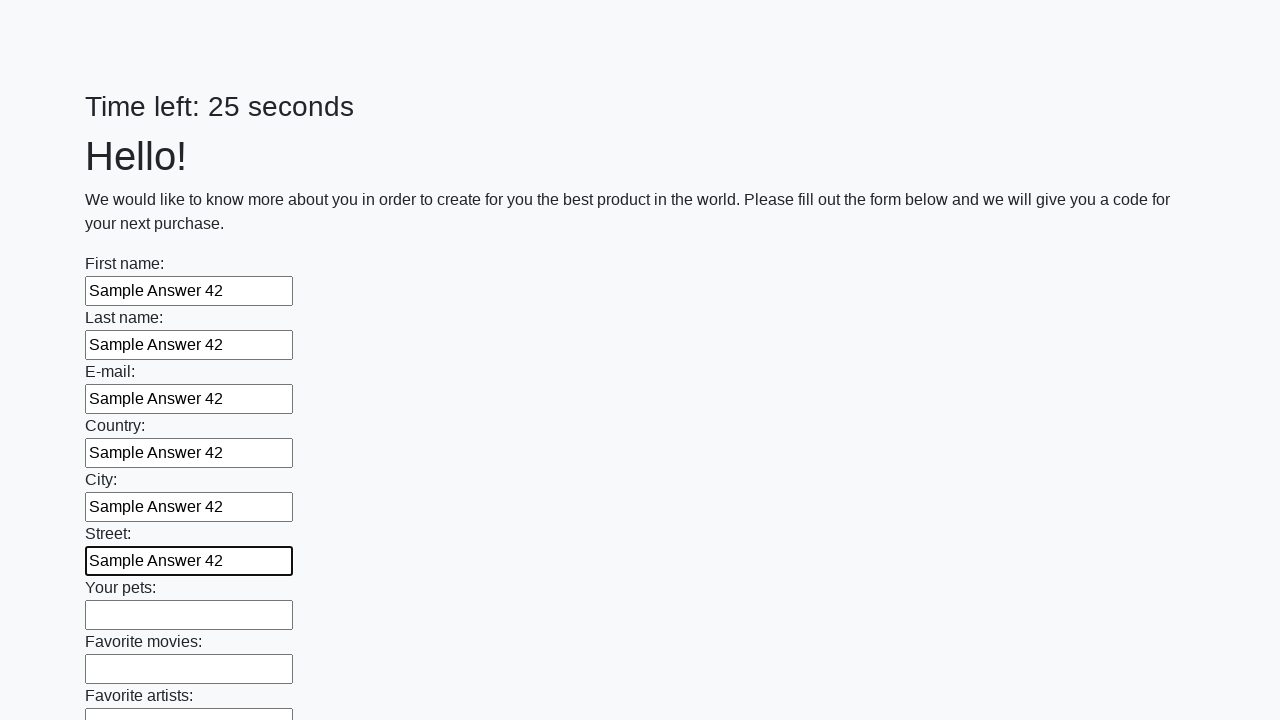

Filled text input field 7 of 100 with 'Sample Answer 42' on input[type='text'] >> nth=6
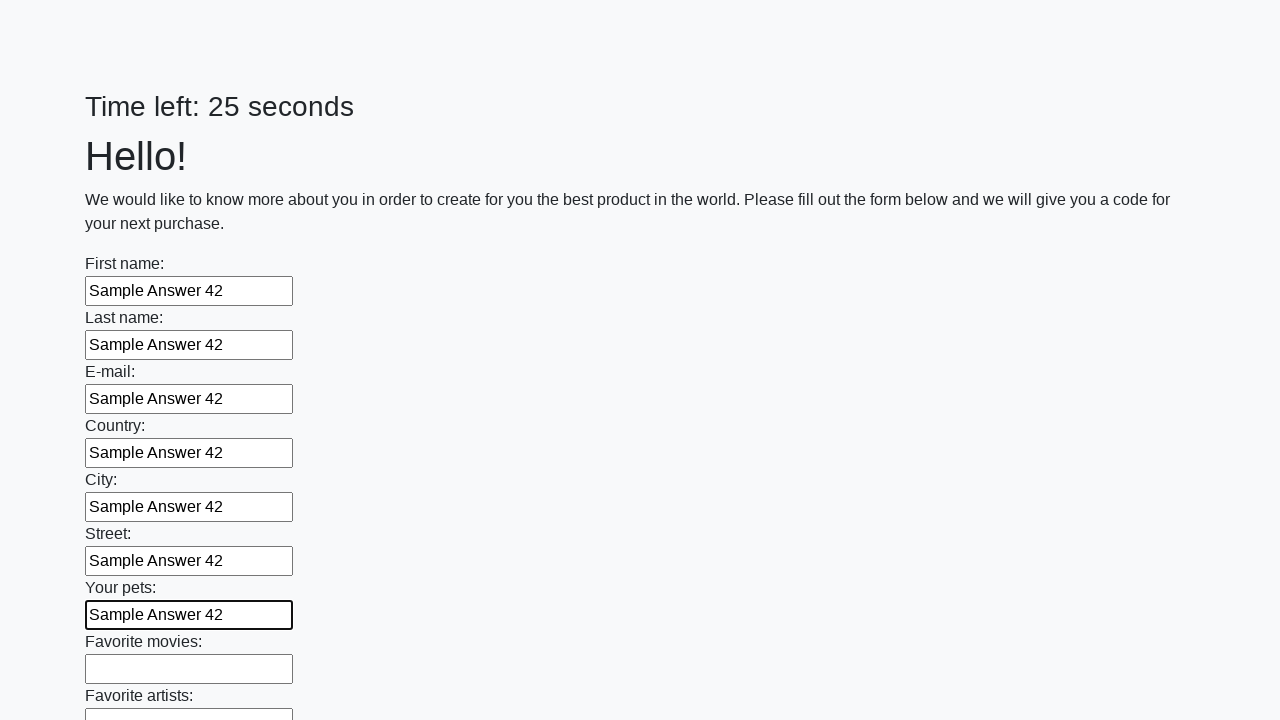

Filled text input field 8 of 100 with 'Sample Answer 42' on input[type='text'] >> nth=7
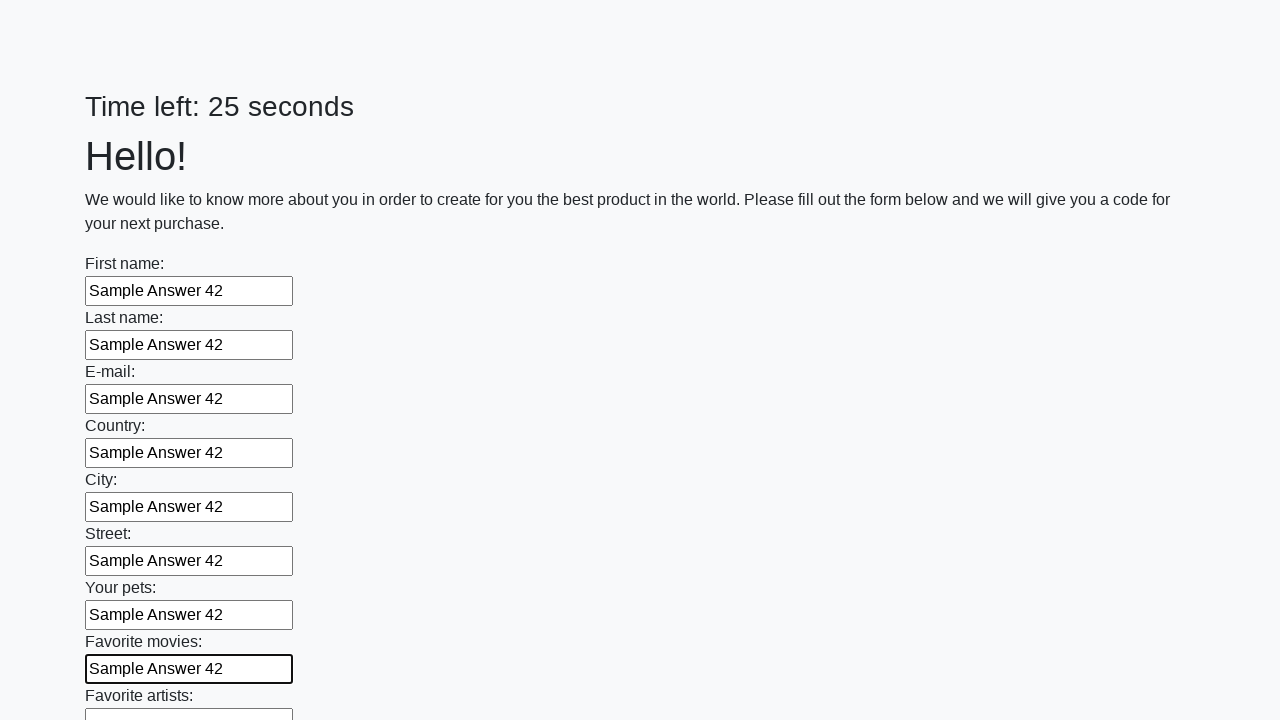

Filled text input field 9 of 100 with 'Sample Answer 42' on input[type='text'] >> nth=8
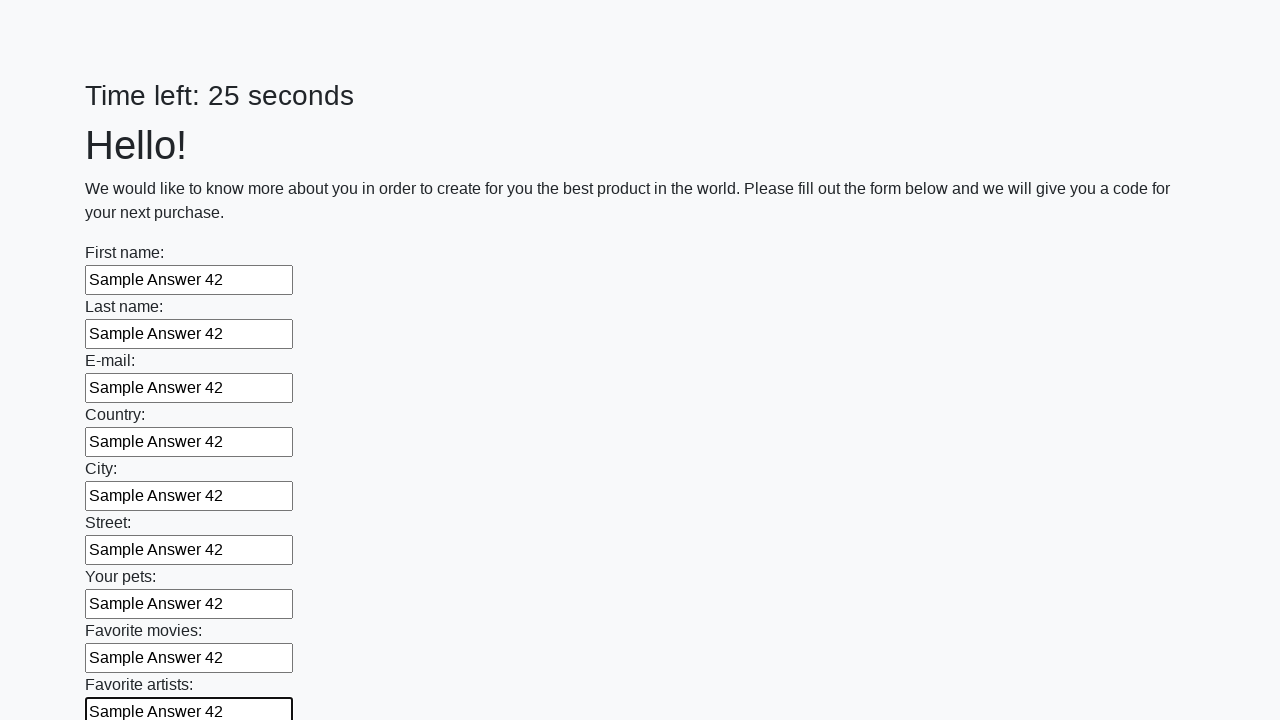

Filled text input field 10 of 100 with 'Sample Answer 42' on input[type='text'] >> nth=9
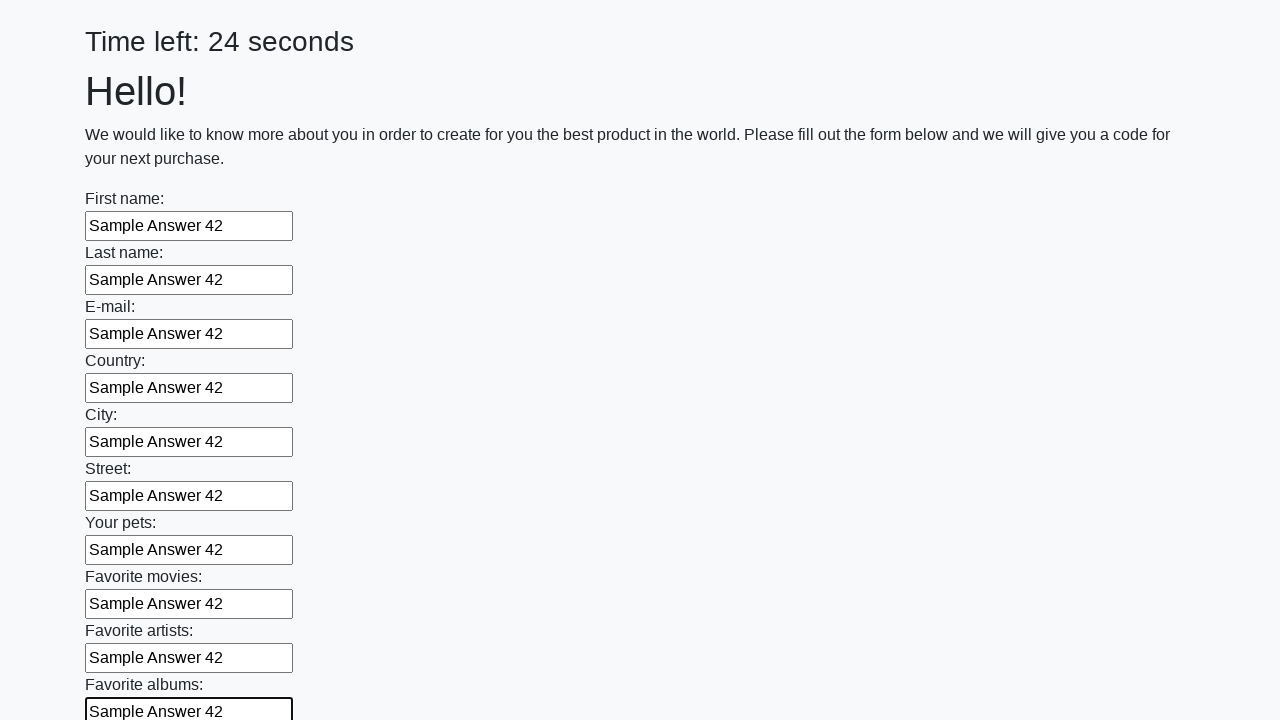

Filled text input field 11 of 100 with 'Sample Answer 42' on input[type='text'] >> nth=10
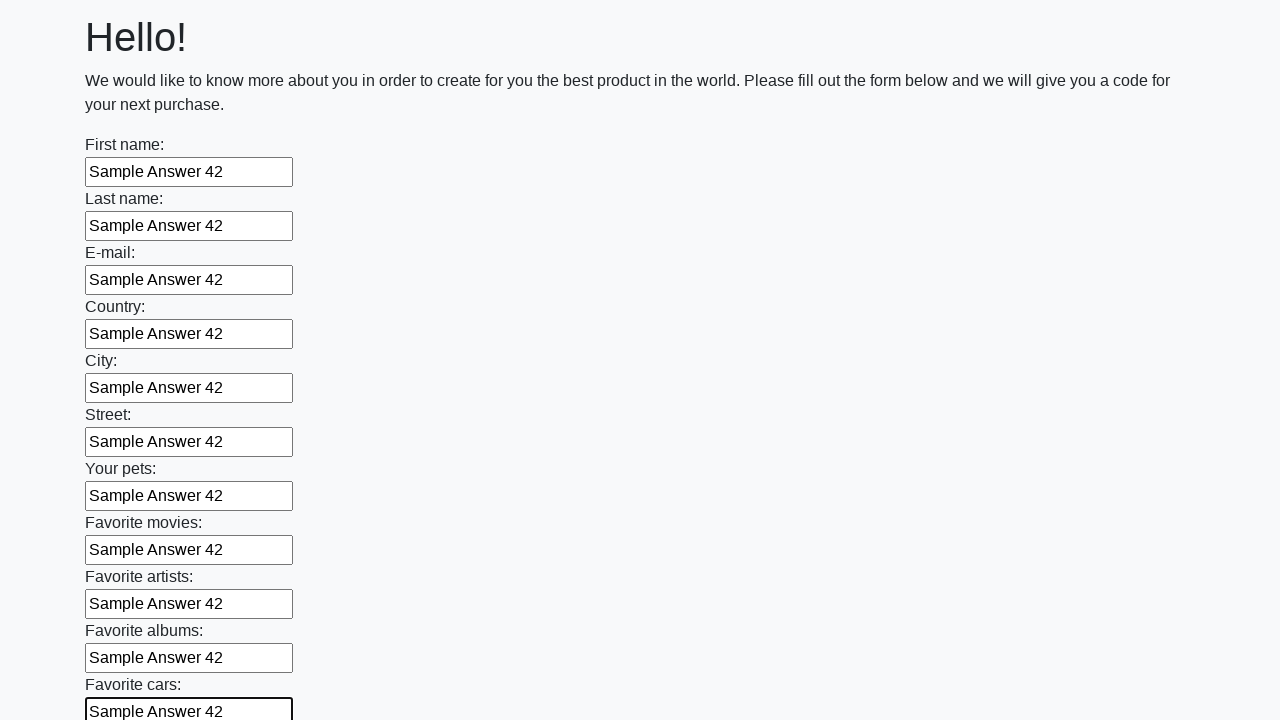

Filled text input field 12 of 100 with 'Sample Answer 42' on input[type='text'] >> nth=11
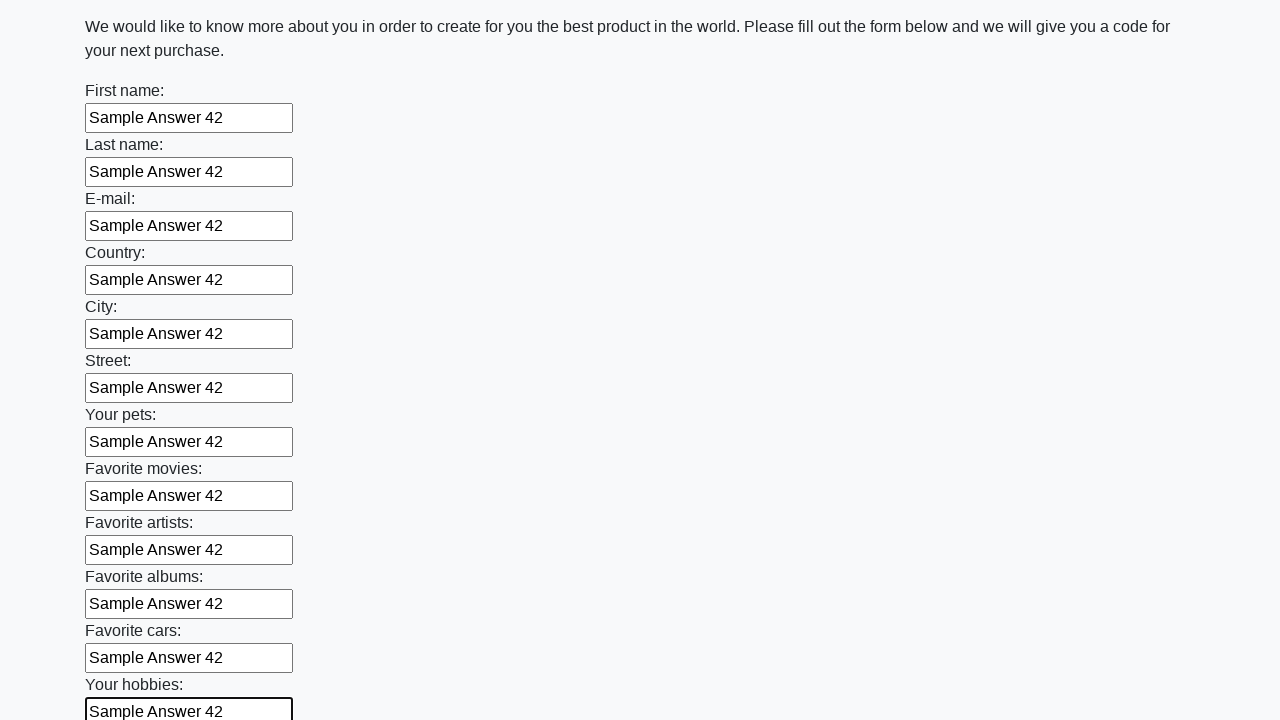

Filled text input field 13 of 100 with 'Sample Answer 42' on input[type='text'] >> nth=12
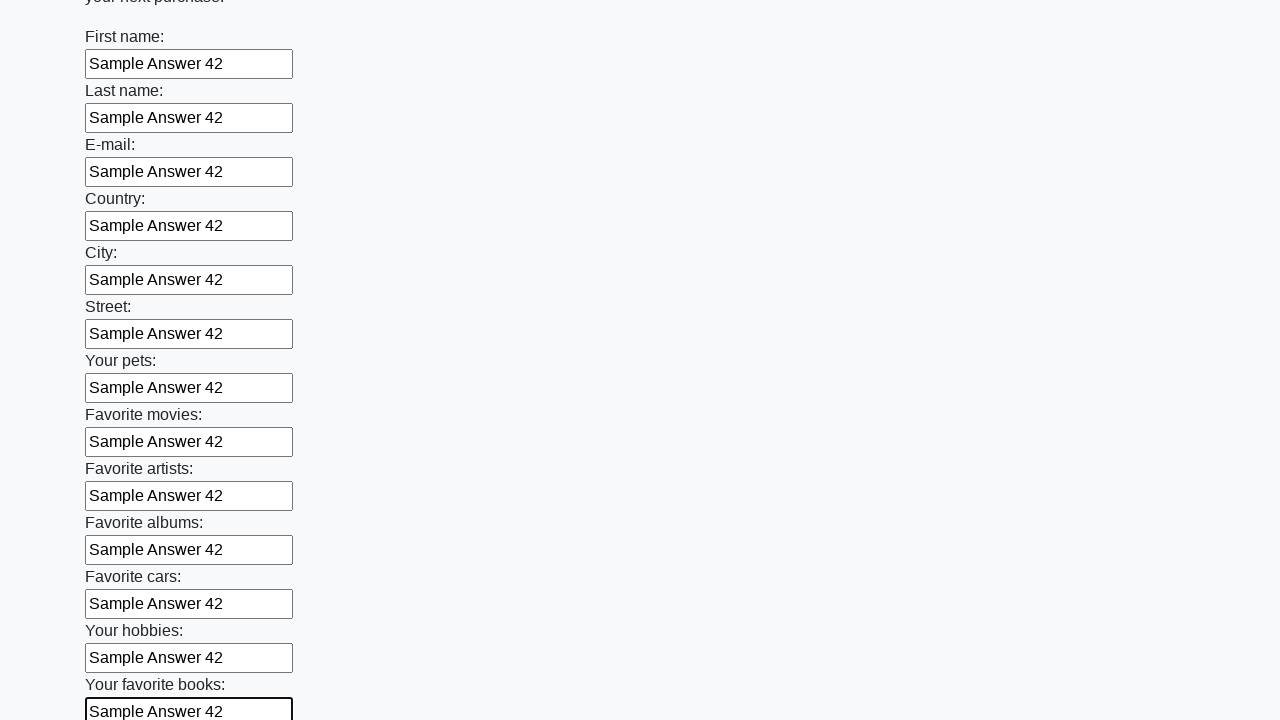

Filled text input field 14 of 100 with 'Sample Answer 42' on input[type='text'] >> nth=13
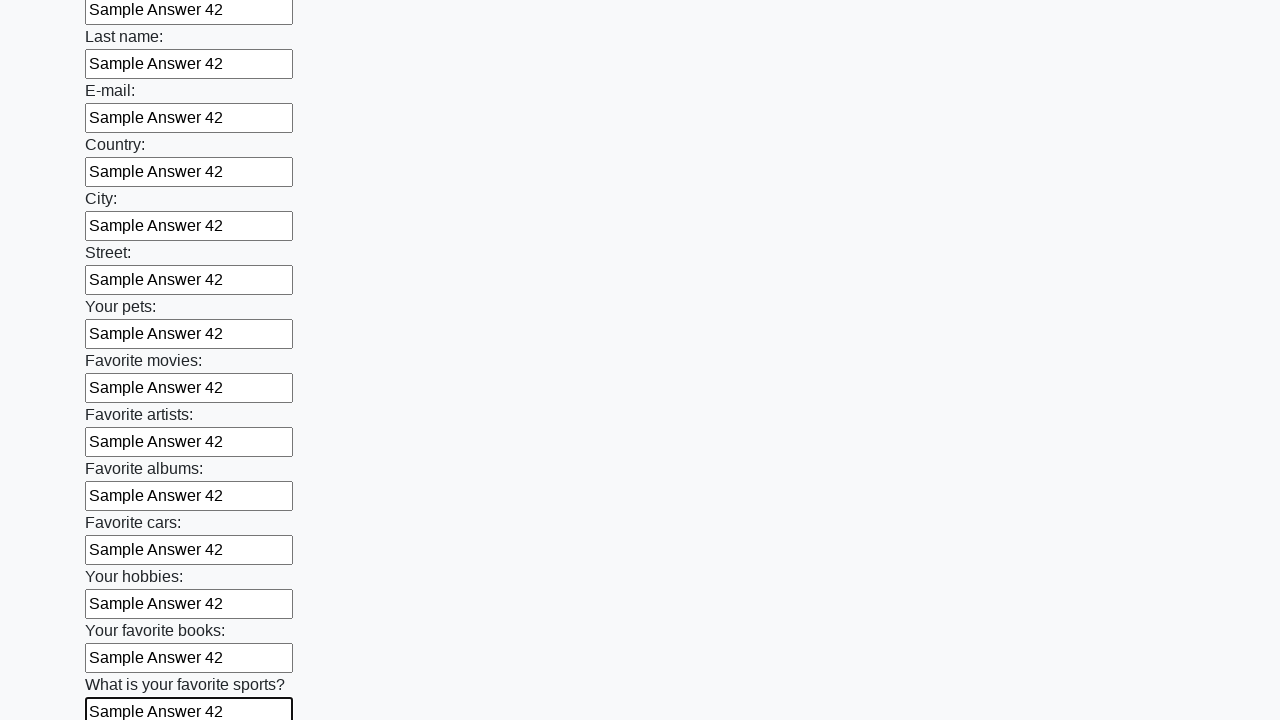

Filled text input field 15 of 100 with 'Sample Answer 42' on input[type='text'] >> nth=14
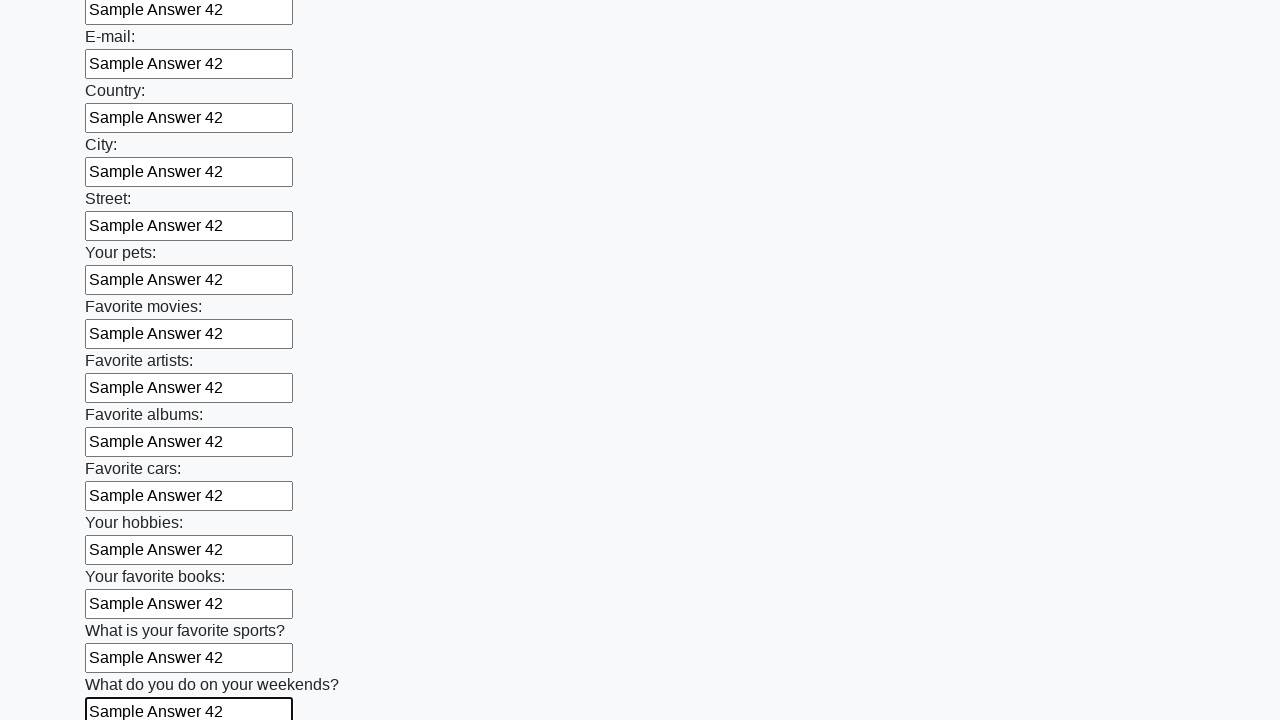

Filled text input field 16 of 100 with 'Sample Answer 42' on input[type='text'] >> nth=15
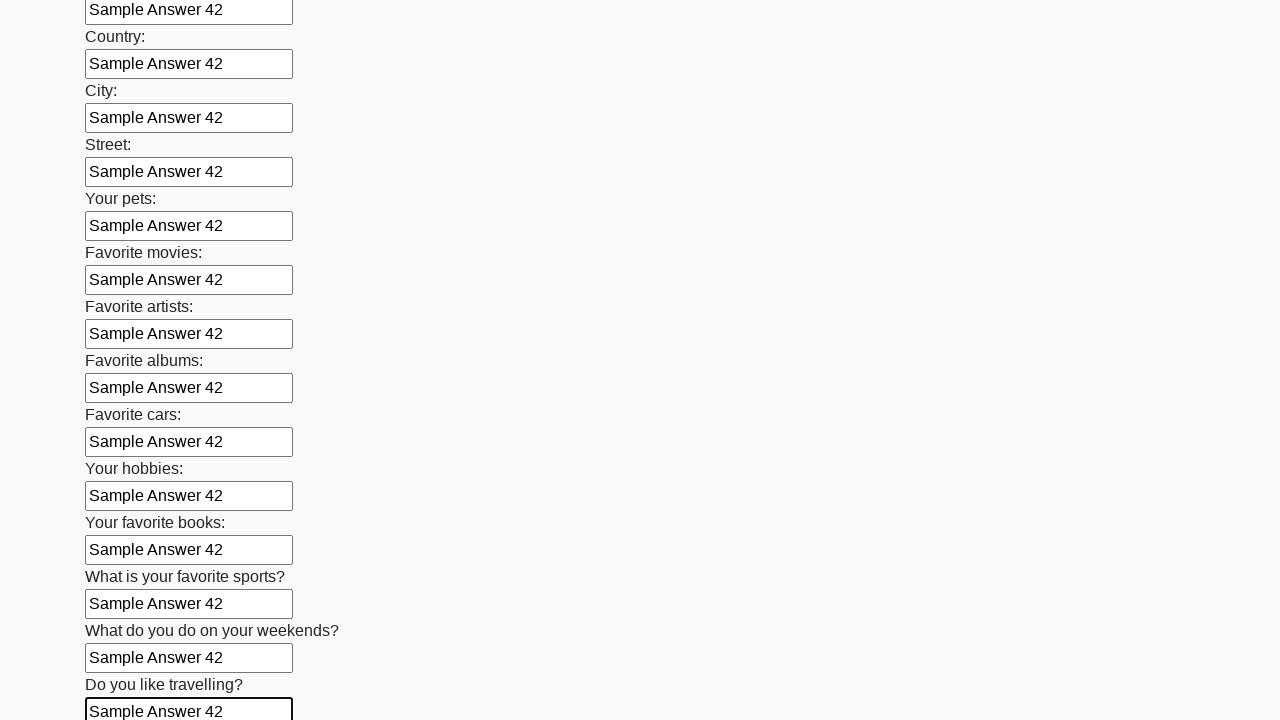

Filled text input field 17 of 100 with 'Sample Answer 42' on input[type='text'] >> nth=16
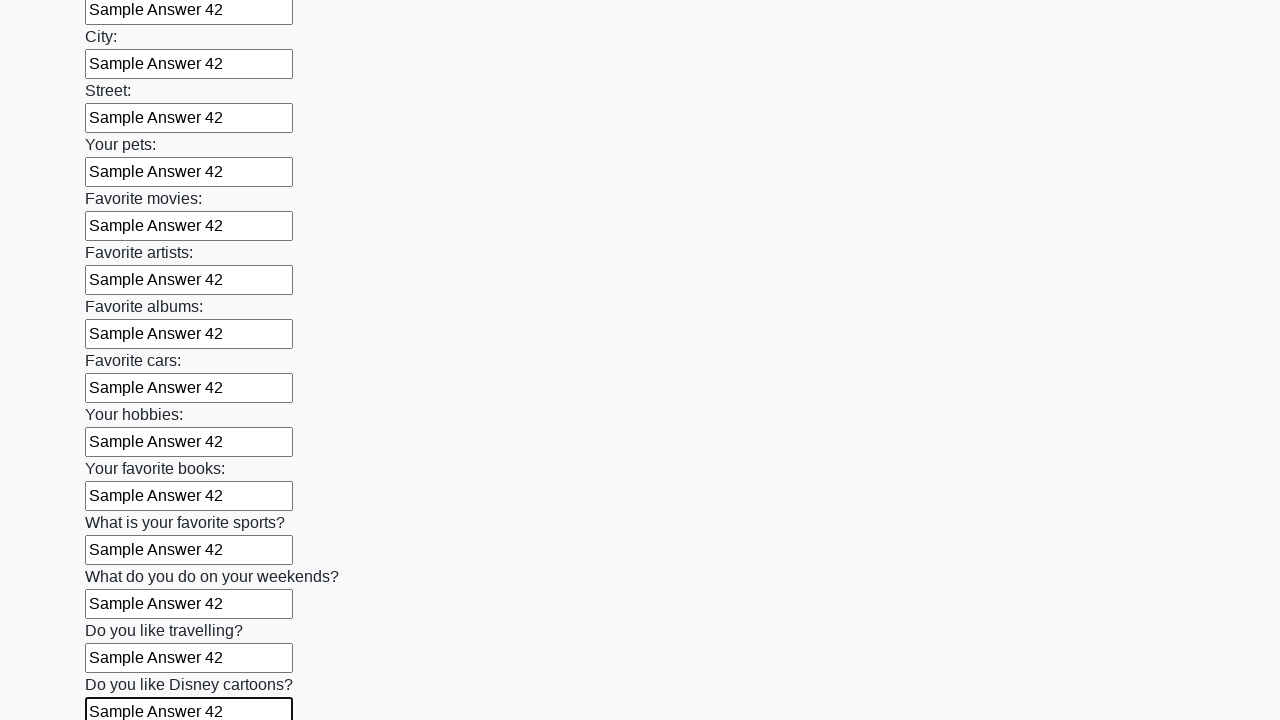

Filled text input field 18 of 100 with 'Sample Answer 42' on input[type='text'] >> nth=17
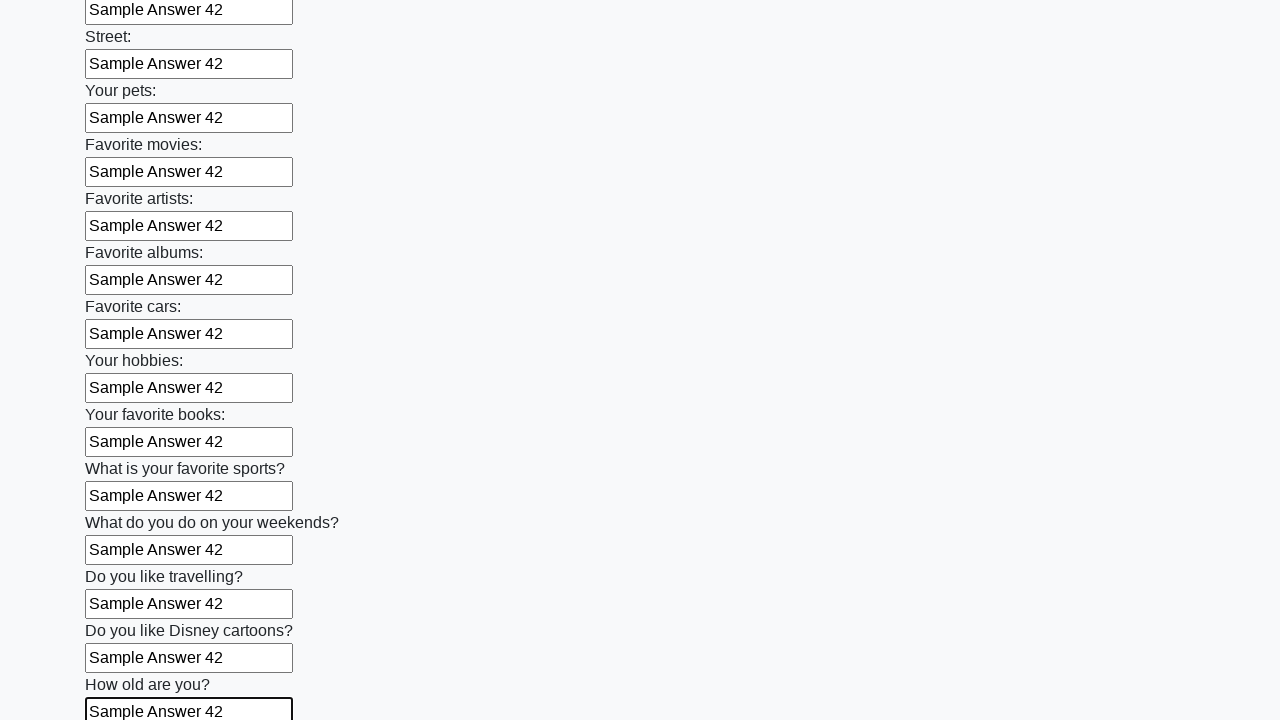

Filled text input field 19 of 100 with 'Sample Answer 42' on input[type='text'] >> nth=18
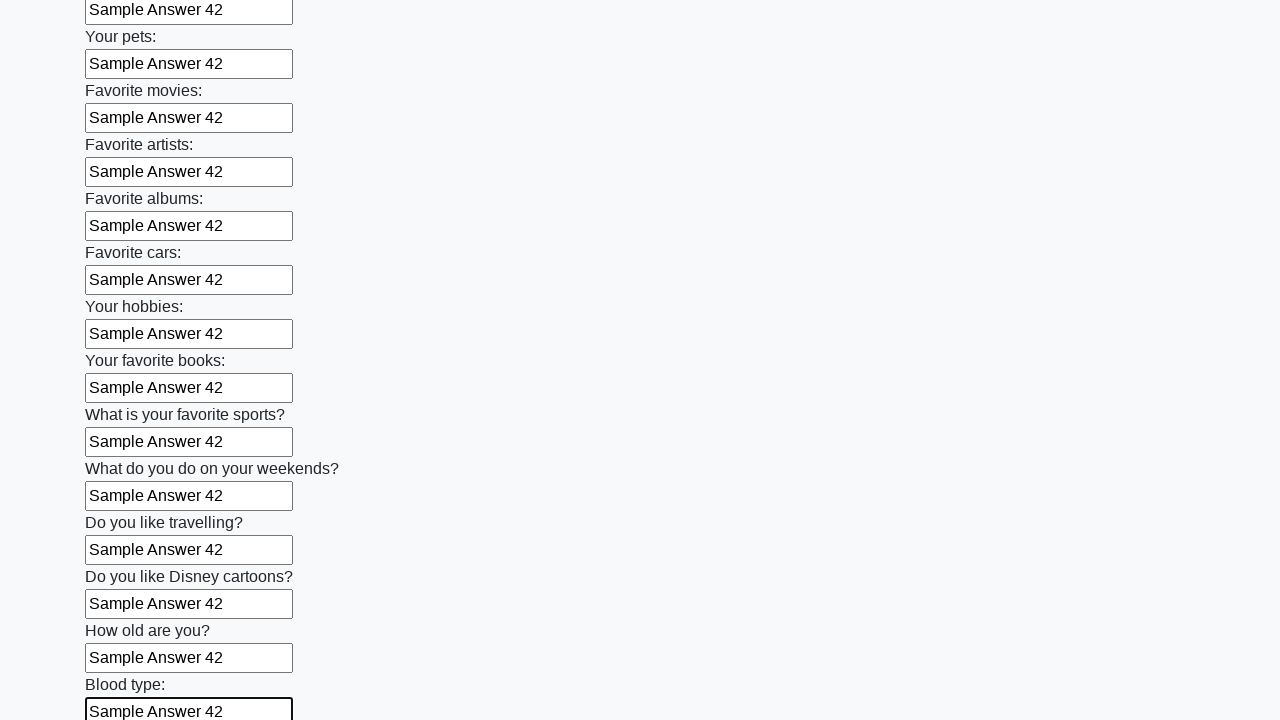

Filled text input field 20 of 100 with 'Sample Answer 42' on input[type='text'] >> nth=19
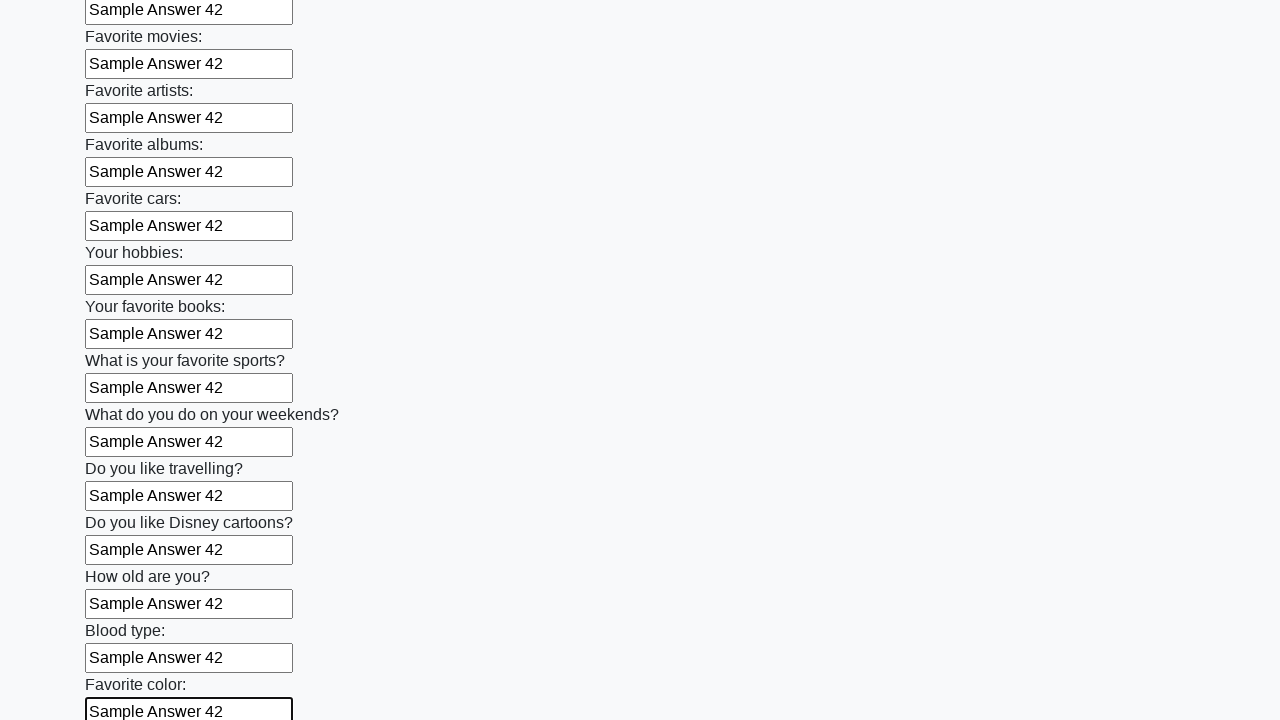

Filled text input field 21 of 100 with 'Sample Answer 42' on input[type='text'] >> nth=20
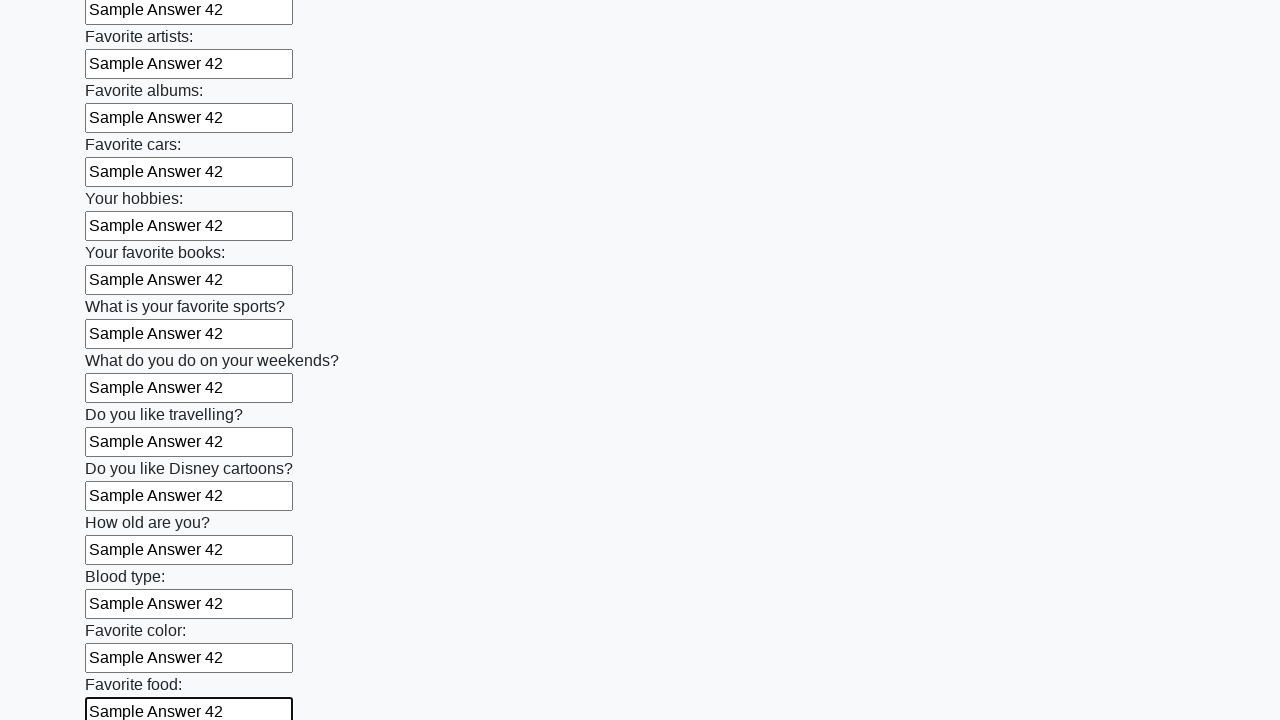

Filled text input field 22 of 100 with 'Sample Answer 42' on input[type='text'] >> nth=21
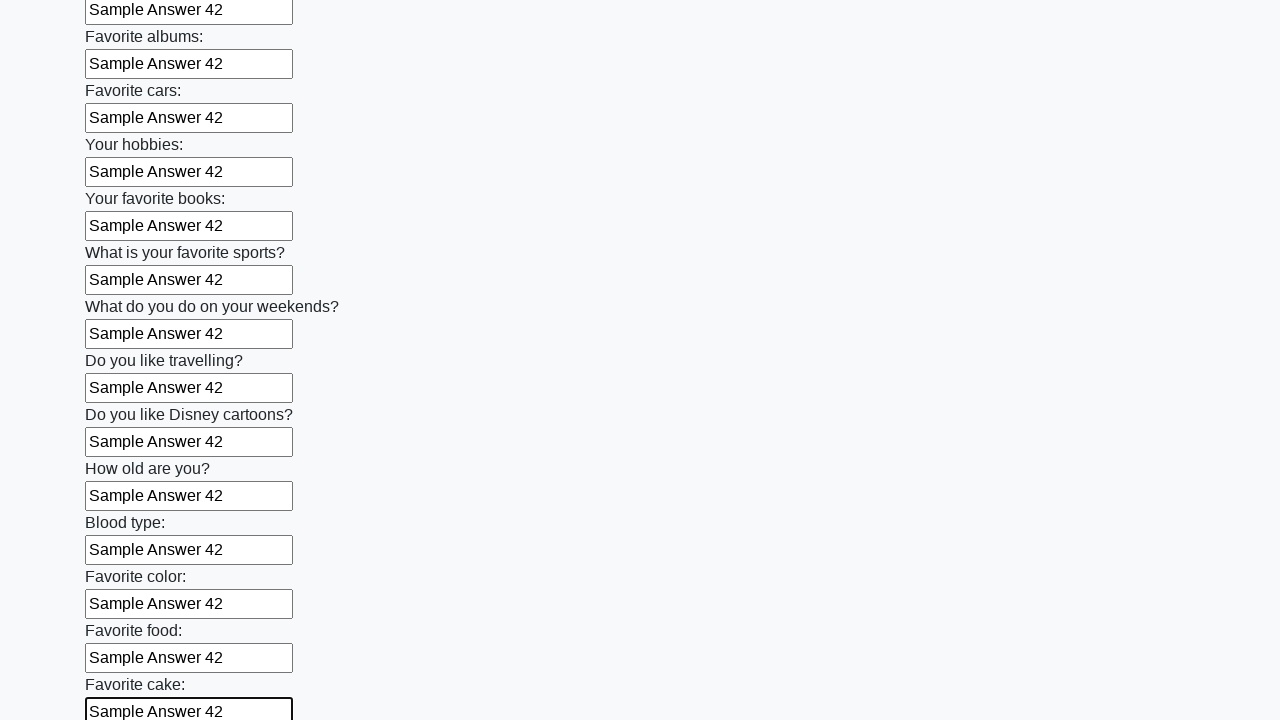

Filled text input field 23 of 100 with 'Sample Answer 42' on input[type='text'] >> nth=22
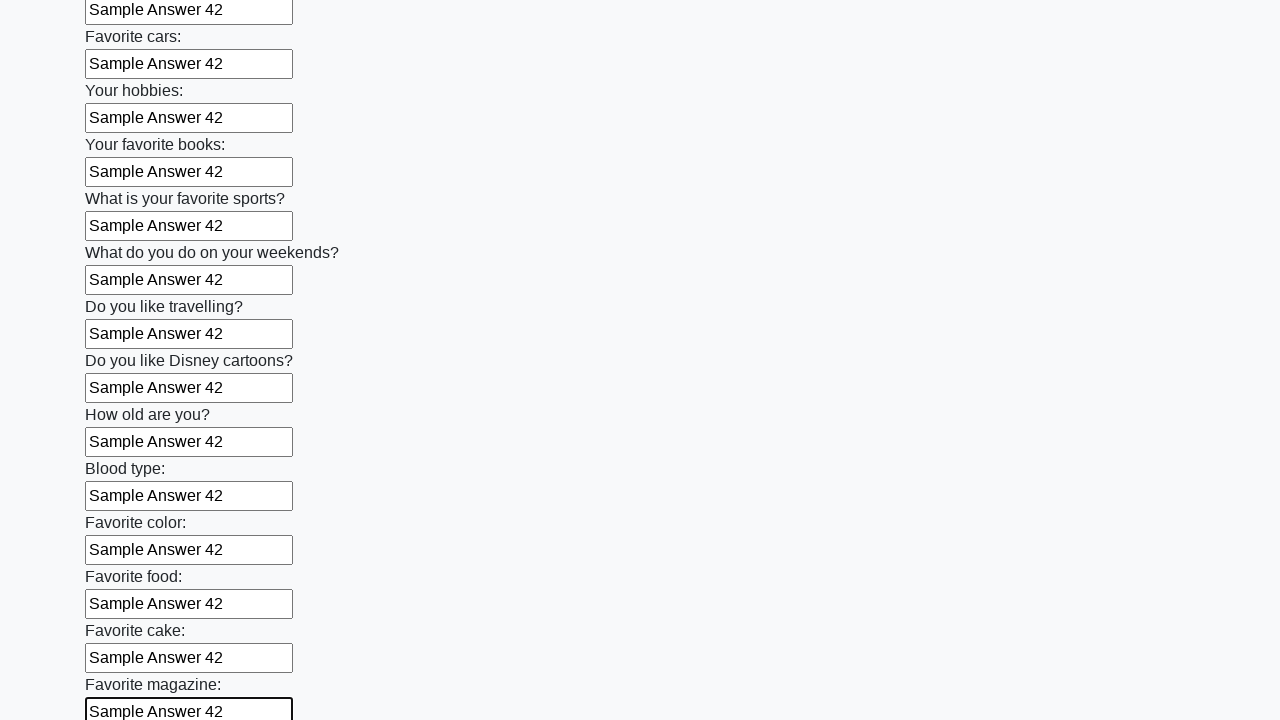

Filled text input field 24 of 100 with 'Sample Answer 42' on input[type='text'] >> nth=23
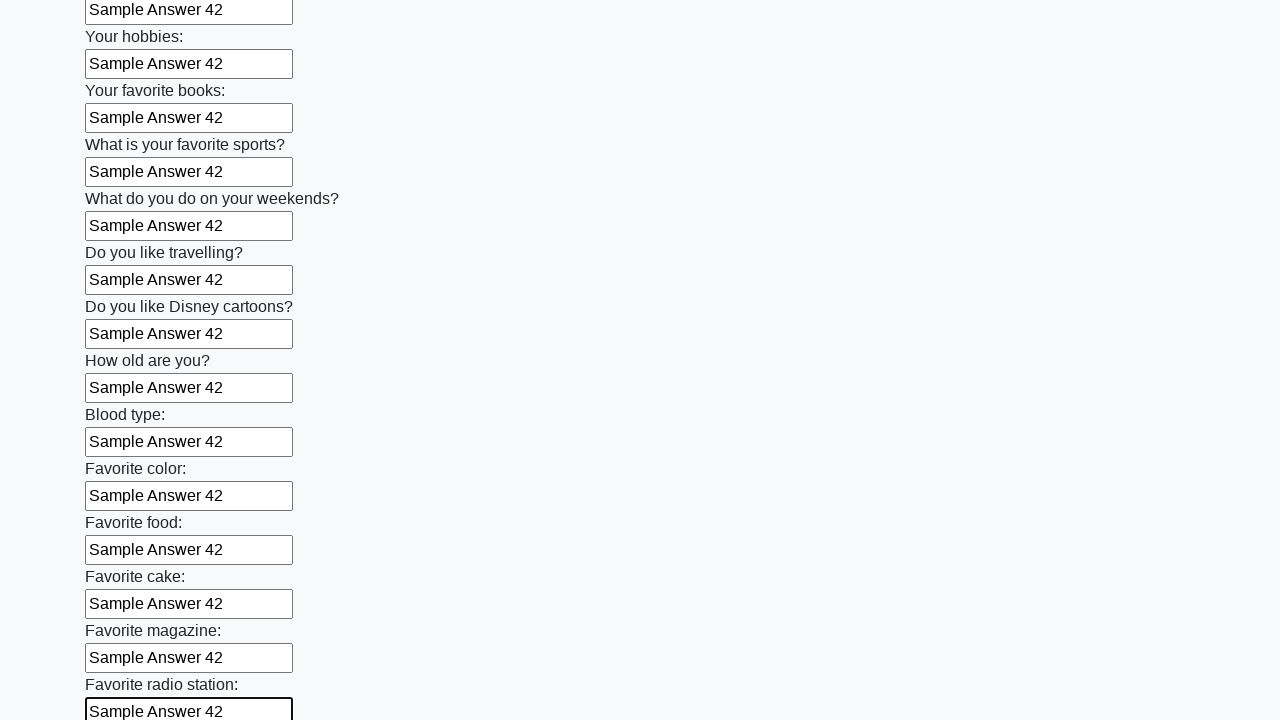

Filled text input field 25 of 100 with 'Sample Answer 42' on input[type='text'] >> nth=24
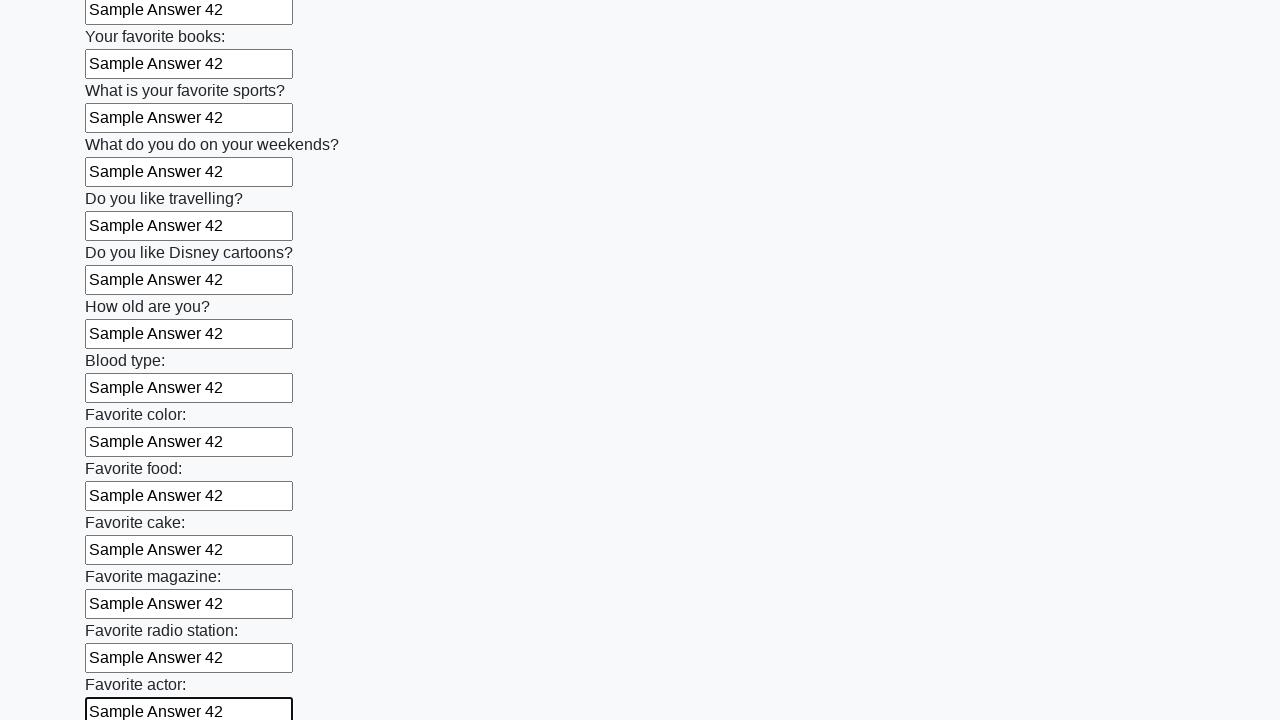

Filled text input field 26 of 100 with 'Sample Answer 42' on input[type='text'] >> nth=25
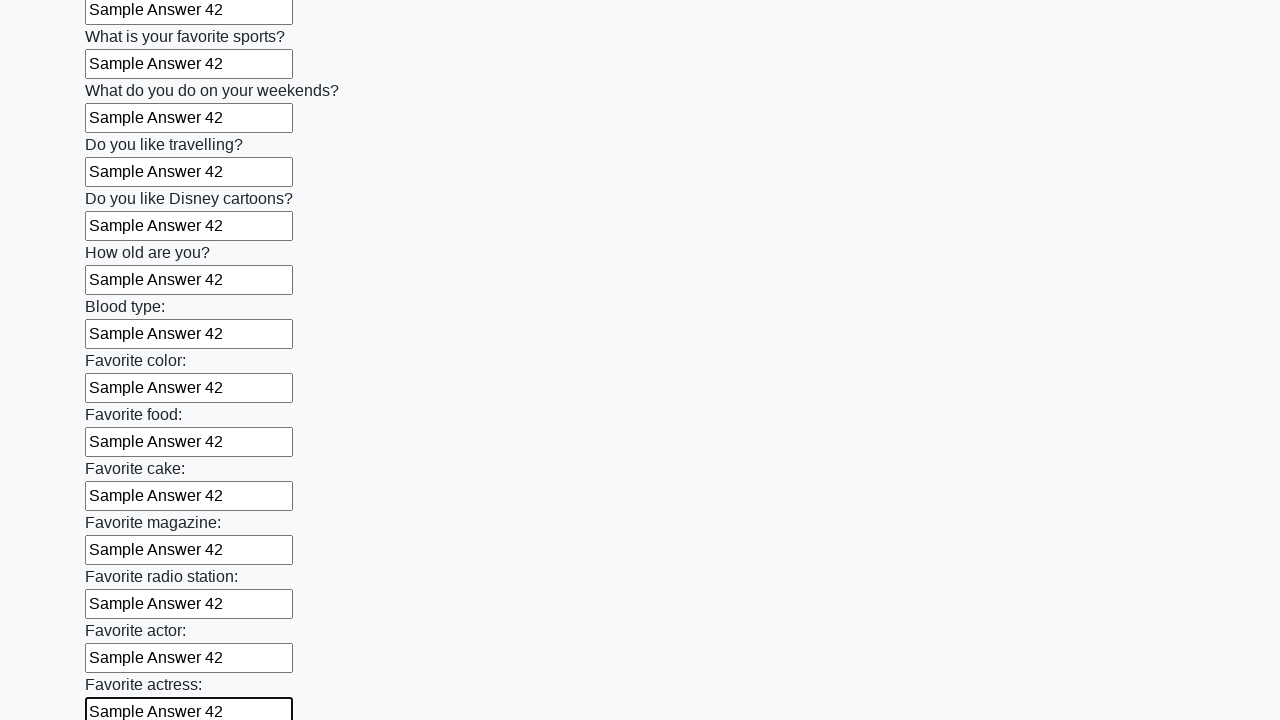

Filled text input field 27 of 100 with 'Sample Answer 42' on input[type='text'] >> nth=26
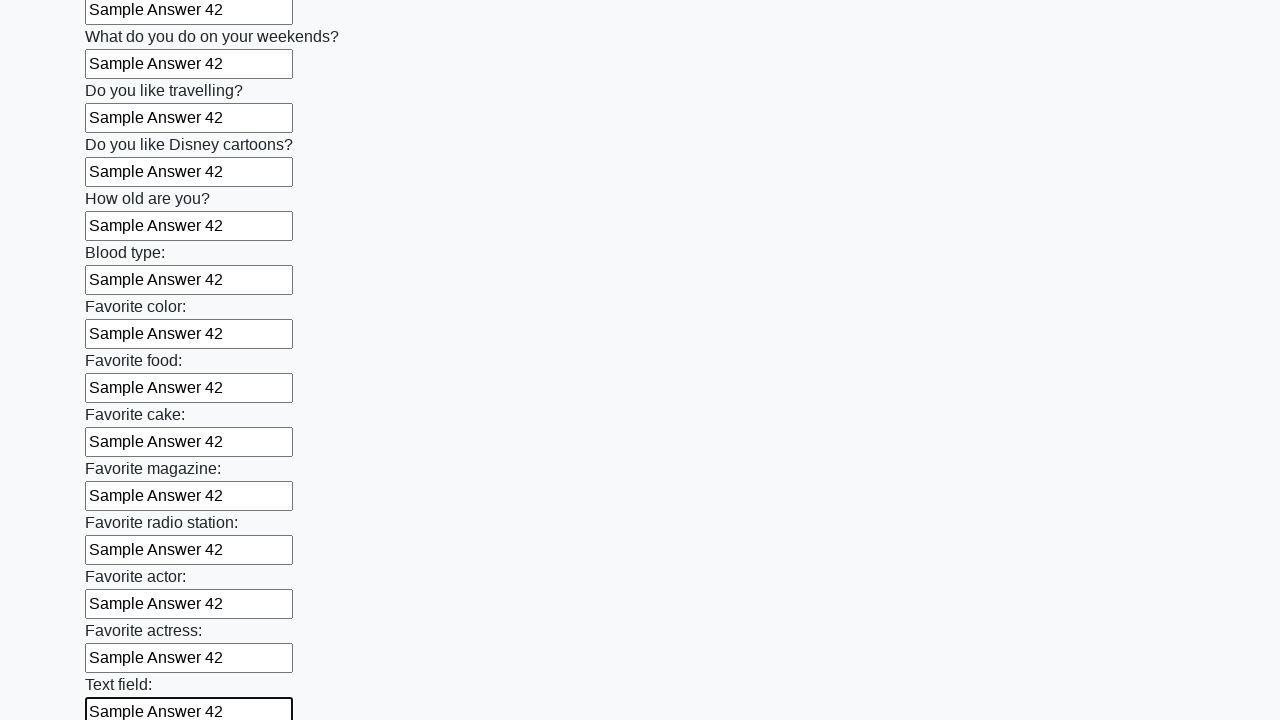

Filled text input field 28 of 100 with 'Sample Answer 42' on input[type='text'] >> nth=27
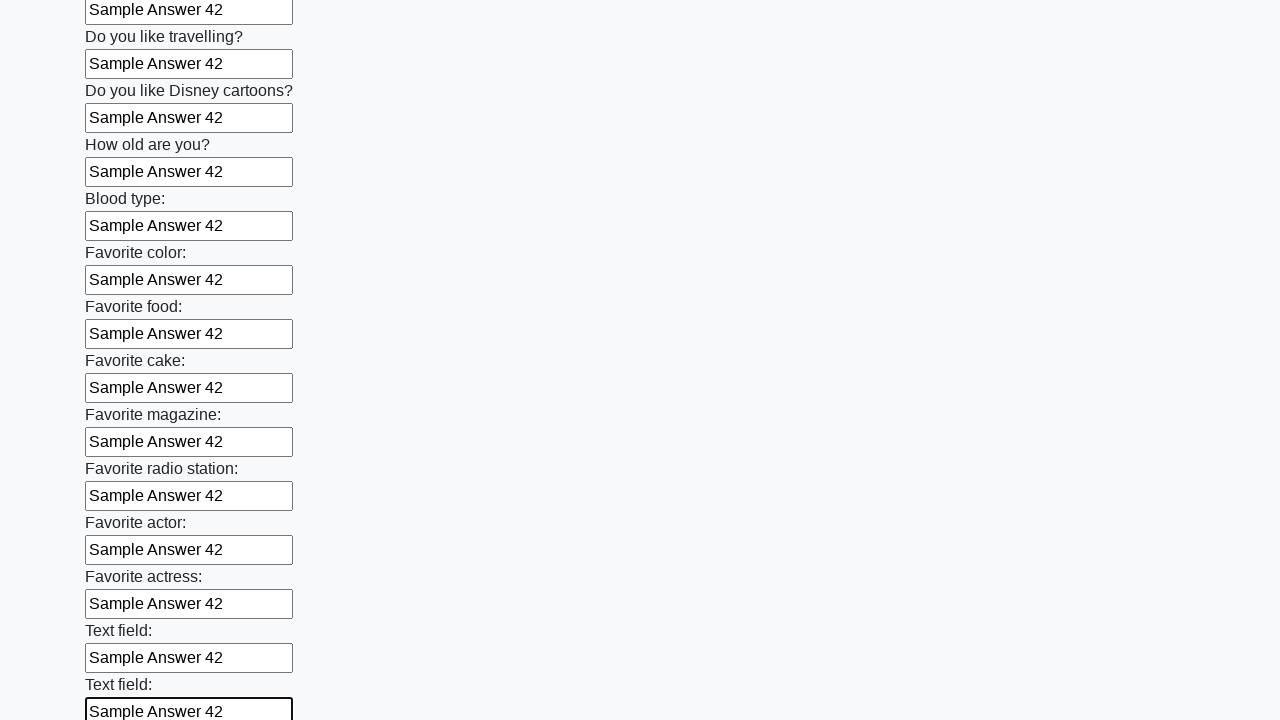

Filled text input field 29 of 100 with 'Sample Answer 42' on input[type='text'] >> nth=28
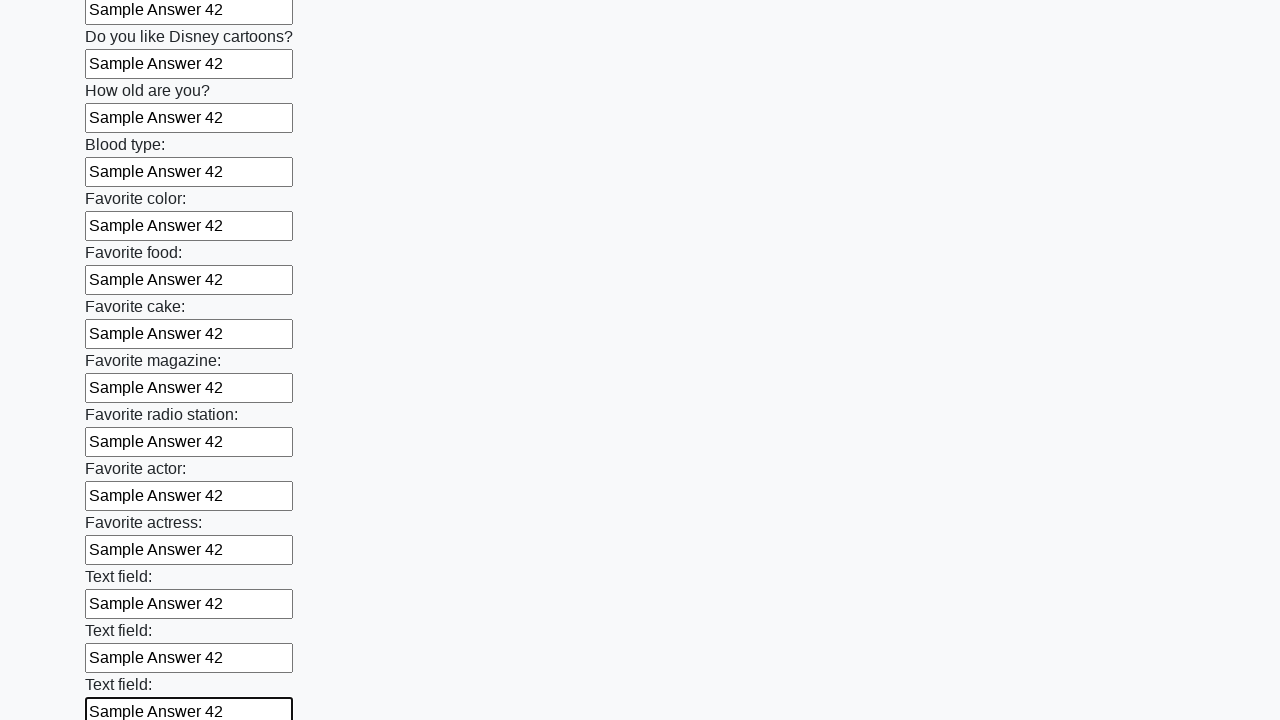

Filled text input field 30 of 100 with 'Sample Answer 42' on input[type='text'] >> nth=29
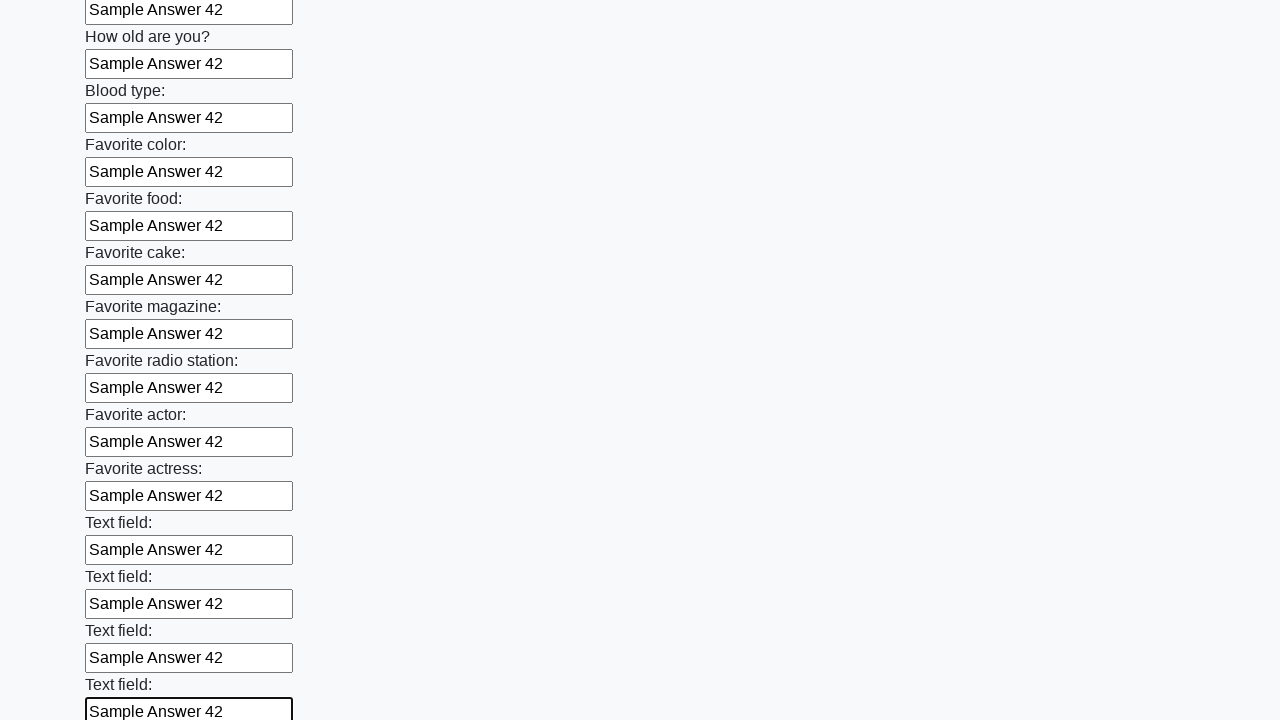

Filled text input field 31 of 100 with 'Sample Answer 42' on input[type='text'] >> nth=30
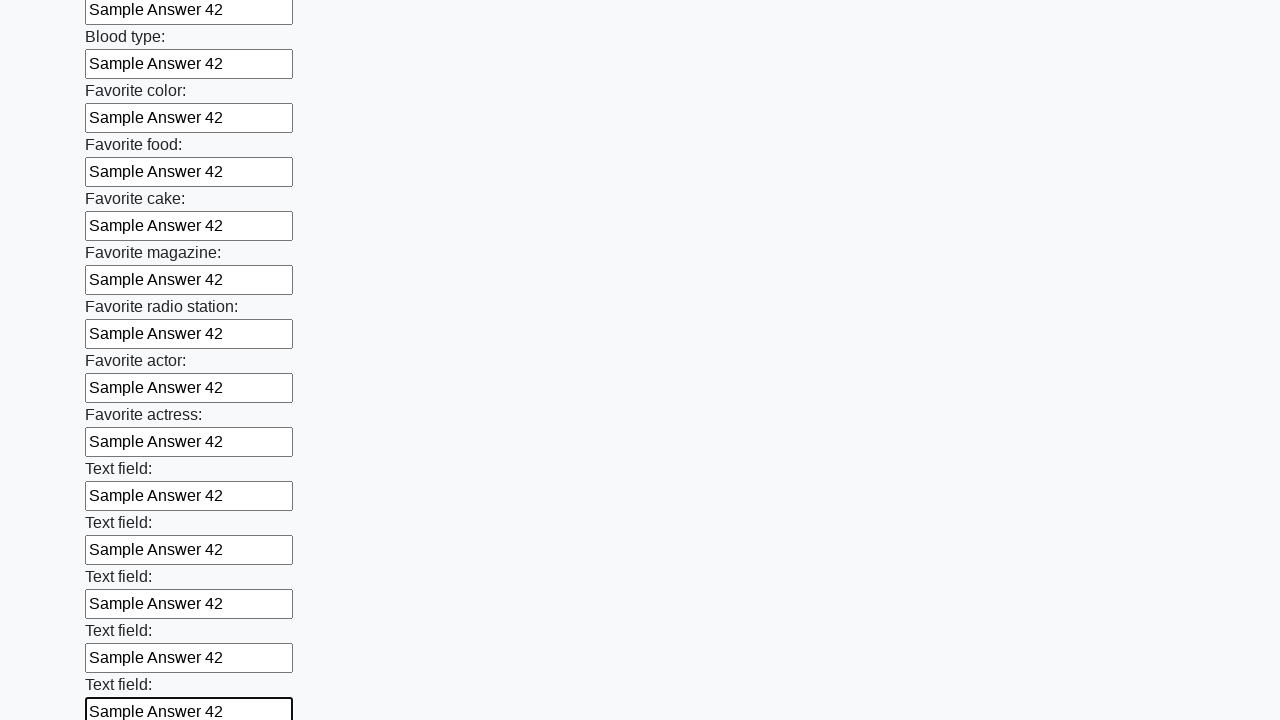

Filled text input field 32 of 100 with 'Sample Answer 42' on input[type='text'] >> nth=31
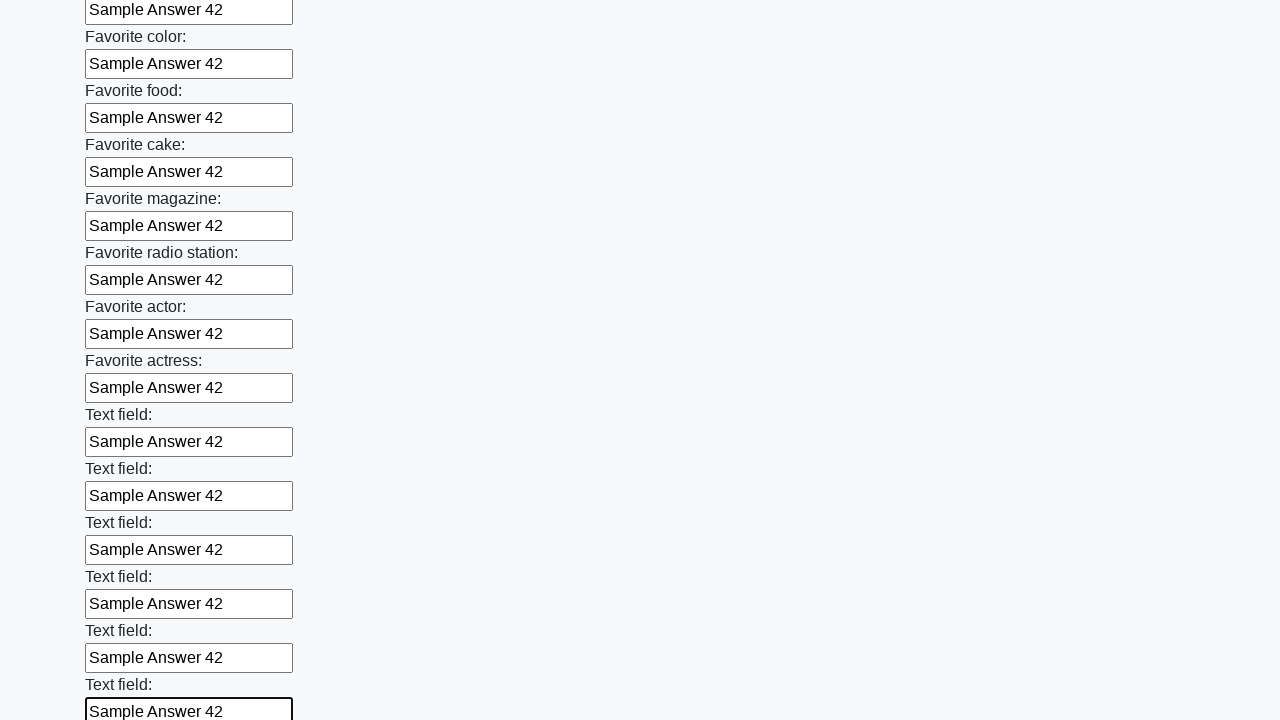

Filled text input field 33 of 100 with 'Sample Answer 42' on input[type='text'] >> nth=32
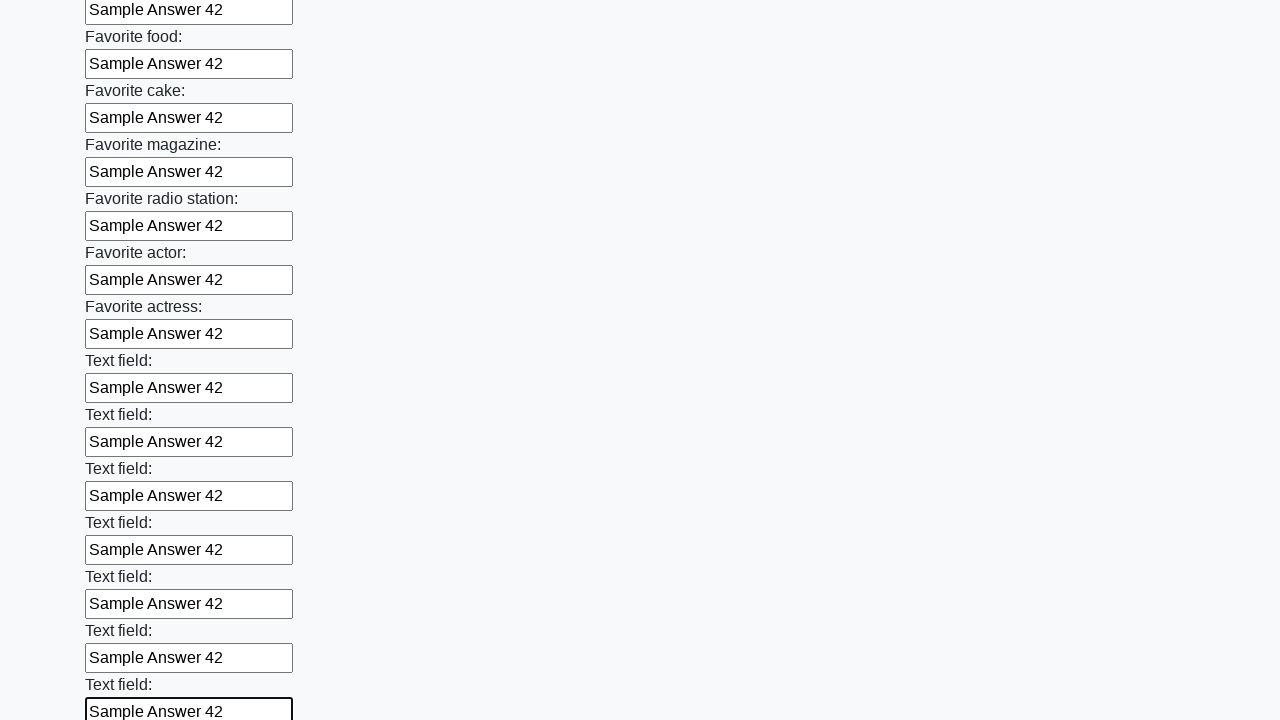

Filled text input field 34 of 100 with 'Sample Answer 42' on input[type='text'] >> nth=33
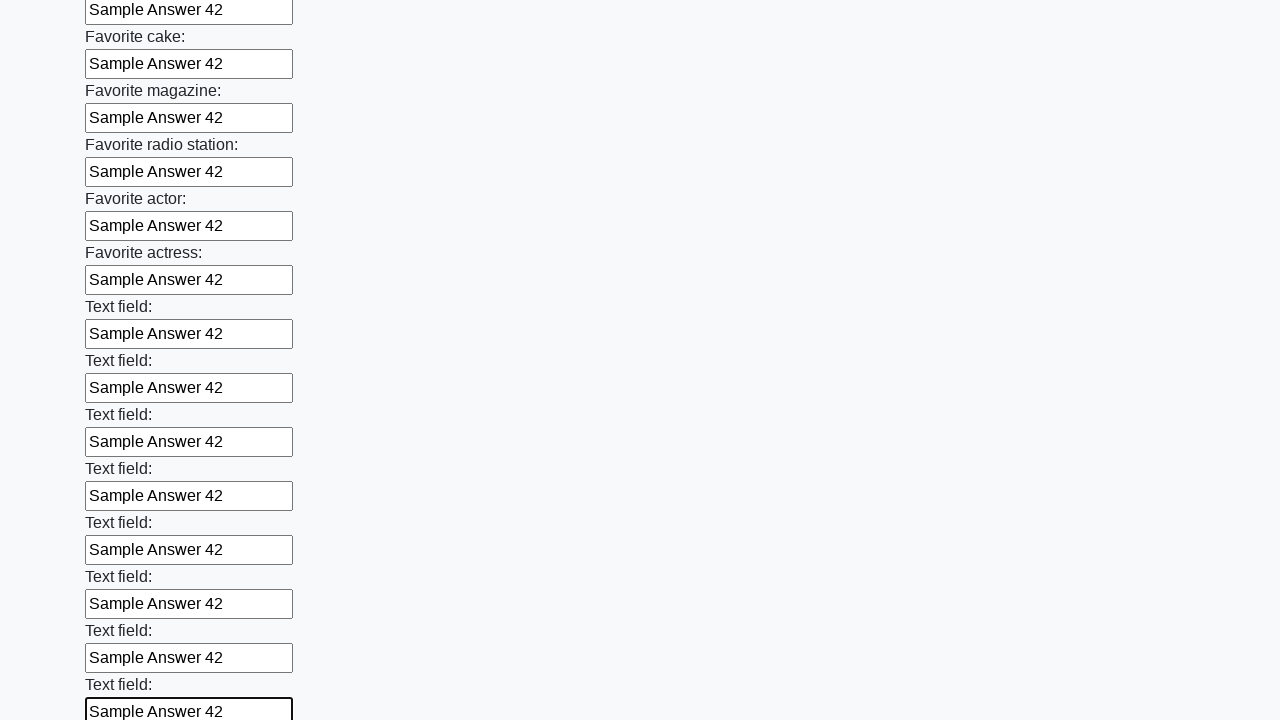

Filled text input field 35 of 100 with 'Sample Answer 42' on input[type='text'] >> nth=34
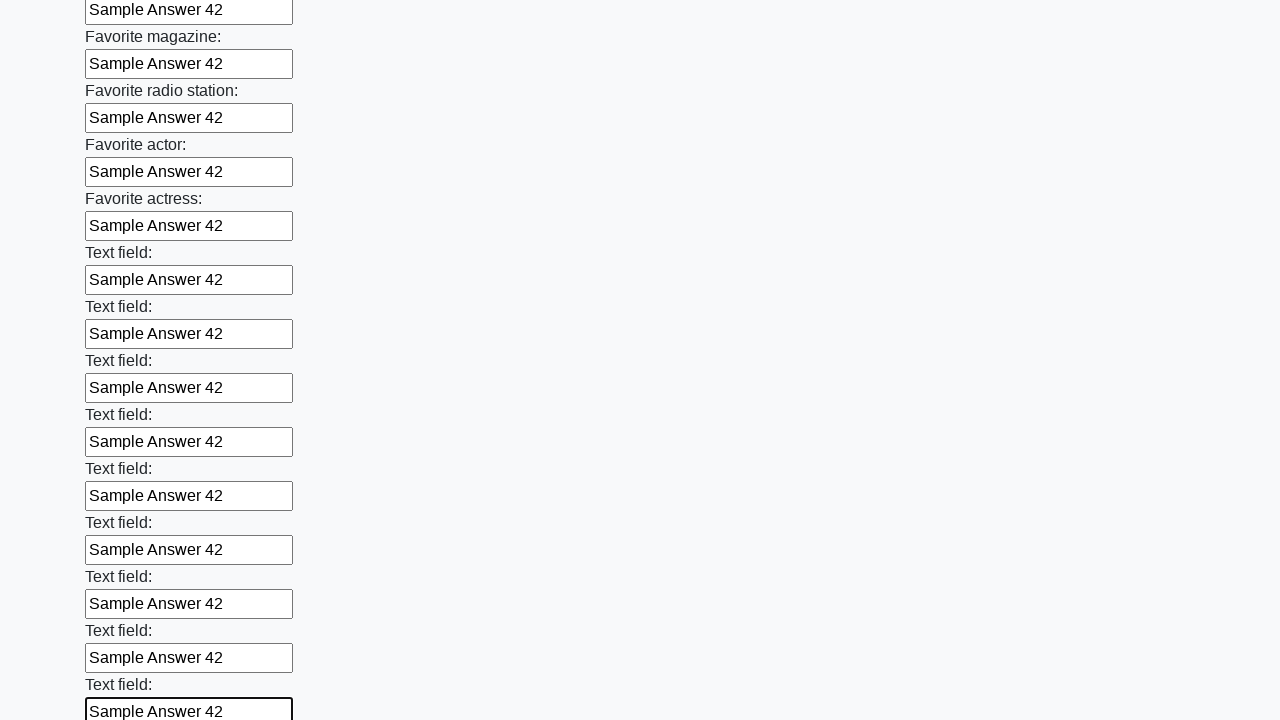

Filled text input field 36 of 100 with 'Sample Answer 42' on input[type='text'] >> nth=35
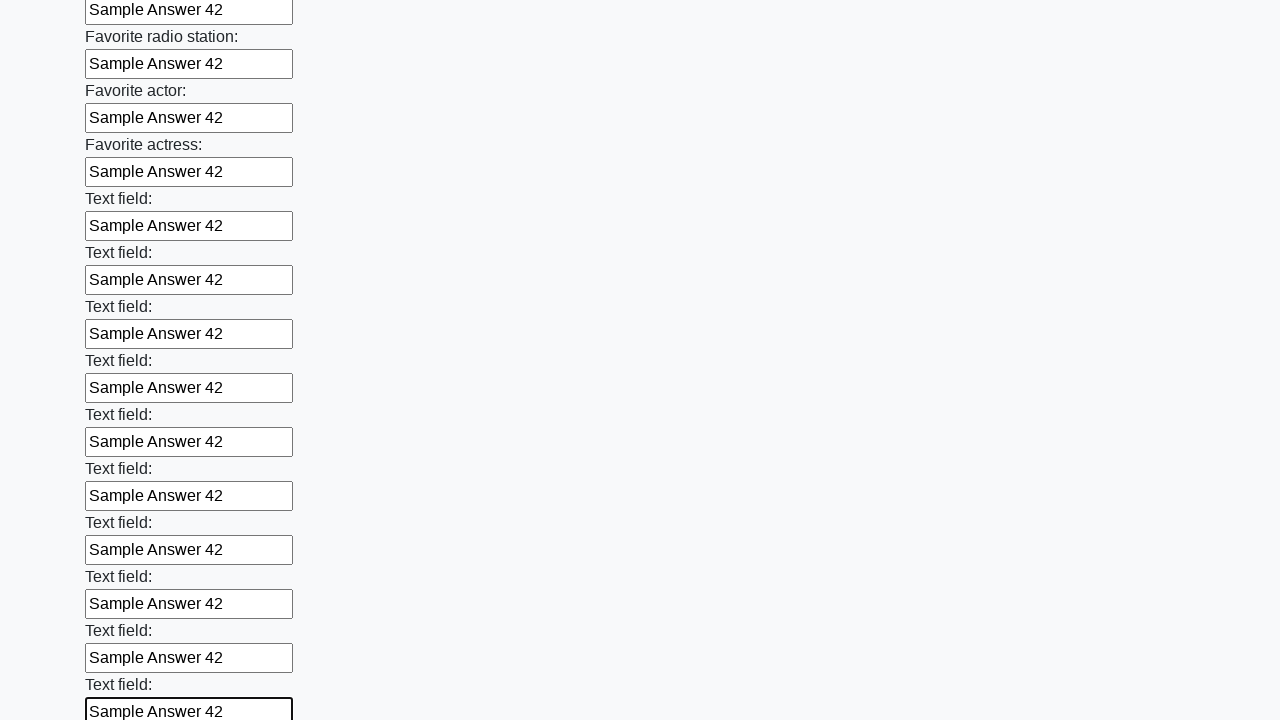

Filled text input field 37 of 100 with 'Sample Answer 42' on input[type='text'] >> nth=36
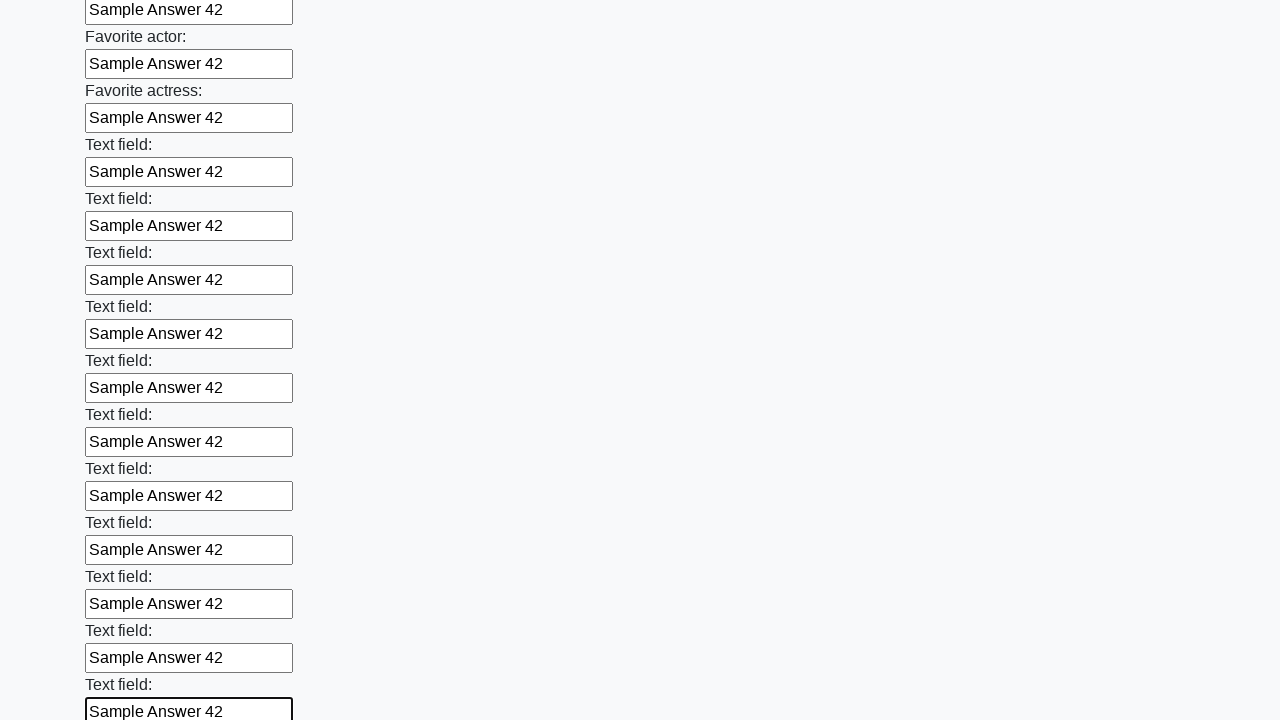

Filled text input field 38 of 100 with 'Sample Answer 42' on input[type='text'] >> nth=37
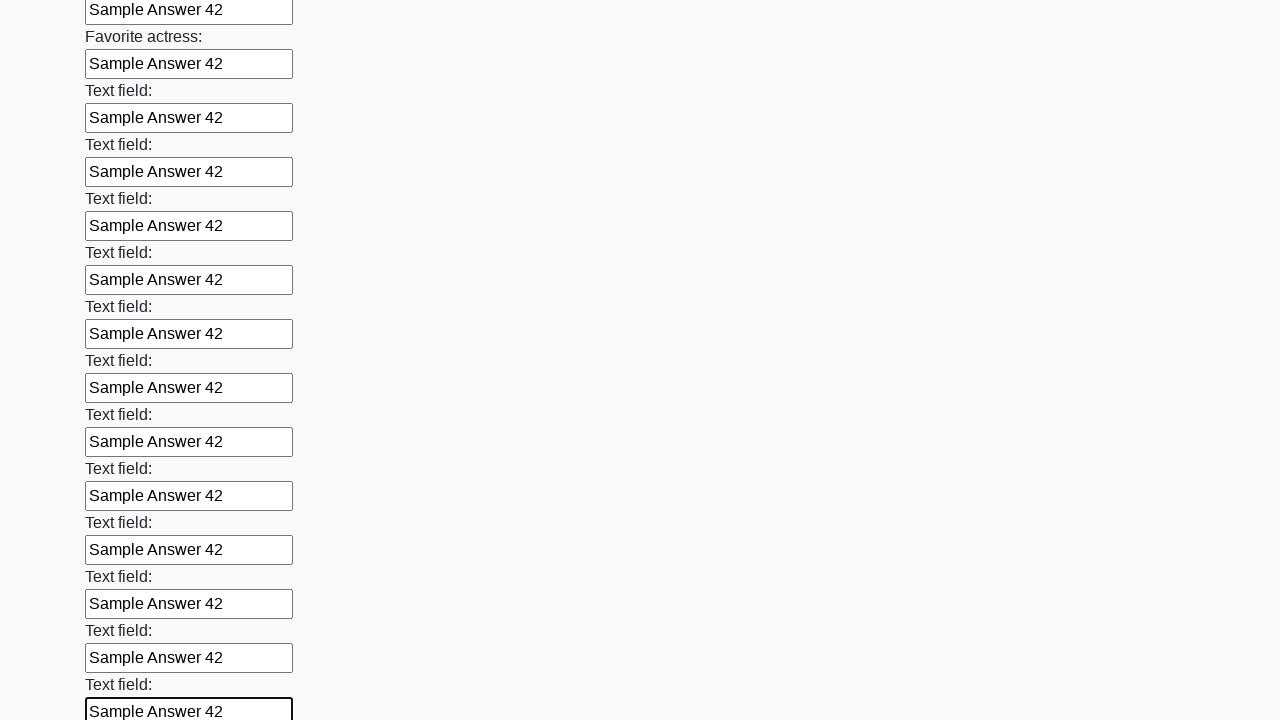

Filled text input field 39 of 100 with 'Sample Answer 42' on input[type='text'] >> nth=38
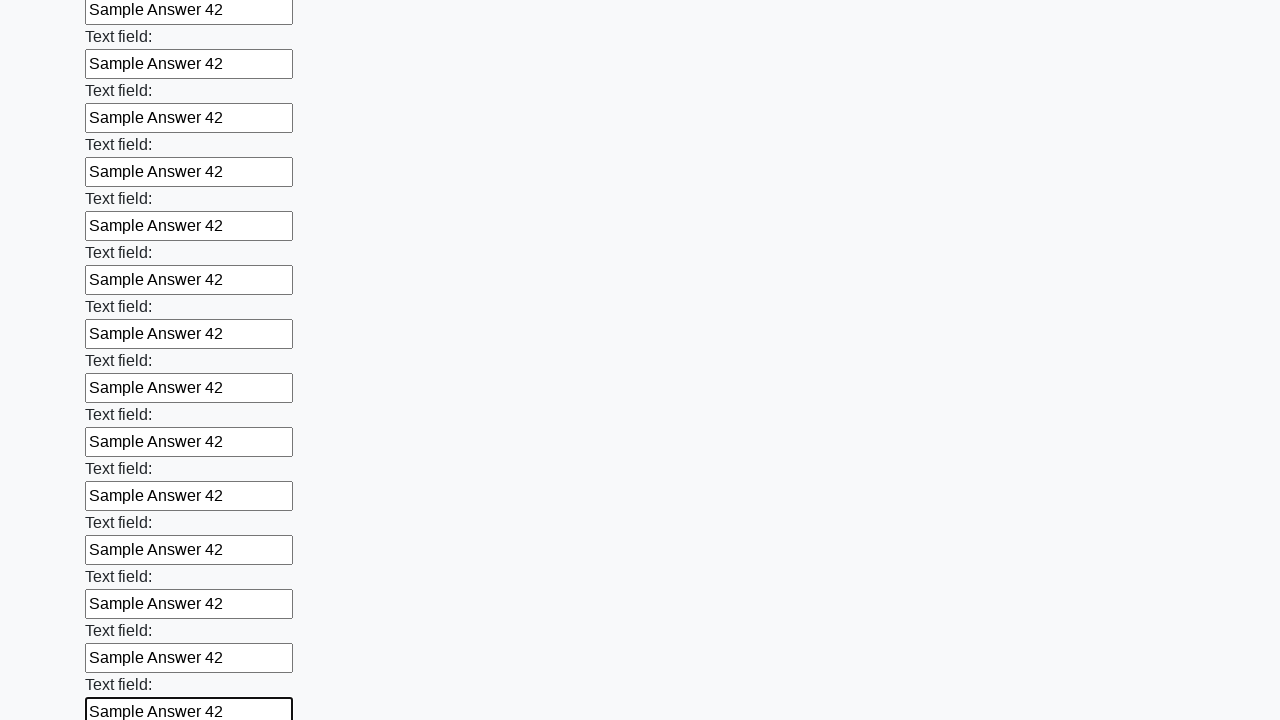

Filled text input field 40 of 100 with 'Sample Answer 42' on input[type='text'] >> nth=39
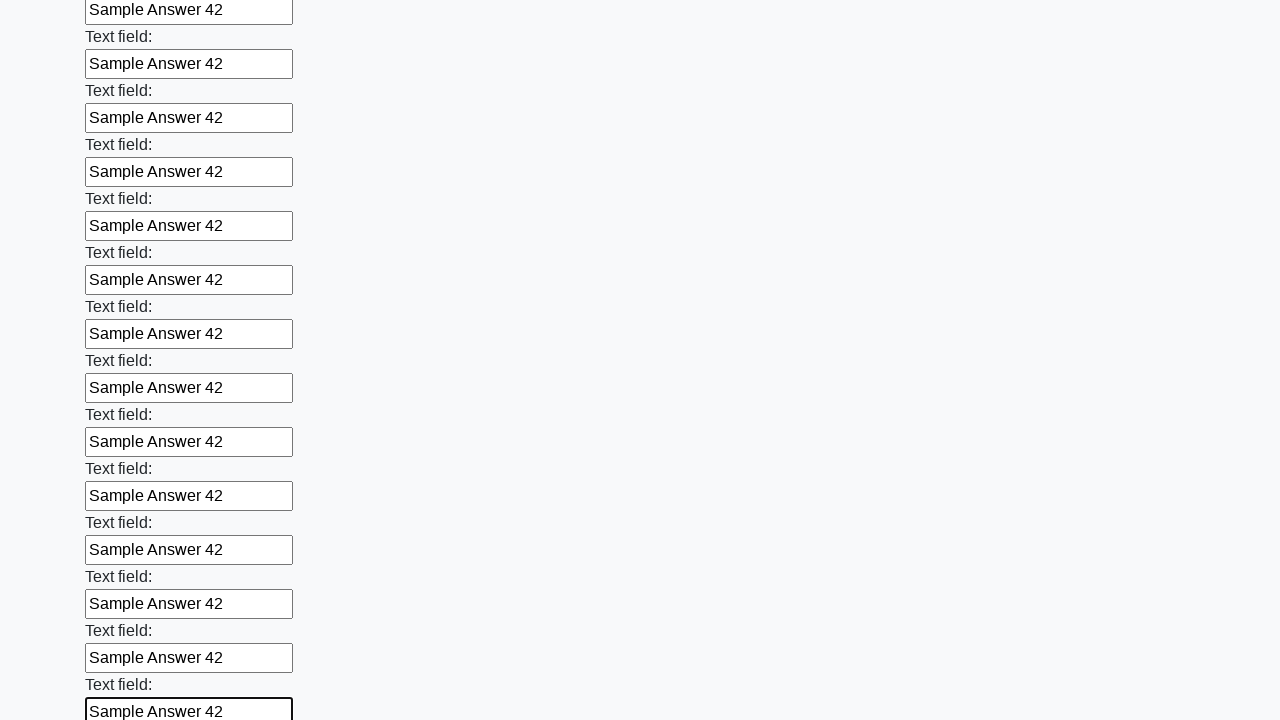

Filled text input field 41 of 100 with 'Sample Answer 42' on input[type='text'] >> nth=40
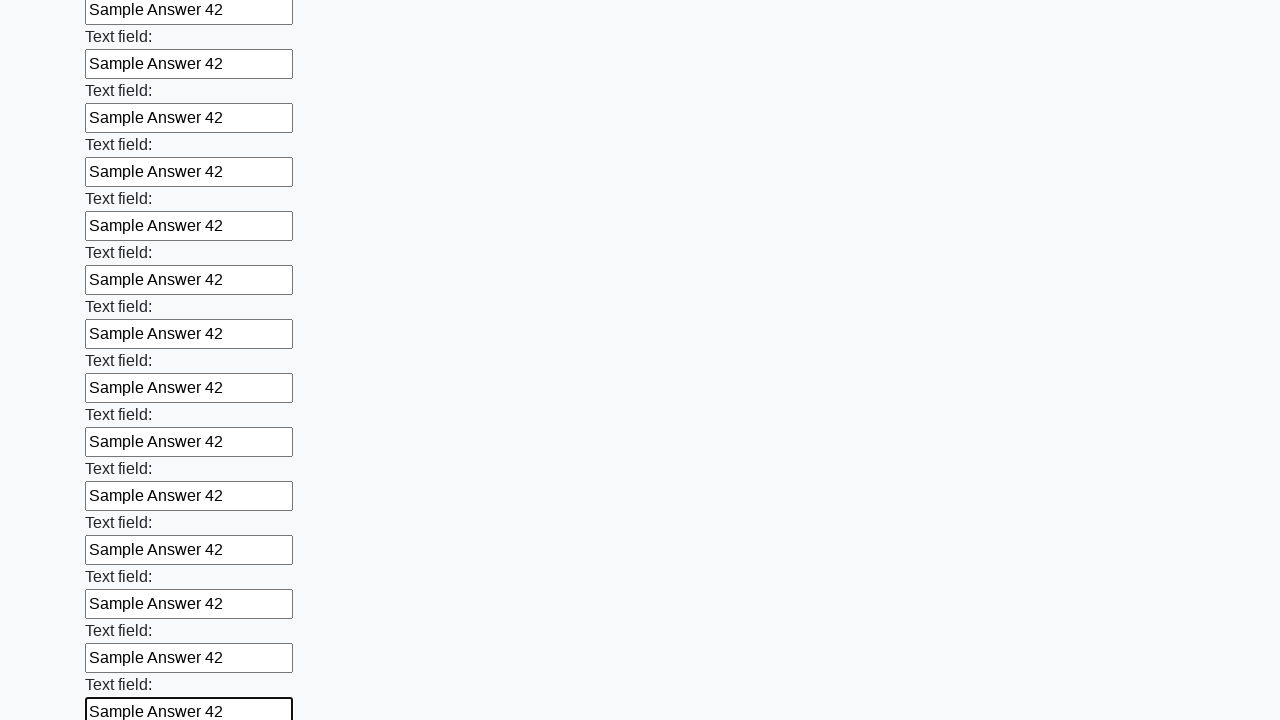

Filled text input field 42 of 100 with 'Sample Answer 42' on input[type='text'] >> nth=41
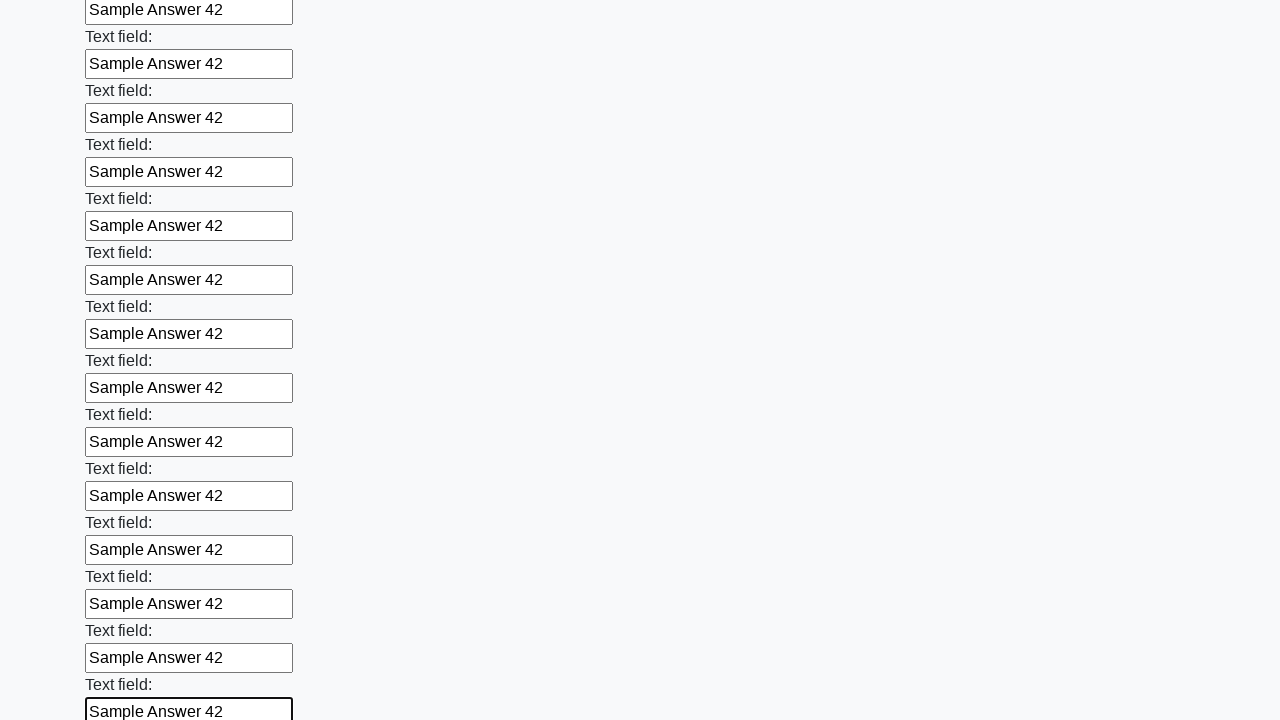

Filled text input field 43 of 100 with 'Sample Answer 42' on input[type='text'] >> nth=42
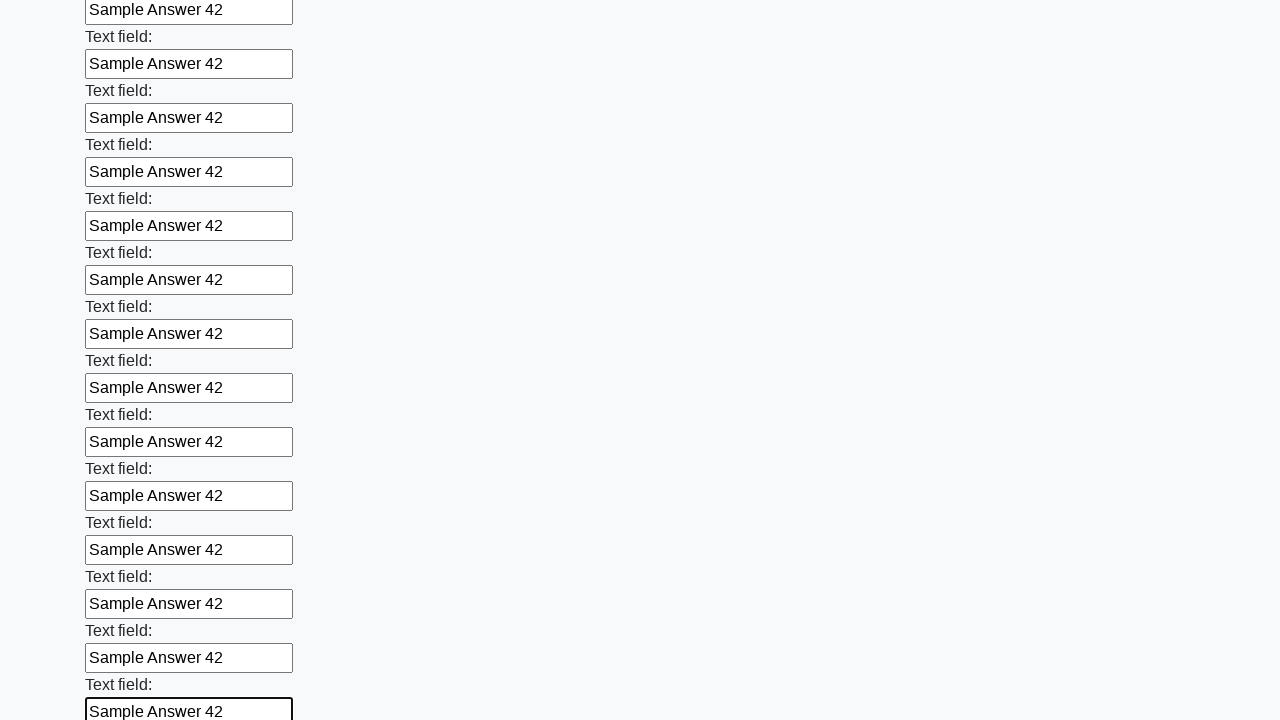

Filled text input field 44 of 100 with 'Sample Answer 42' on input[type='text'] >> nth=43
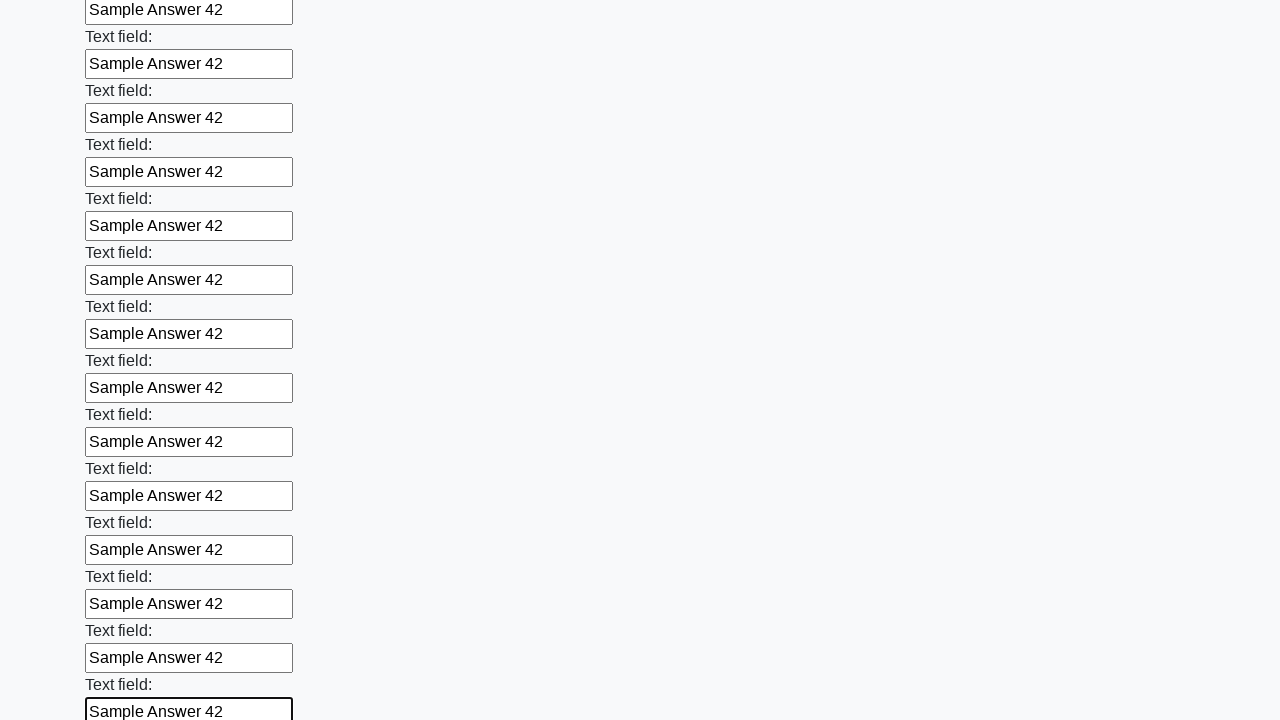

Filled text input field 45 of 100 with 'Sample Answer 42' on input[type='text'] >> nth=44
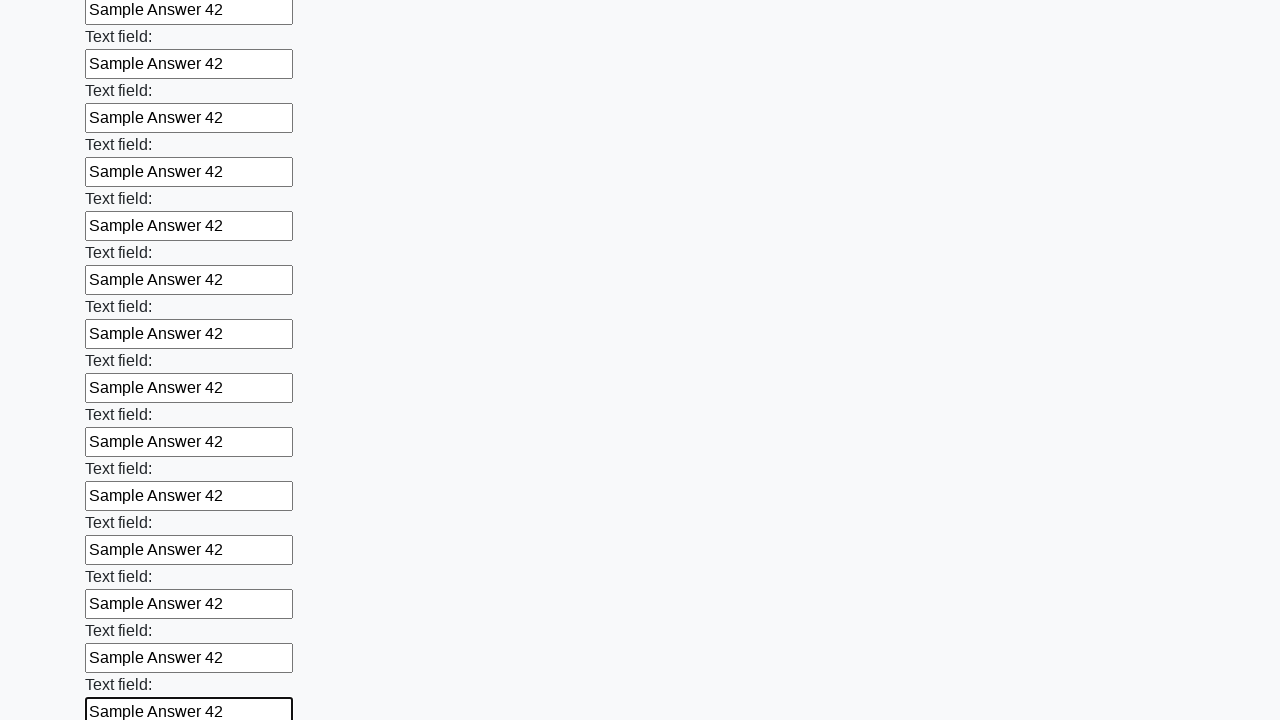

Filled text input field 46 of 100 with 'Sample Answer 42' on input[type='text'] >> nth=45
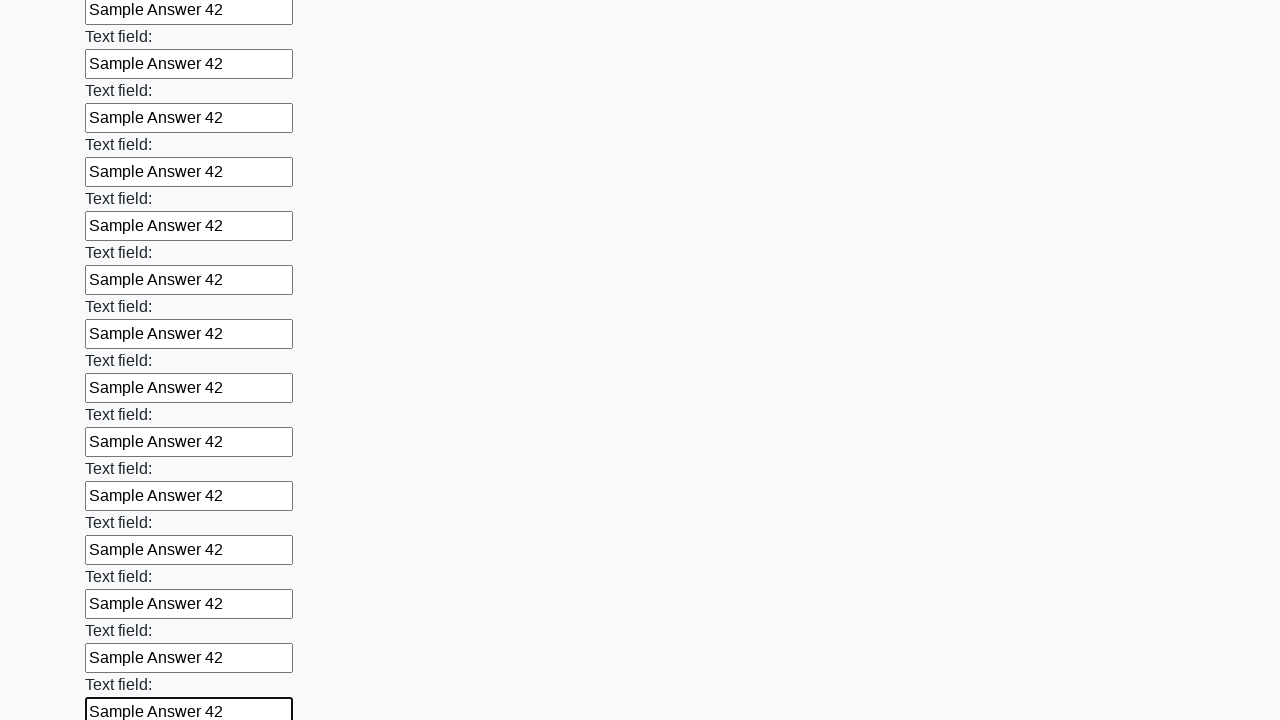

Filled text input field 47 of 100 with 'Sample Answer 42' on input[type='text'] >> nth=46
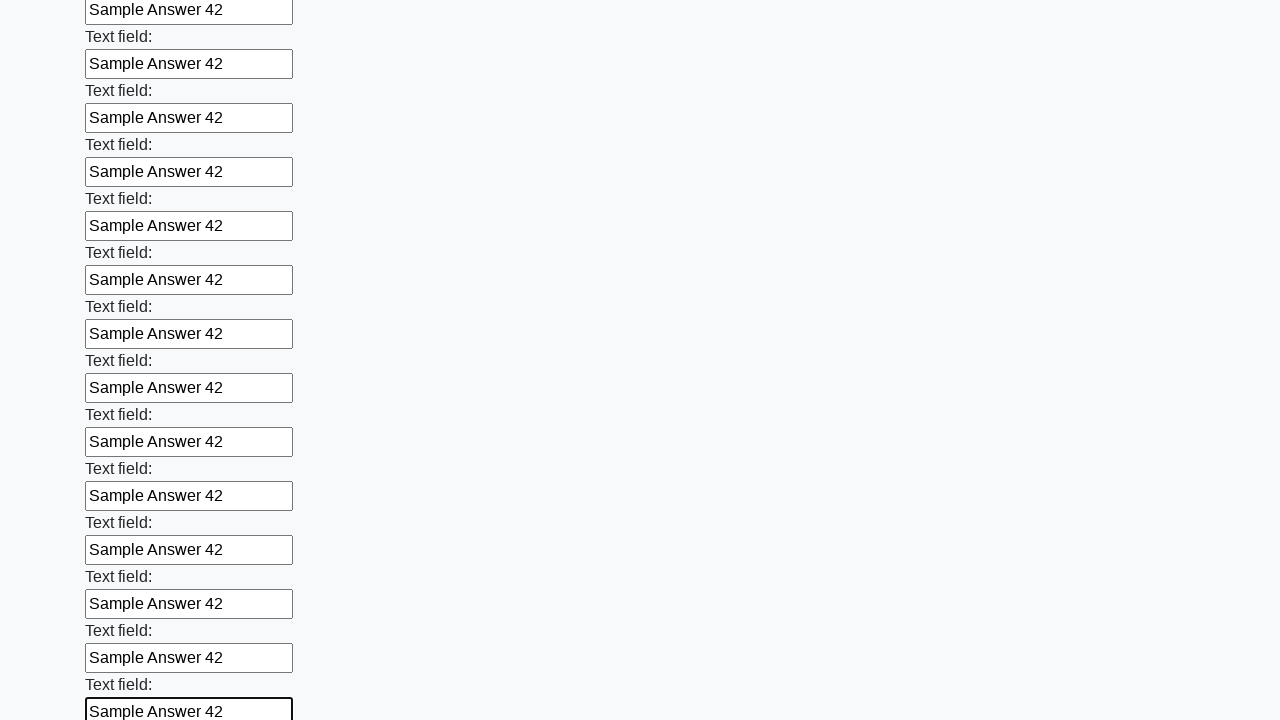

Filled text input field 48 of 100 with 'Sample Answer 42' on input[type='text'] >> nth=47
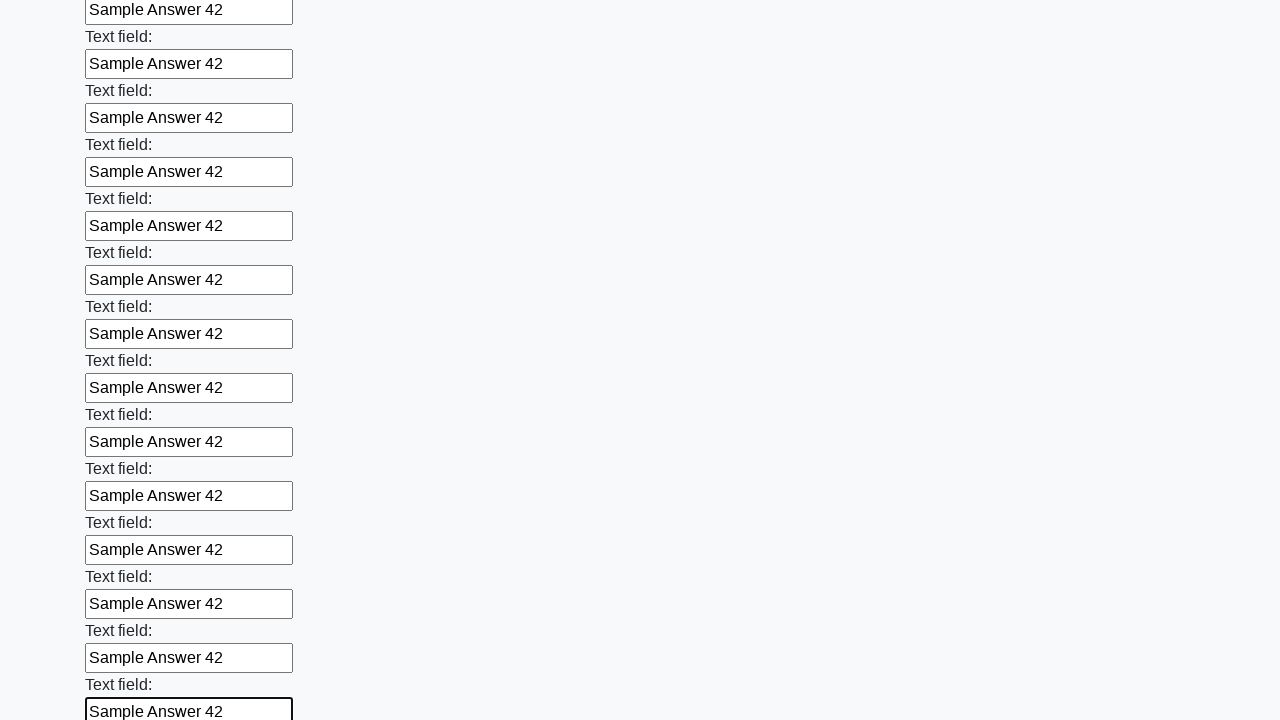

Filled text input field 49 of 100 with 'Sample Answer 42' on input[type='text'] >> nth=48
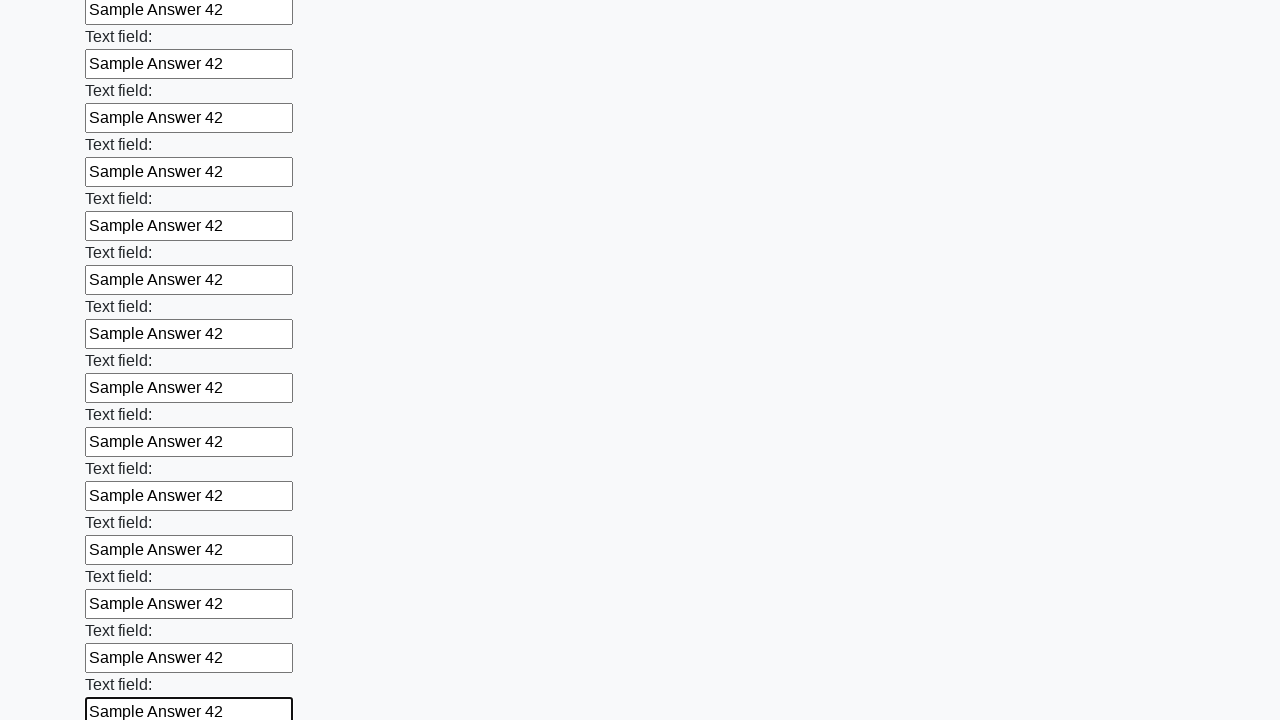

Filled text input field 50 of 100 with 'Sample Answer 42' on input[type='text'] >> nth=49
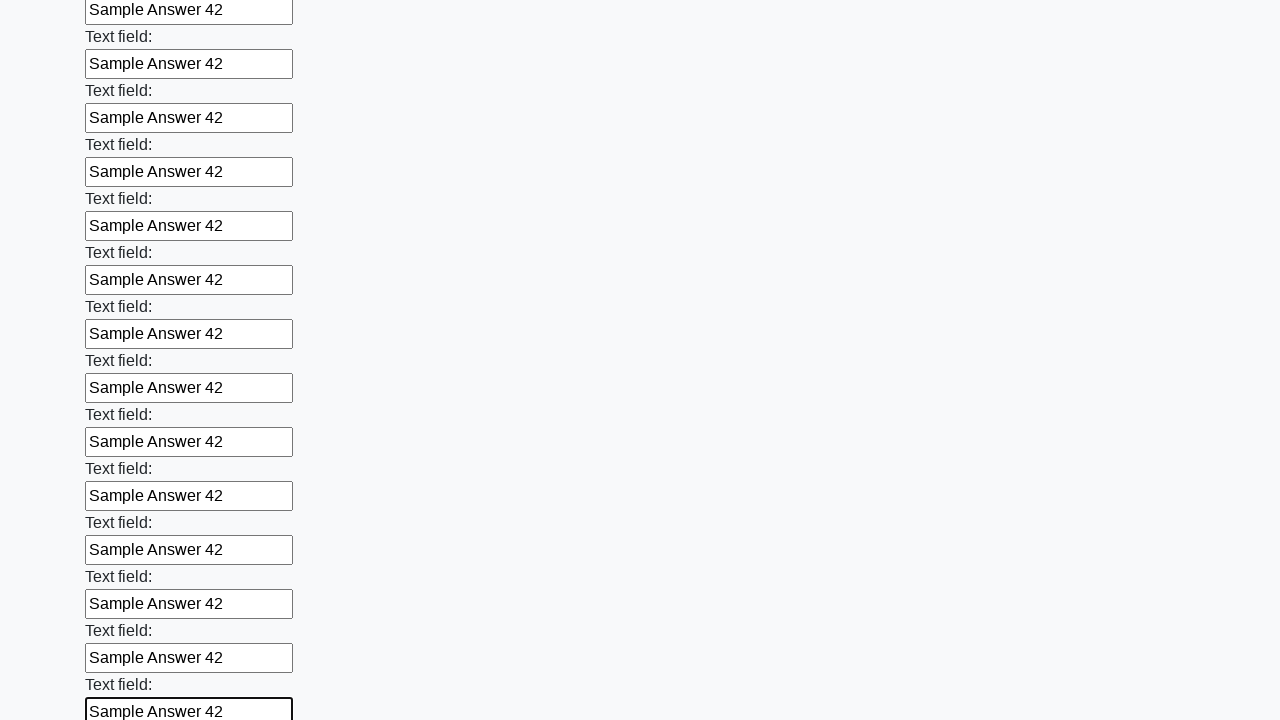

Filled text input field 51 of 100 with 'Sample Answer 42' on input[type='text'] >> nth=50
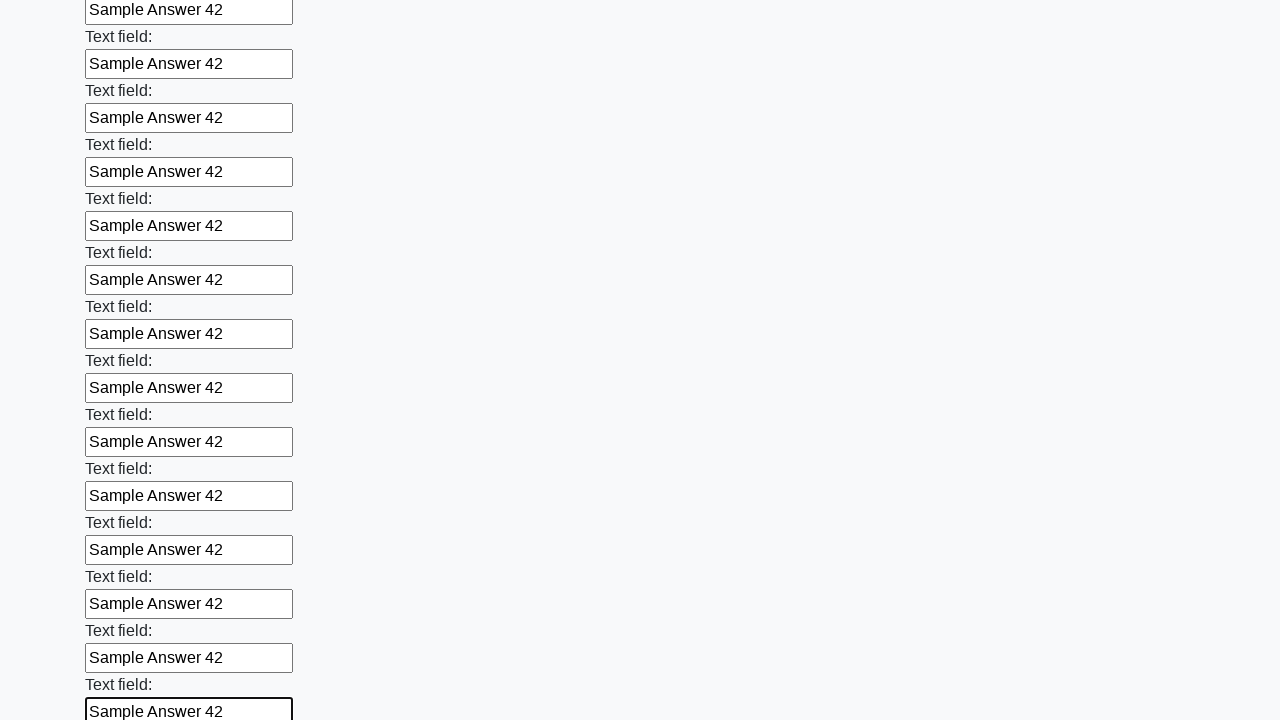

Filled text input field 52 of 100 with 'Sample Answer 42' on input[type='text'] >> nth=51
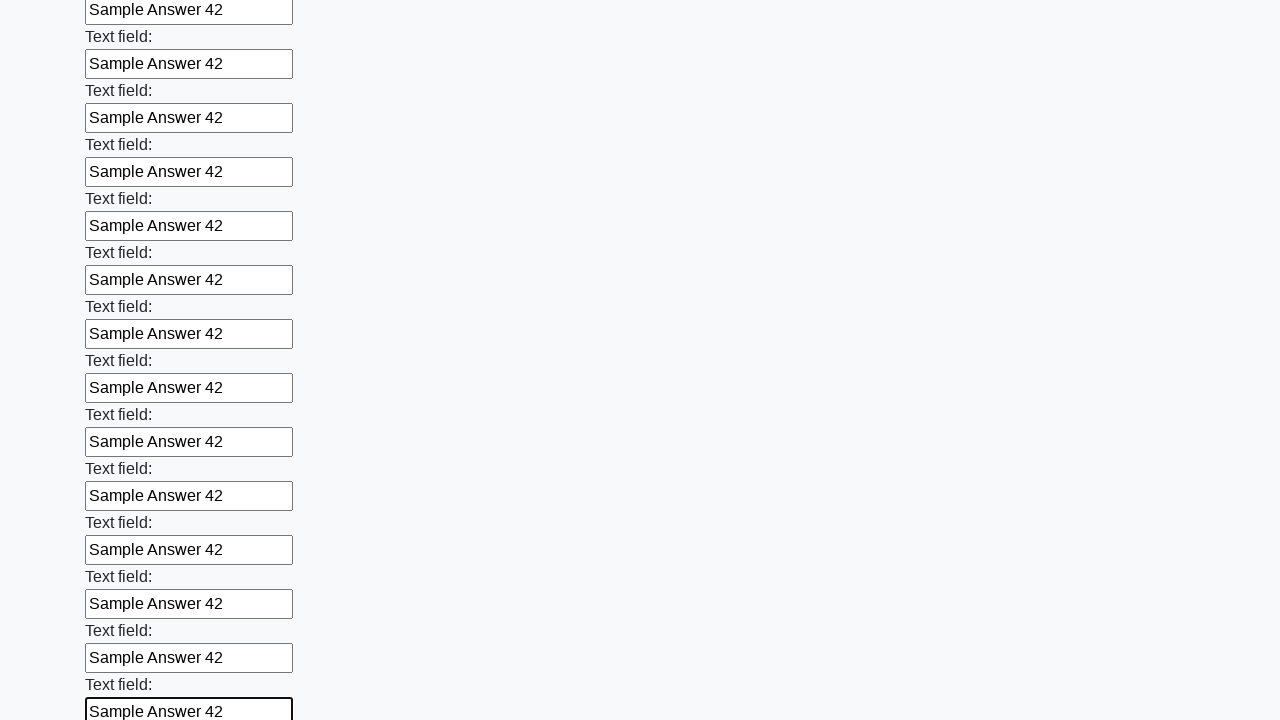

Filled text input field 53 of 100 with 'Sample Answer 42' on input[type='text'] >> nth=52
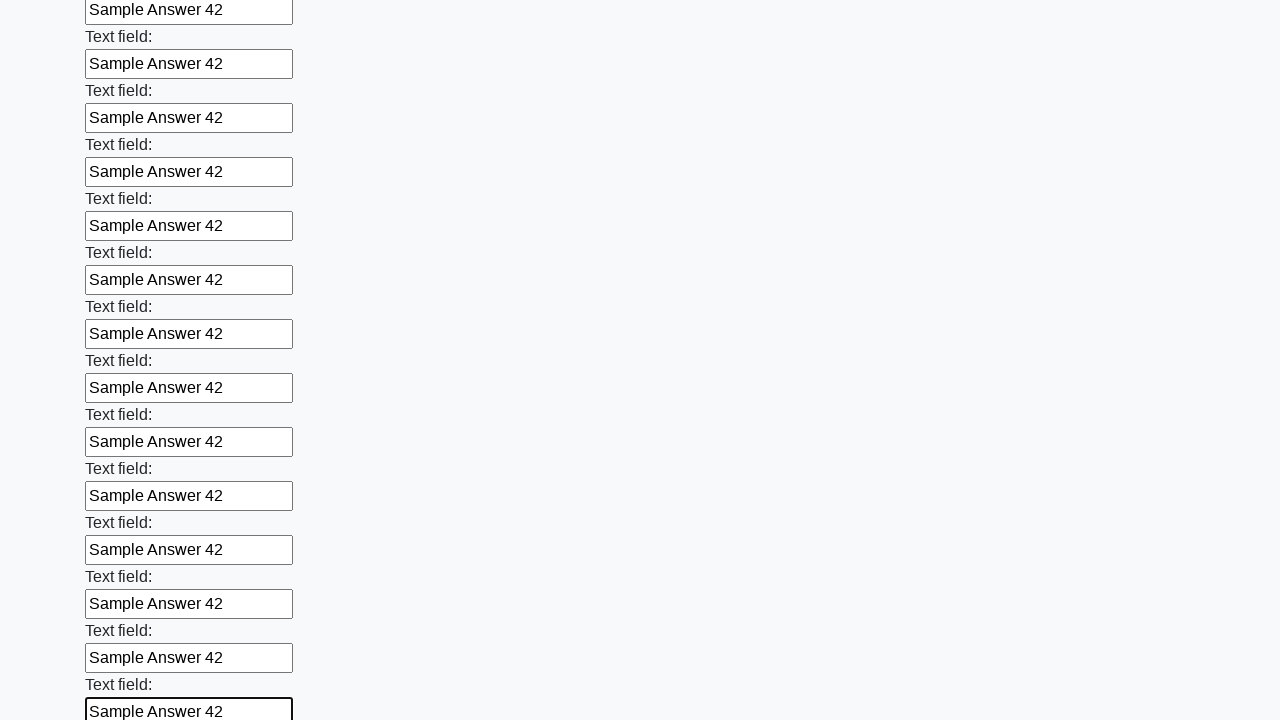

Filled text input field 54 of 100 with 'Sample Answer 42' on input[type='text'] >> nth=53
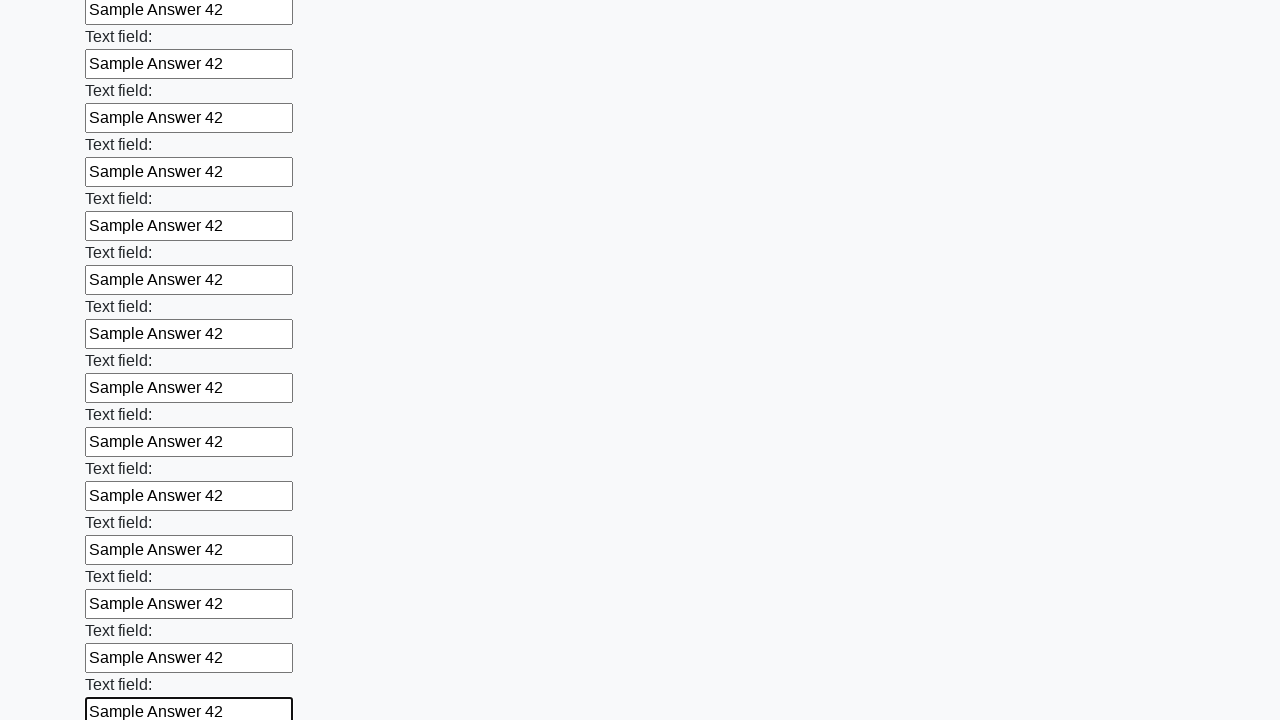

Filled text input field 55 of 100 with 'Sample Answer 42' on input[type='text'] >> nth=54
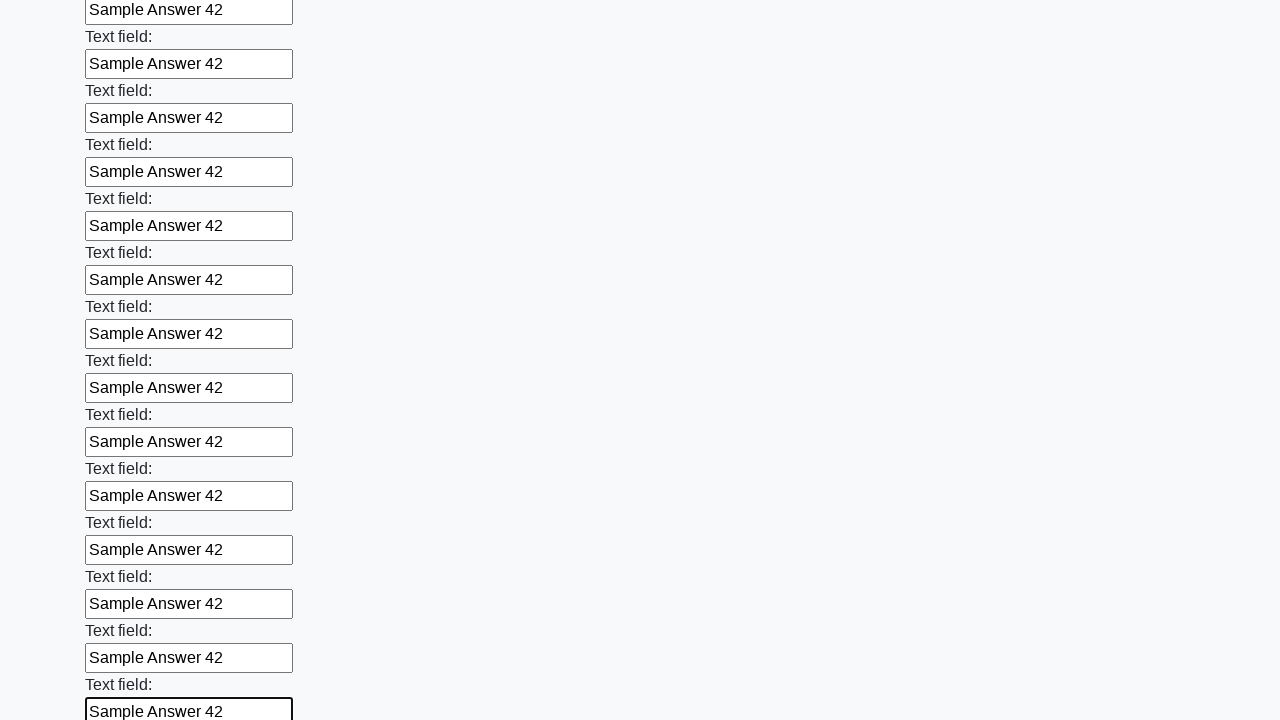

Filled text input field 56 of 100 with 'Sample Answer 42' on input[type='text'] >> nth=55
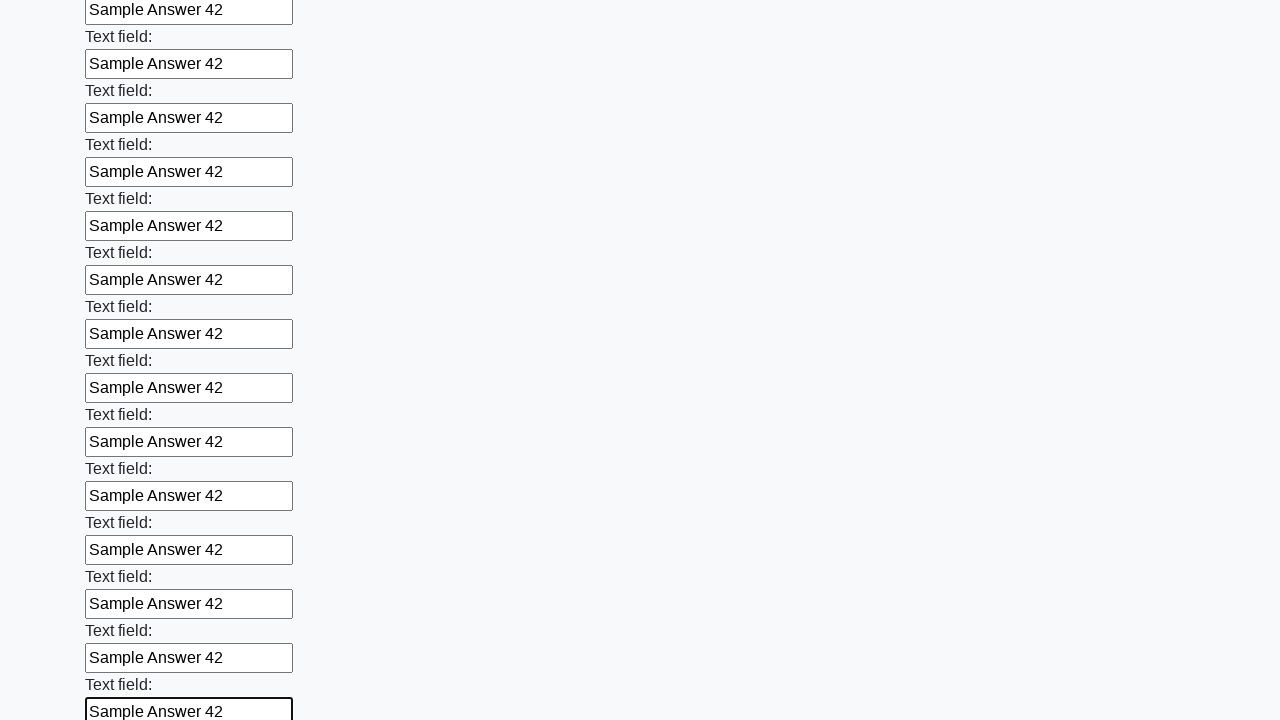

Filled text input field 57 of 100 with 'Sample Answer 42' on input[type='text'] >> nth=56
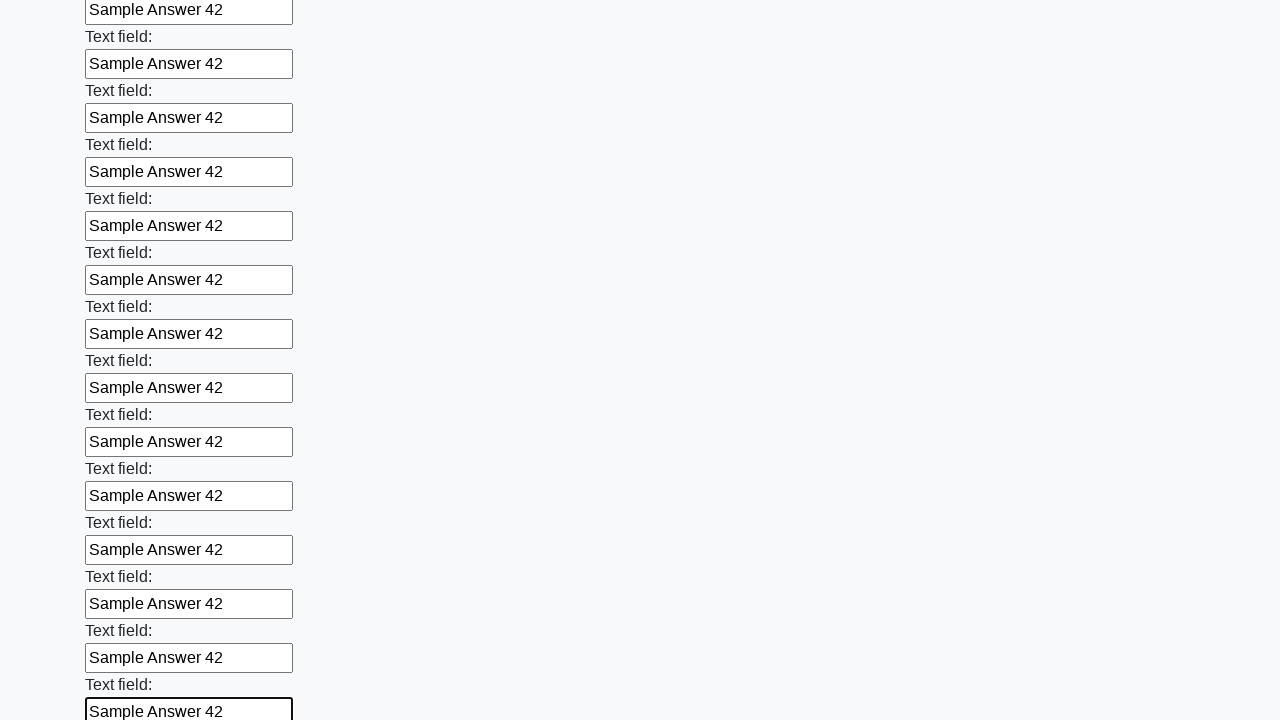

Filled text input field 58 of 100 with 'Sample Answer 42' on input[type='text'] >> nth=57
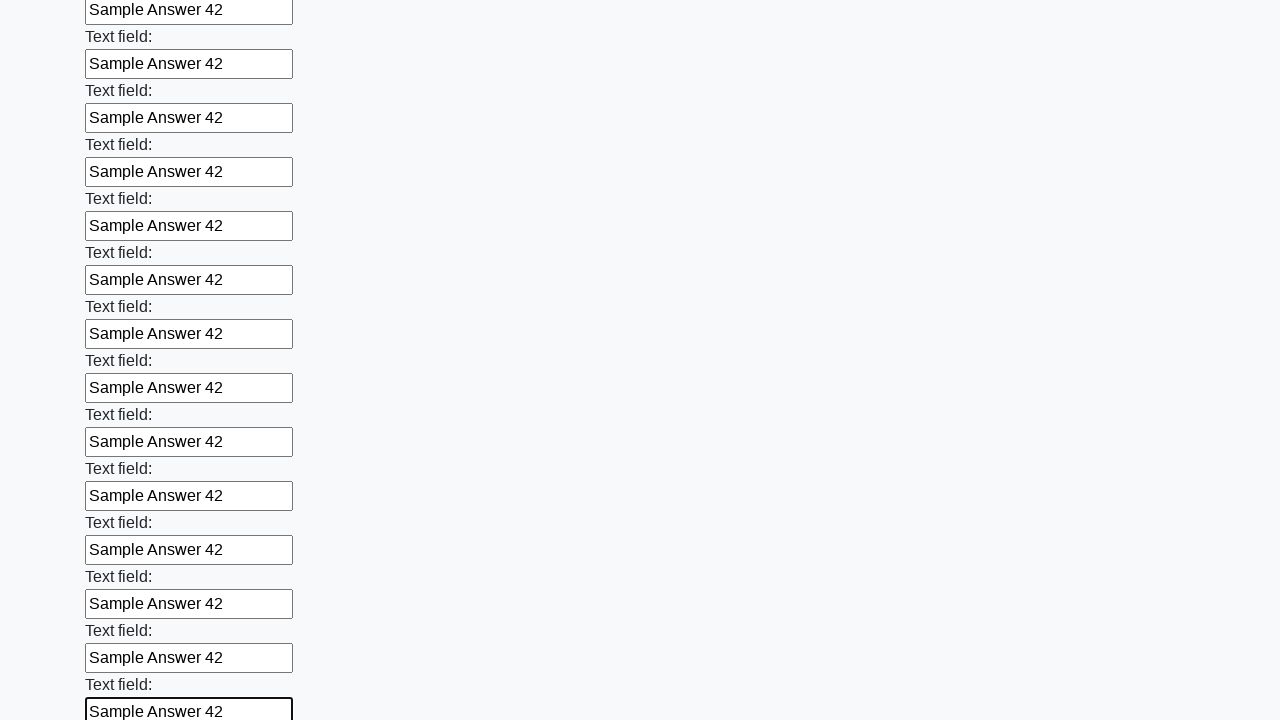

Filled text input field 59 of 100 with 'Sample Answer 42' on input[type='text'] >> nth=58
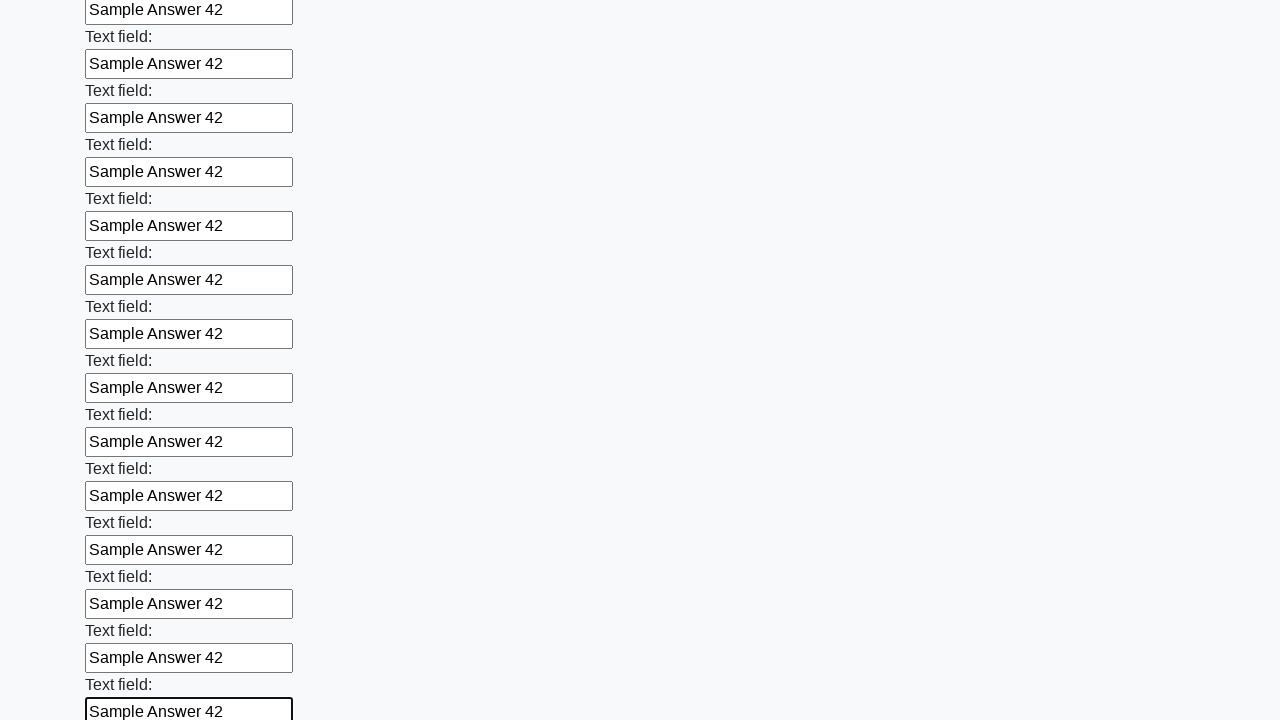

Filled text input field 60 of 100 with 'Sample Answer 42' on input[type='text'] >> nth=59
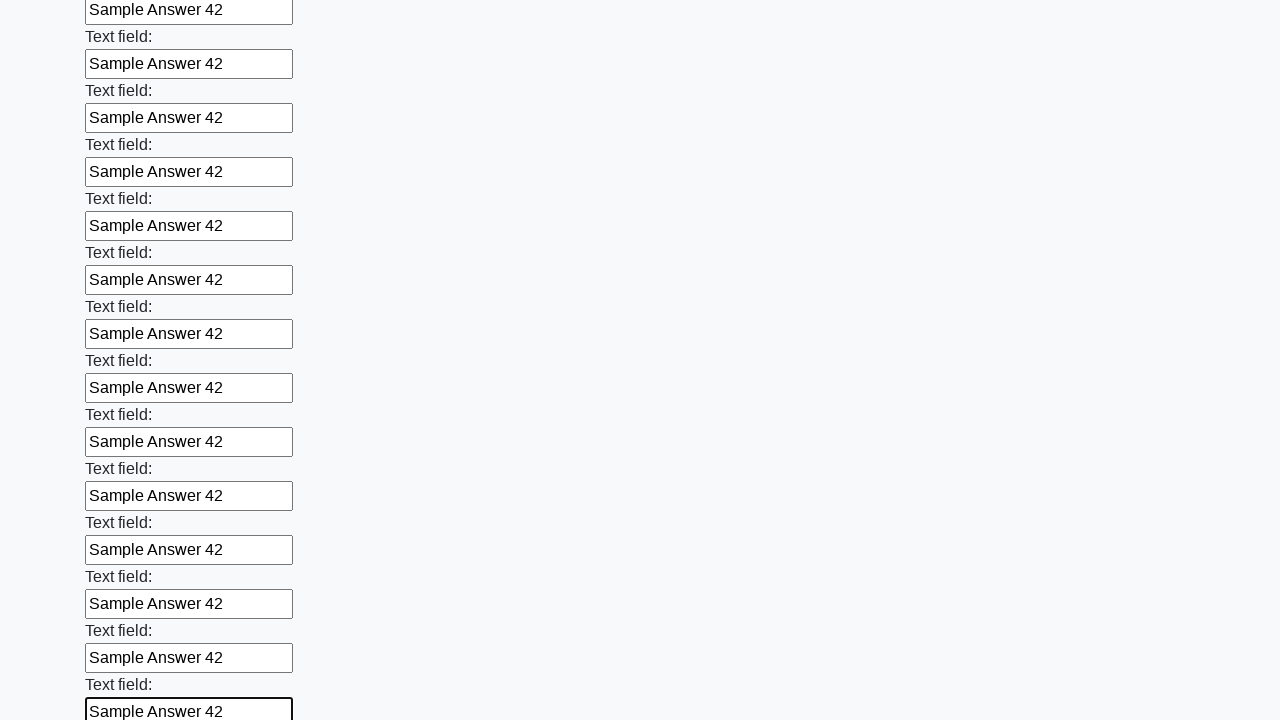

Filled text input field 61 of 100 with 'Sample Answer 42' on input[type='text'] >> nth=60
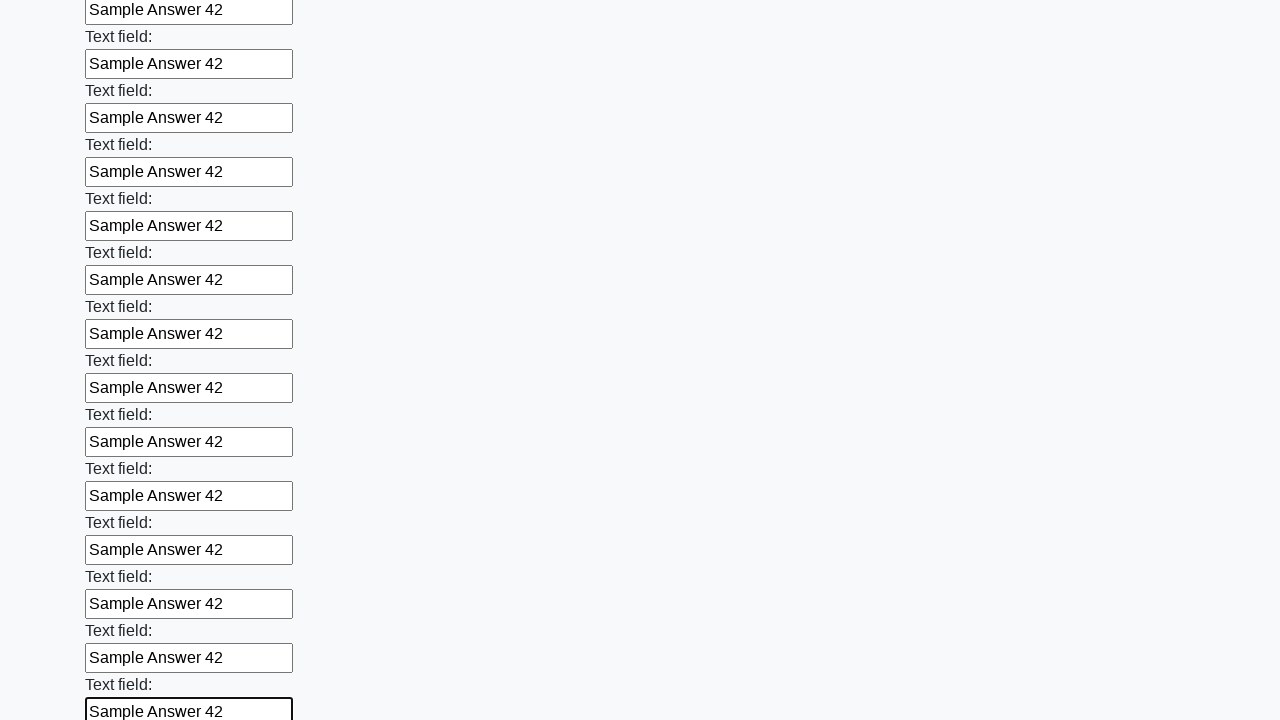

Filled text input field 62 of 100 with 'Sample Answer 42' on input[type='text'] >> nth=61
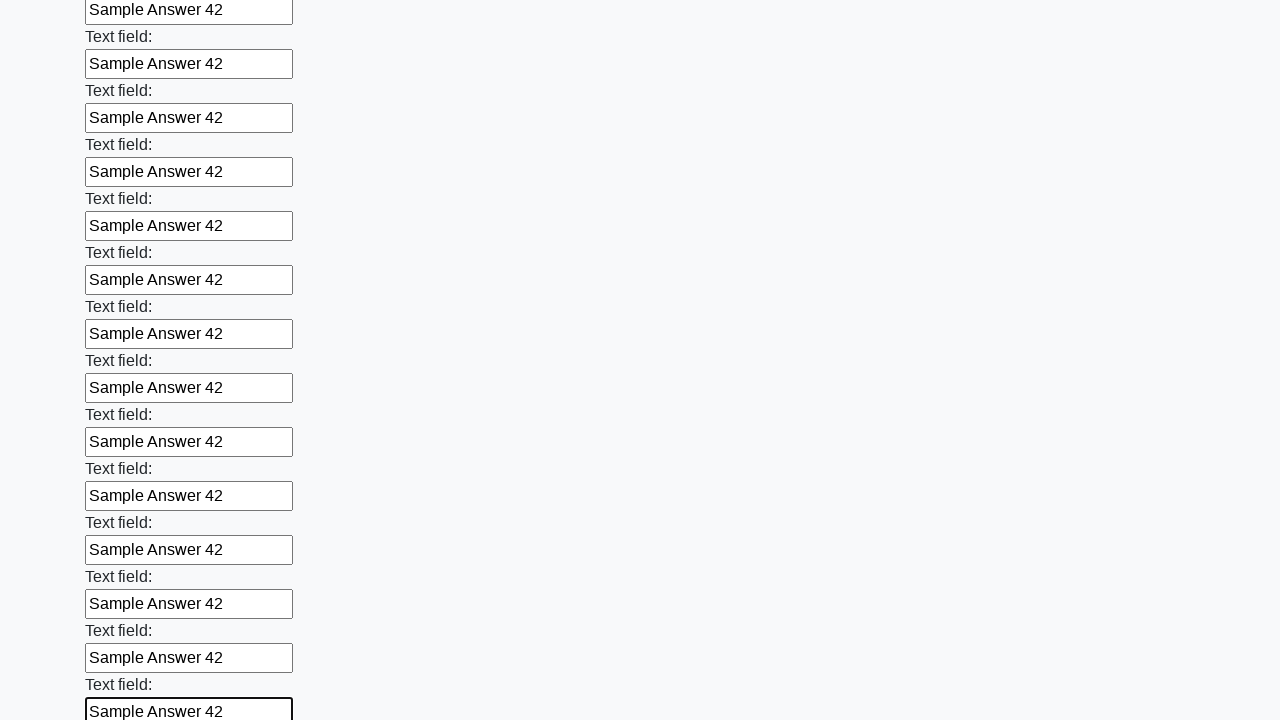

Filled text input field 63 of 100 with 'Sample Answer 42' on input[type='text'] >> nth=62
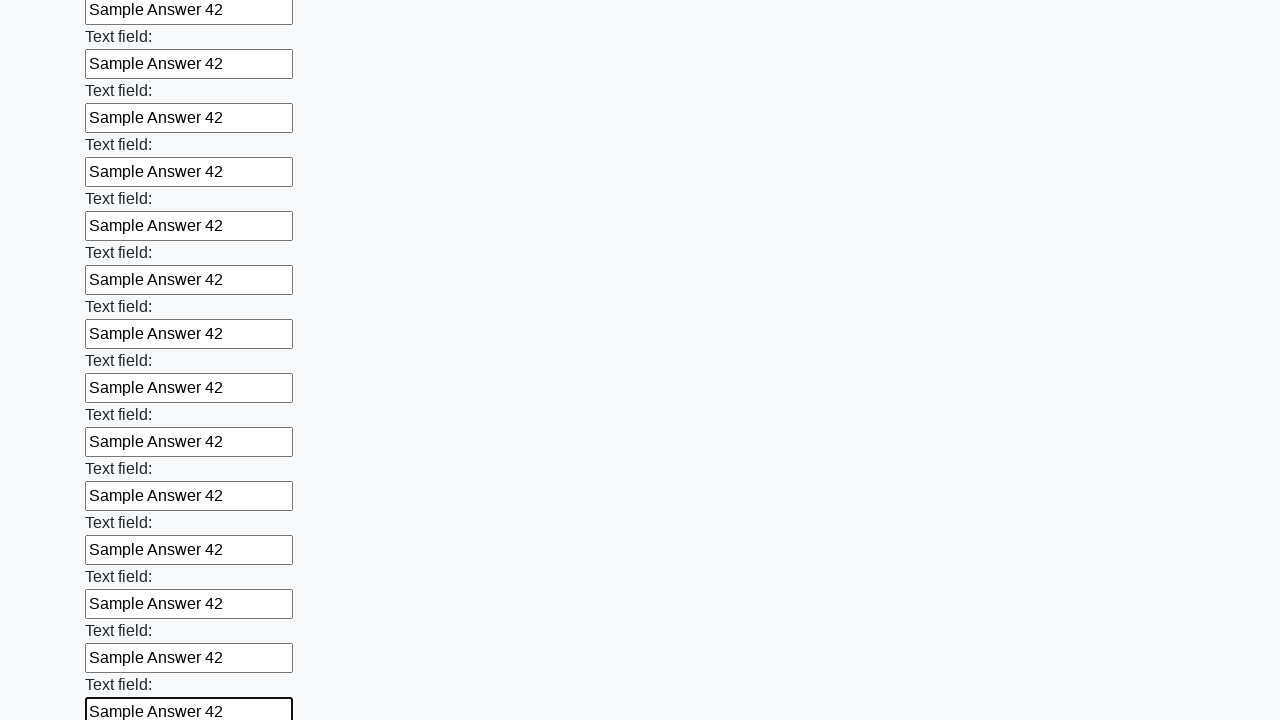

Filled text input field 64 of 100 with 'Sample Answer 42' on input[type='text'] >> nth=63
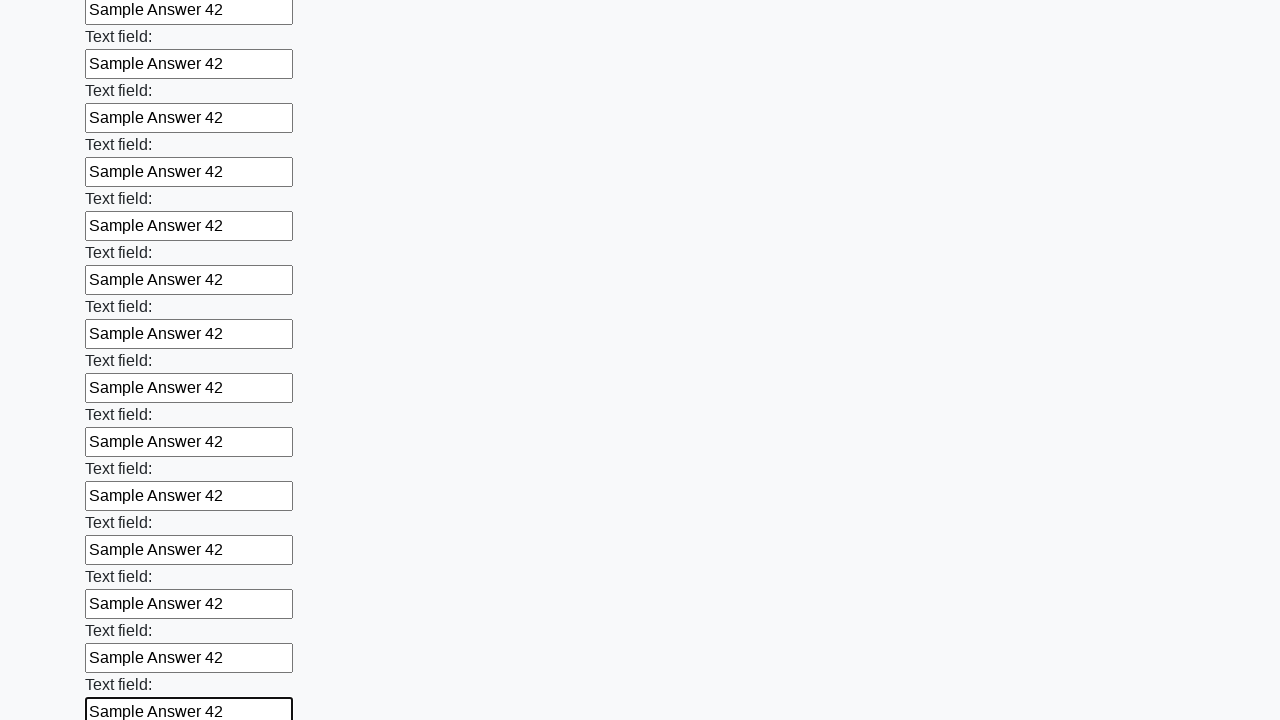

Filled text input field 65 of 100 with 'Sample Answer 42' on input[type='text'] >> nth=64
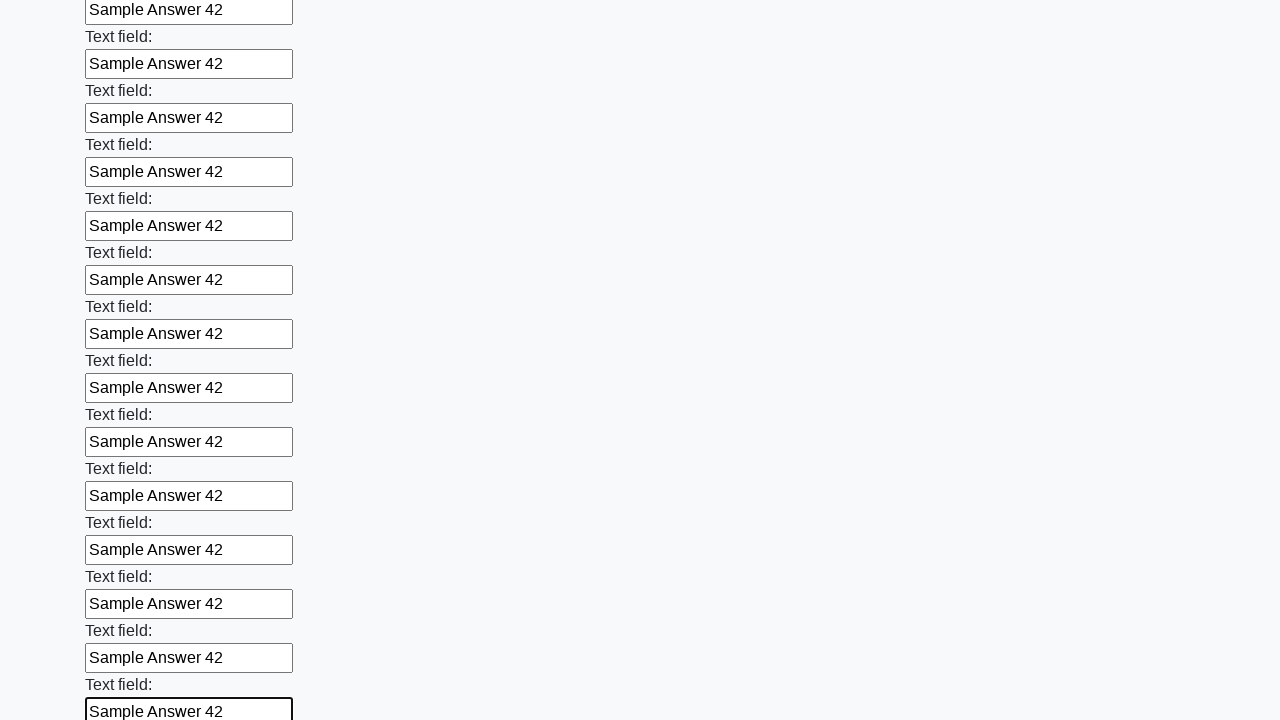

Filled text input field 66 of 100 with 'Sample Answer 42' on input[type='text'] >> nth=65
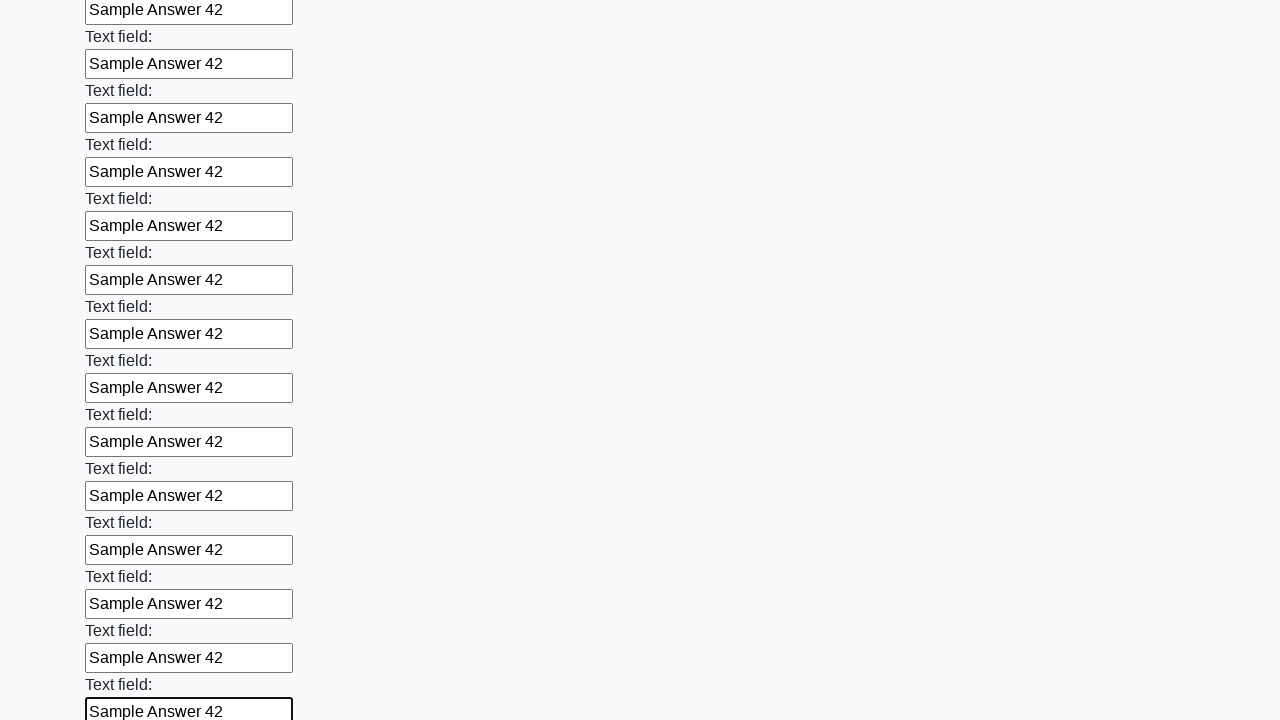

Filled text input field 67 of 100 with 'Sample Answer 42' on input[type='text'] >> nth=66
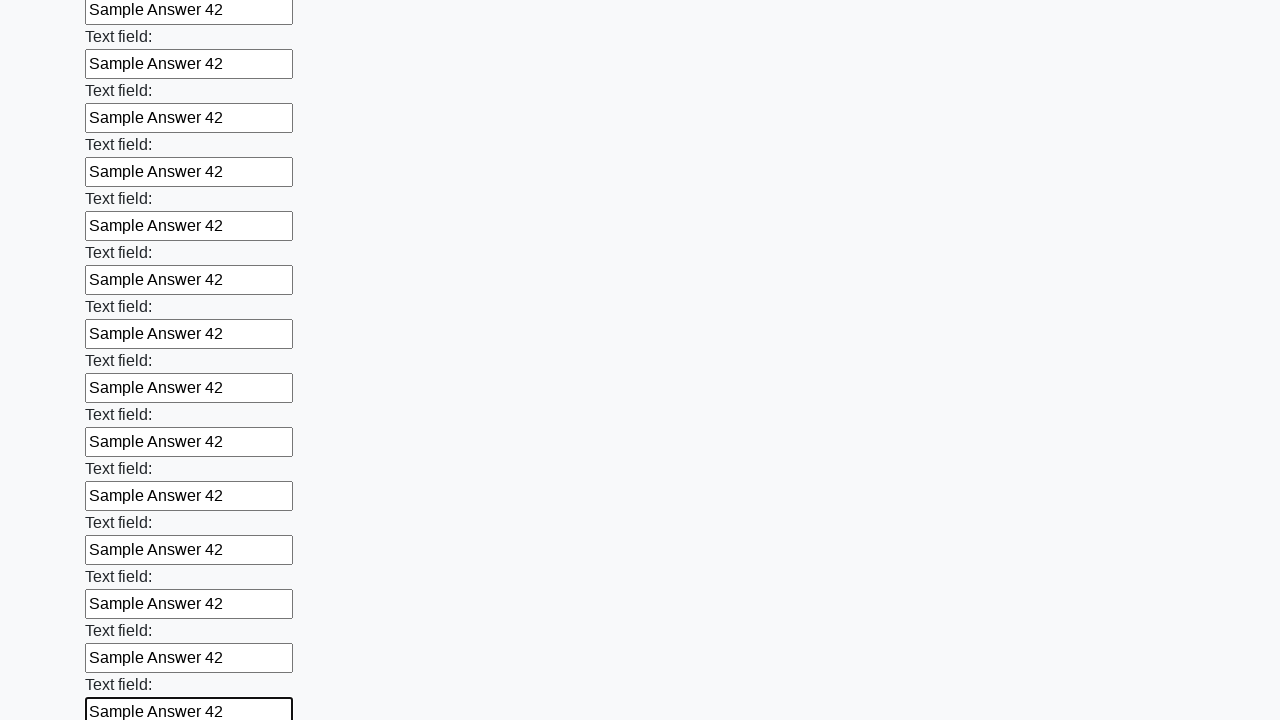

Filled text input field 68 of 100 with 'Sample Answer 42' on input[type='text'] >> nth=67
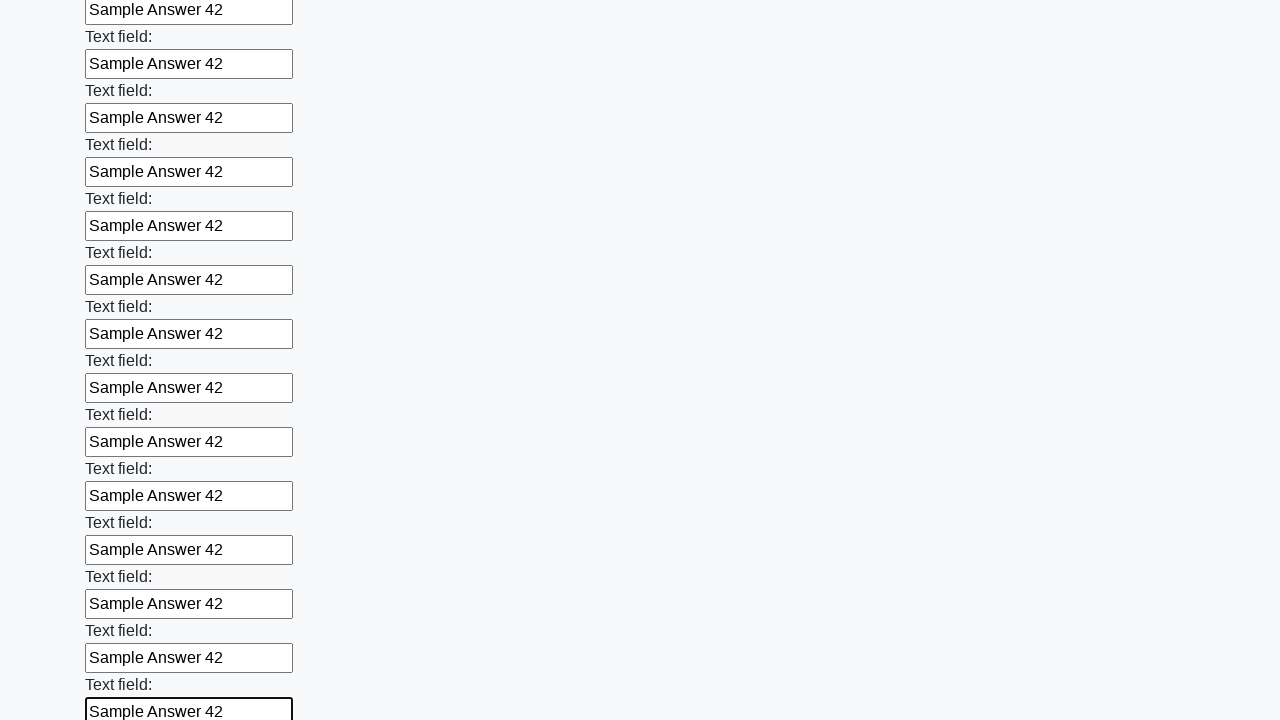

Filled text input field 69 of 100 with 'Sample Answer 42' on input[type='text'] >> nth=68
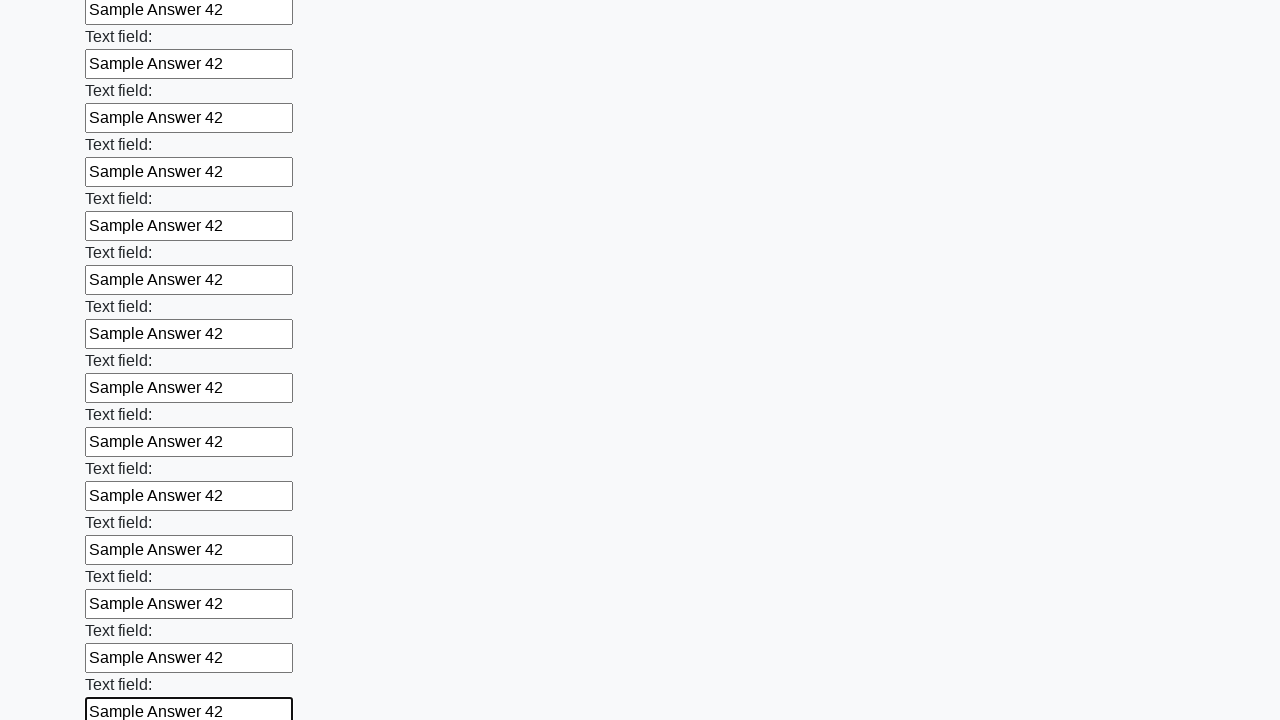

Filled text input field 70 of 100 with 'Sample Answer 42' on input[type='text'] >> nth=69
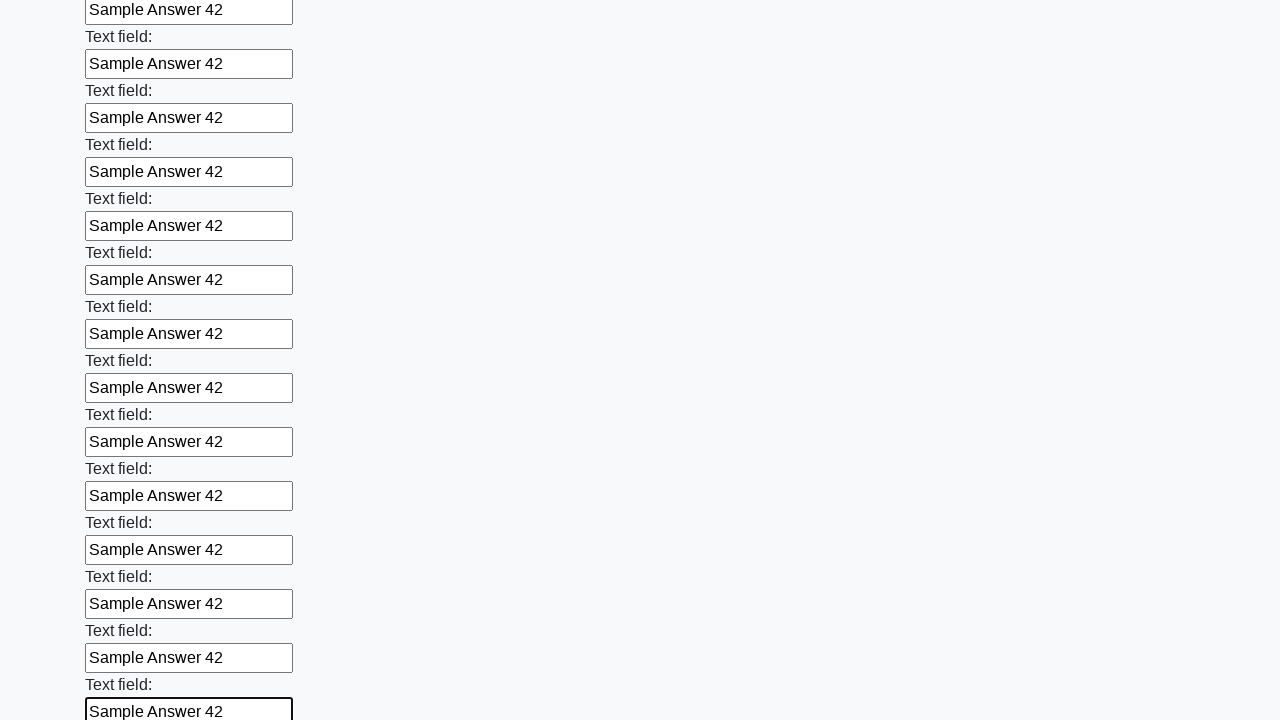

Filled text input field 71 of 100 with 'Sample Answer 42' on input[type='text'] >> nth=70
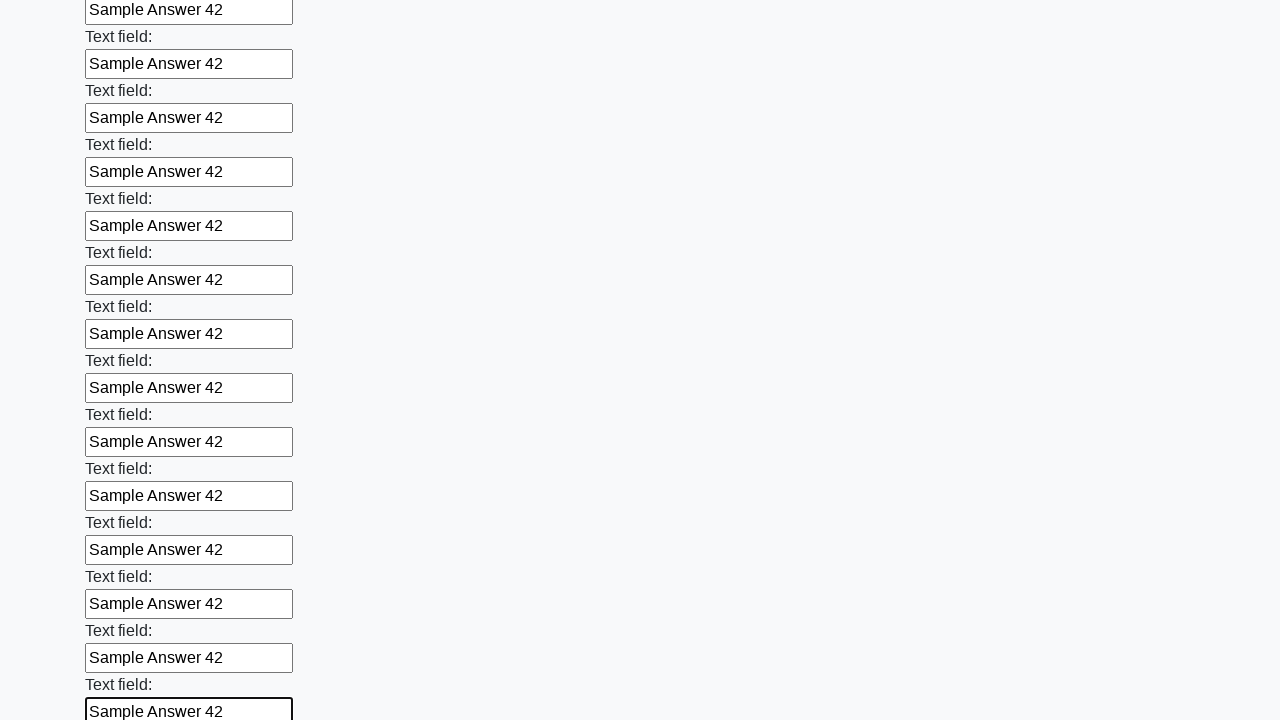

Filled text input field 72 of 100 with 'Sample Answer 42' on input[type='text'] >> nth=71
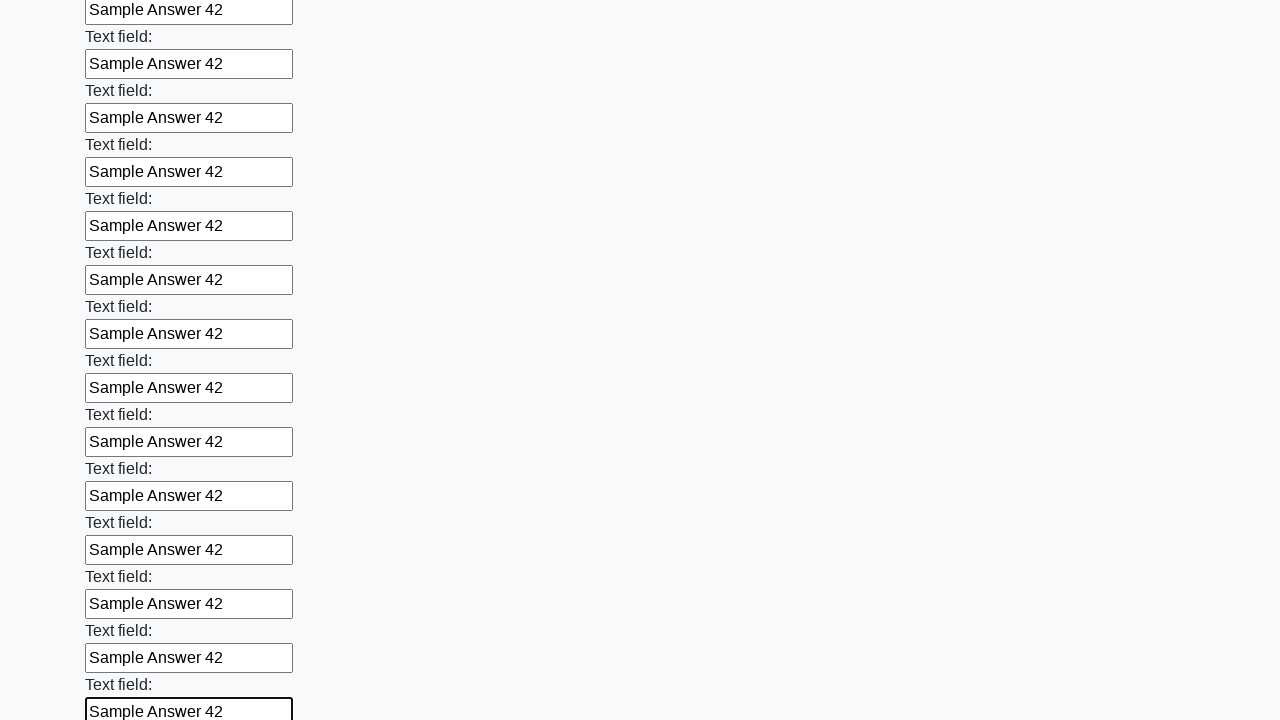

Filled text input field 73 of 100 with 'Sample Answer 42' on input[type='text'] >> nth=72
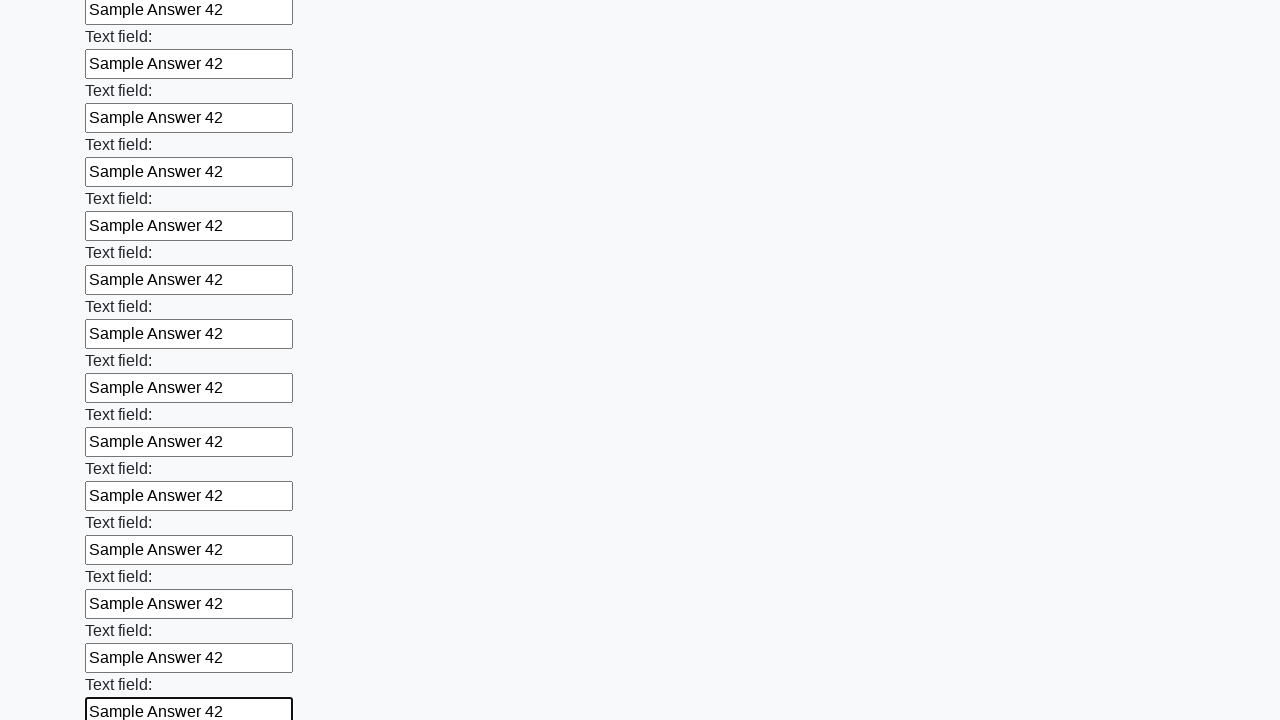

Filled text input field 74 of 100 with 'Sample Answer 42' on input[type='text'] >> nth=73
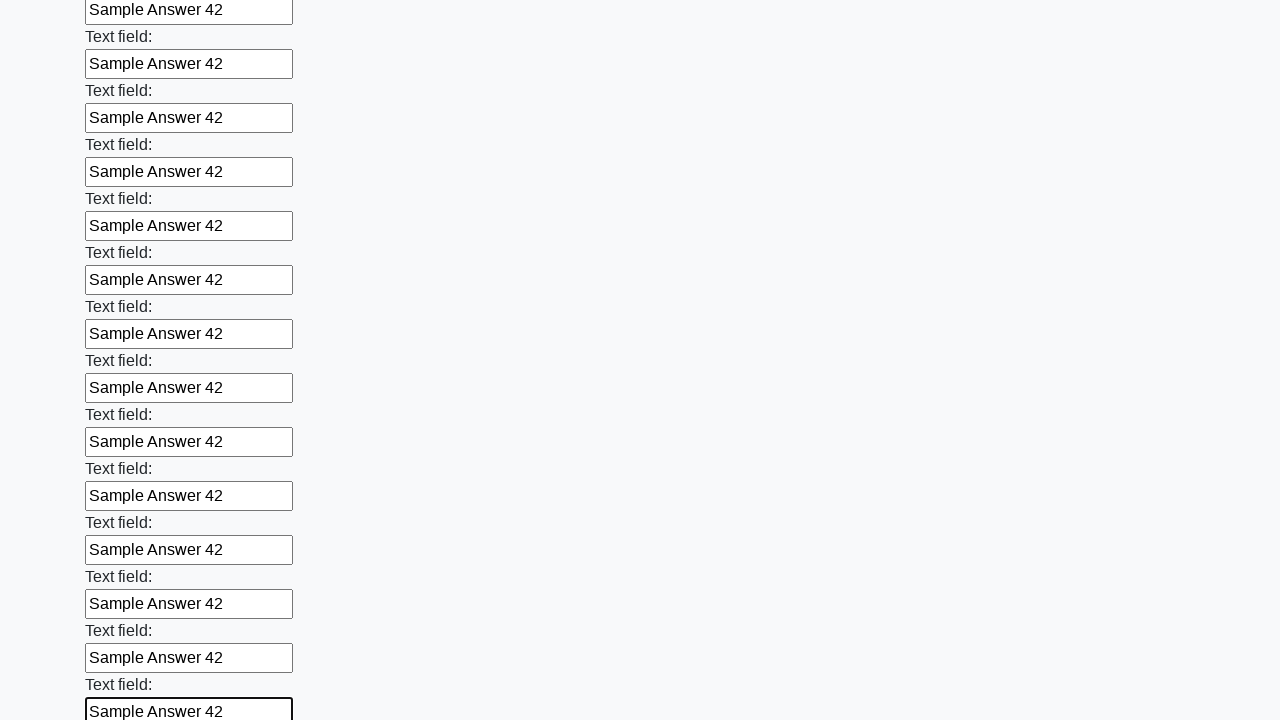

Filled text input field 75 of 100 with 'Sample Answer 42' on input[type='text'] >> nth=74
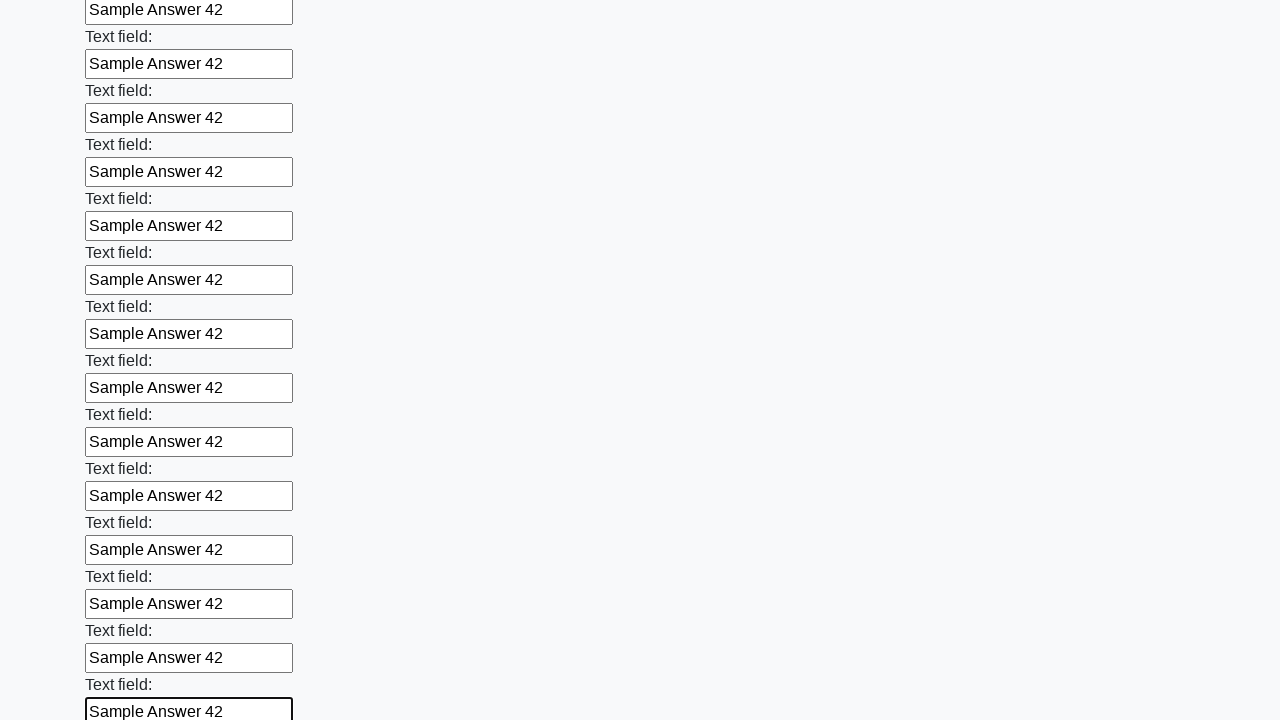

Filled text input field 76 of 100 with 'Sample Answer 42' on input[type='text'] >> nth=75
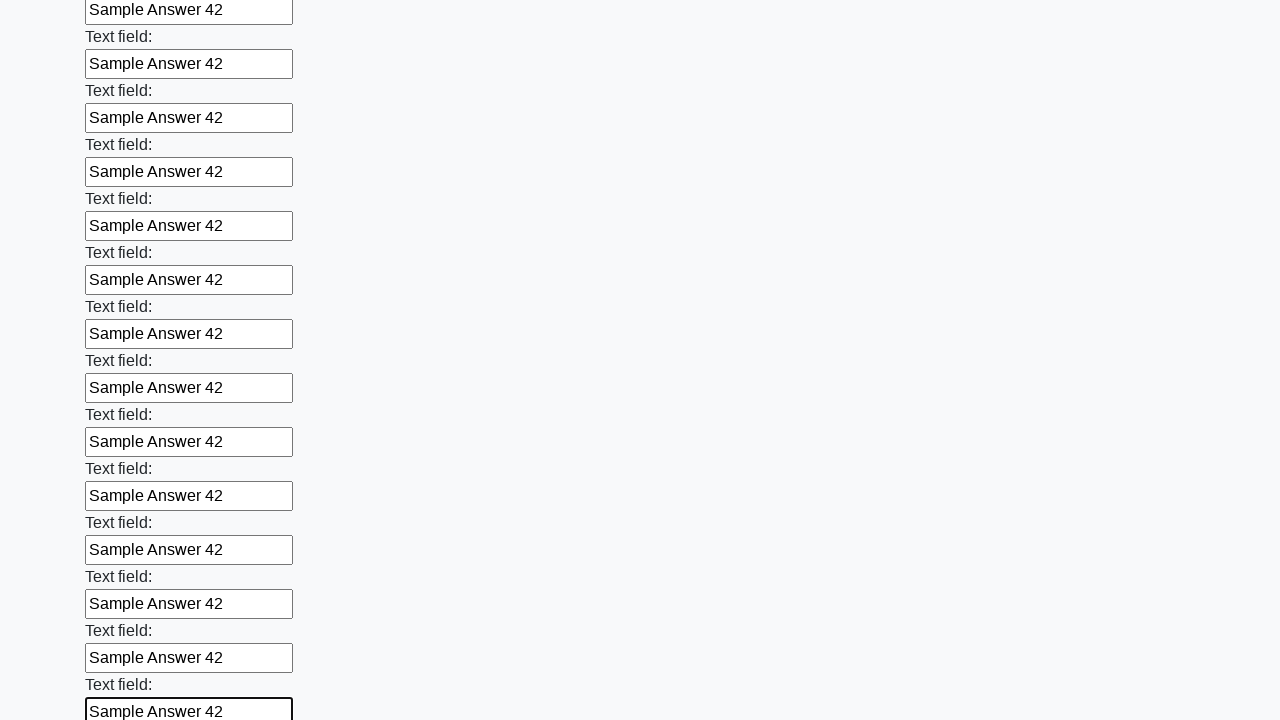

Filled text input field 77 of 100 with 'Sample Answer 42' on input[type='text'] >> nth=76
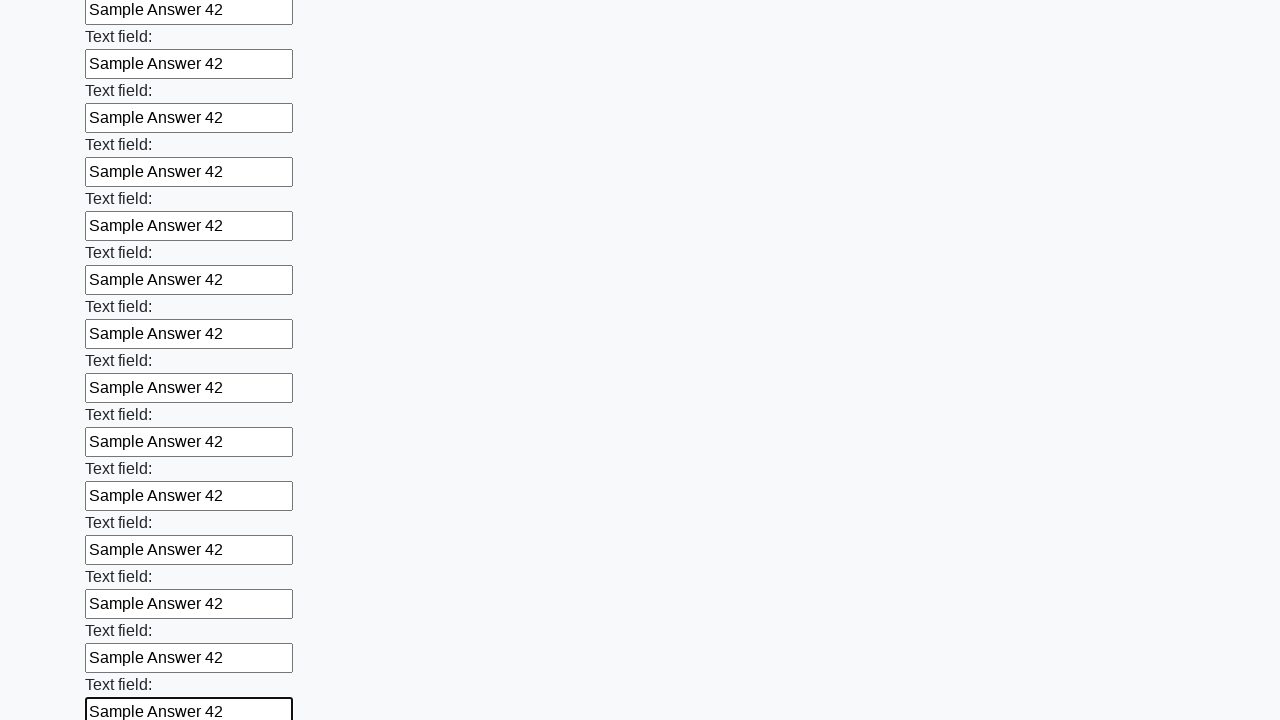

Filled text input field 78 of 100 with 'Sample Answer 42' on input[type='text'] >> nth=77
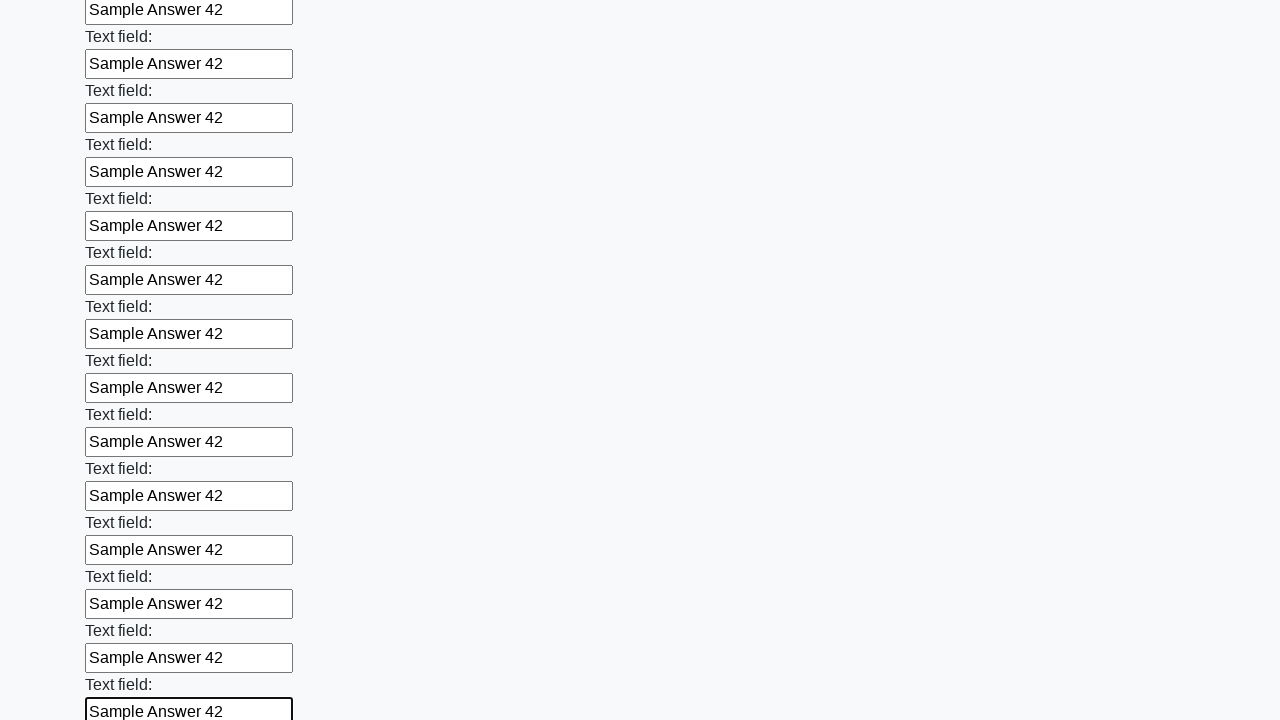

Filled text input field 79 of 100 with 'Sample Answer 42' on input[type='text'] >> nth=78
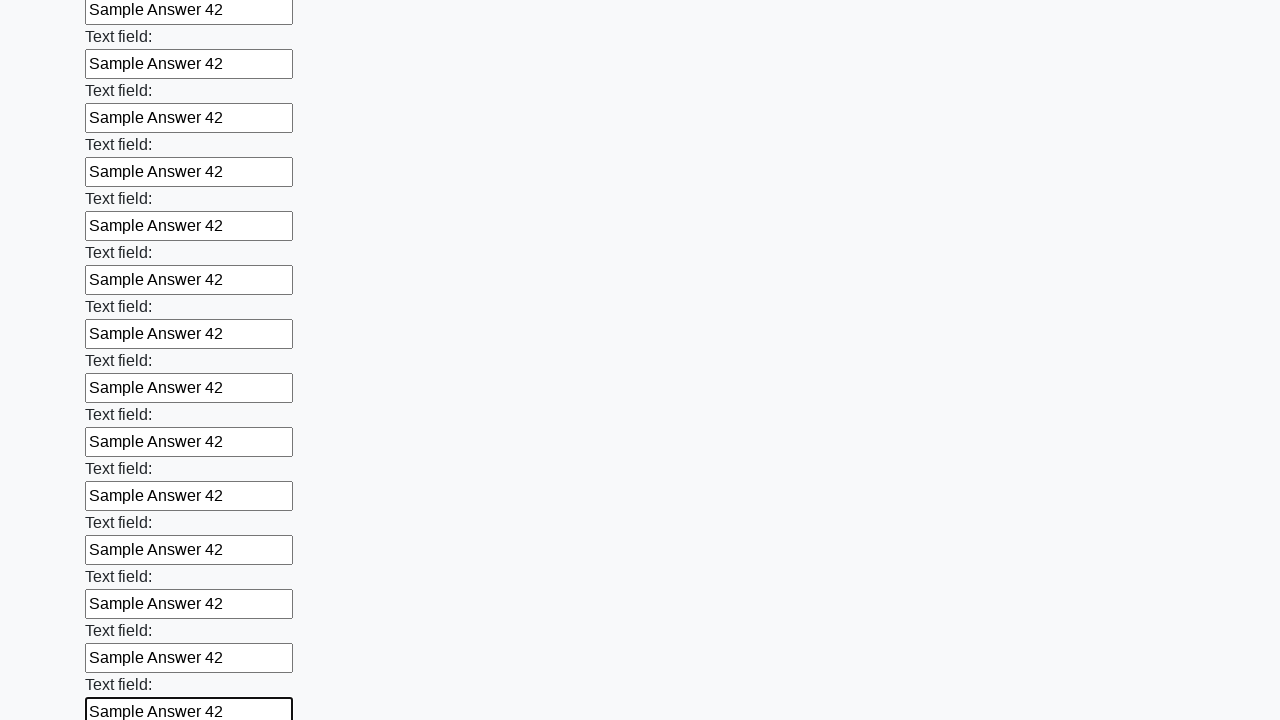

Filled text input field 80 of 100 with 'Sample Answer 42' on input[type='text'] >> nth=79
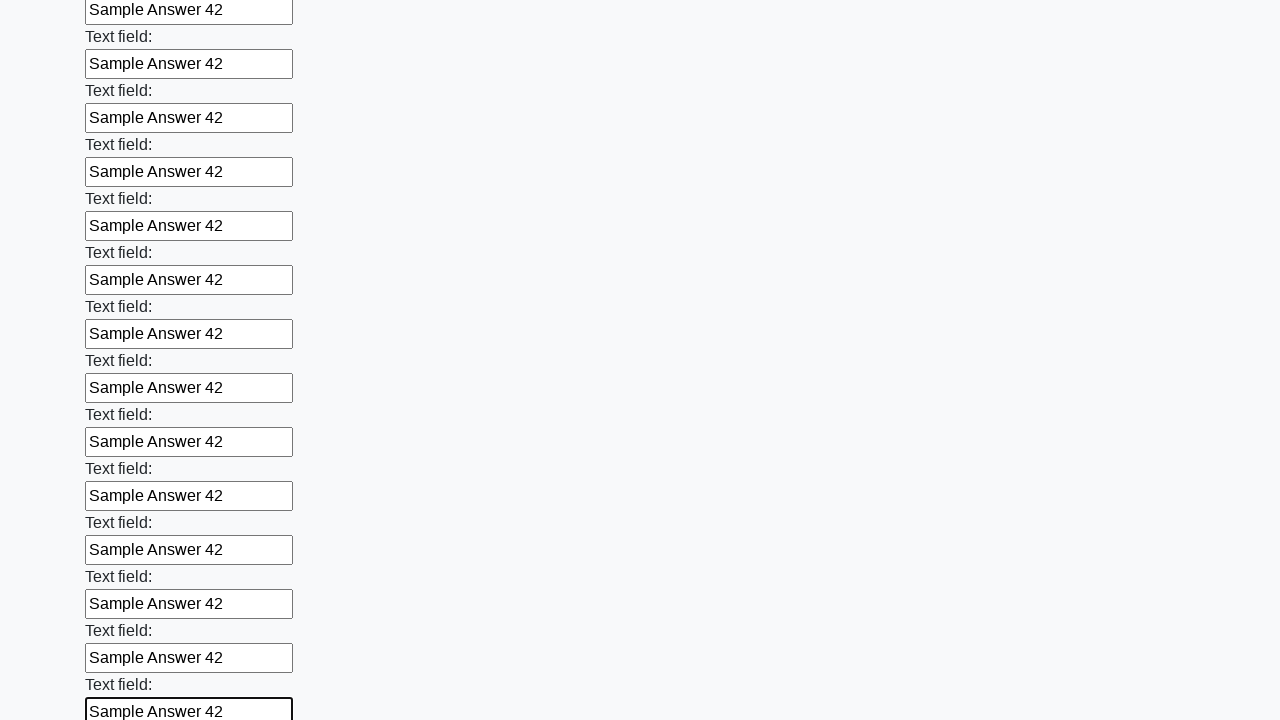

Filled text input field 81 of 100 with 'Sample Answer 42' on input[type='text'] >> nth=80
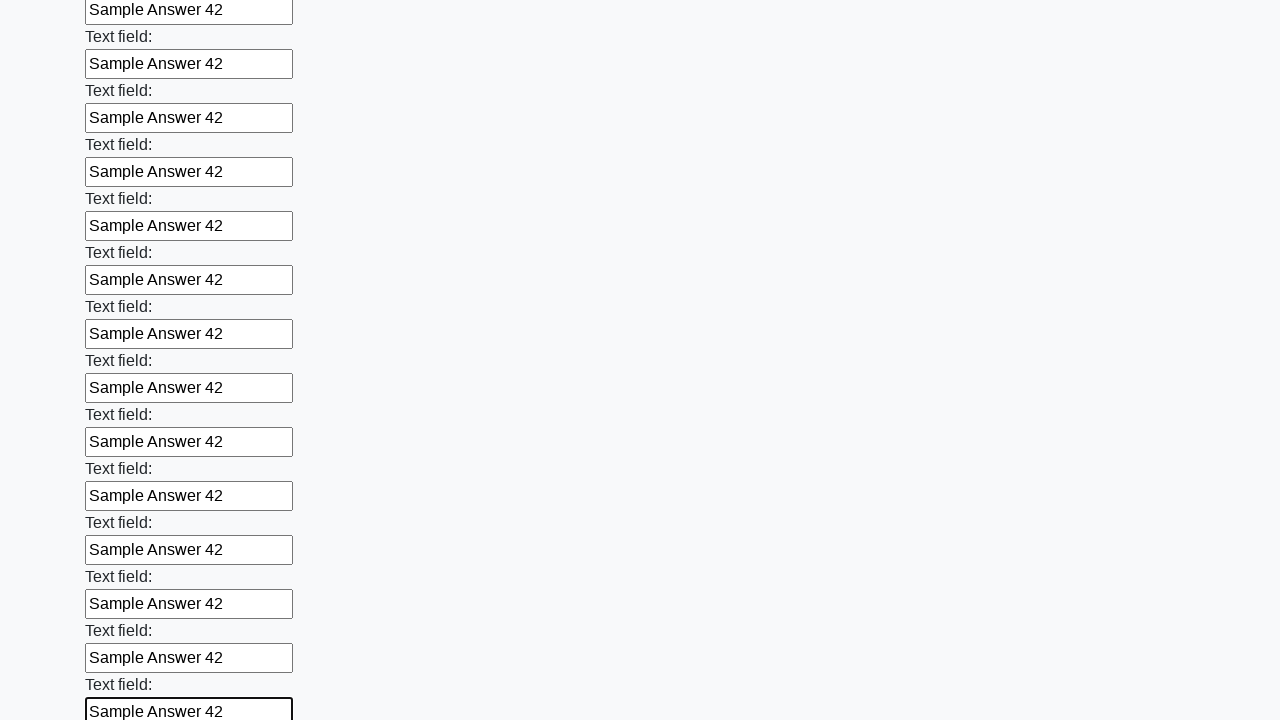

Filled text input field 82 of 100 with 'Sample Answer 42' on input[type='text'] >> nth=81
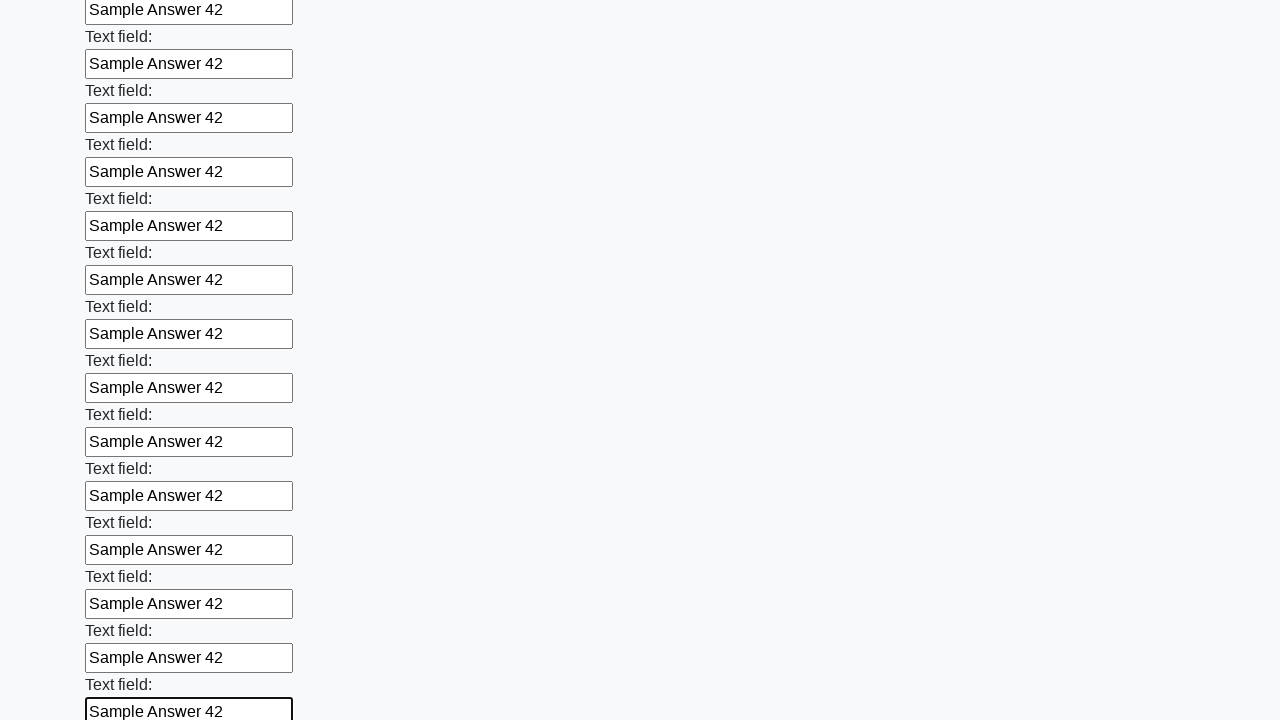

Filled text input field 83 of 100 with 'Sample Answer 42' on input[type='text'] >> nth=82
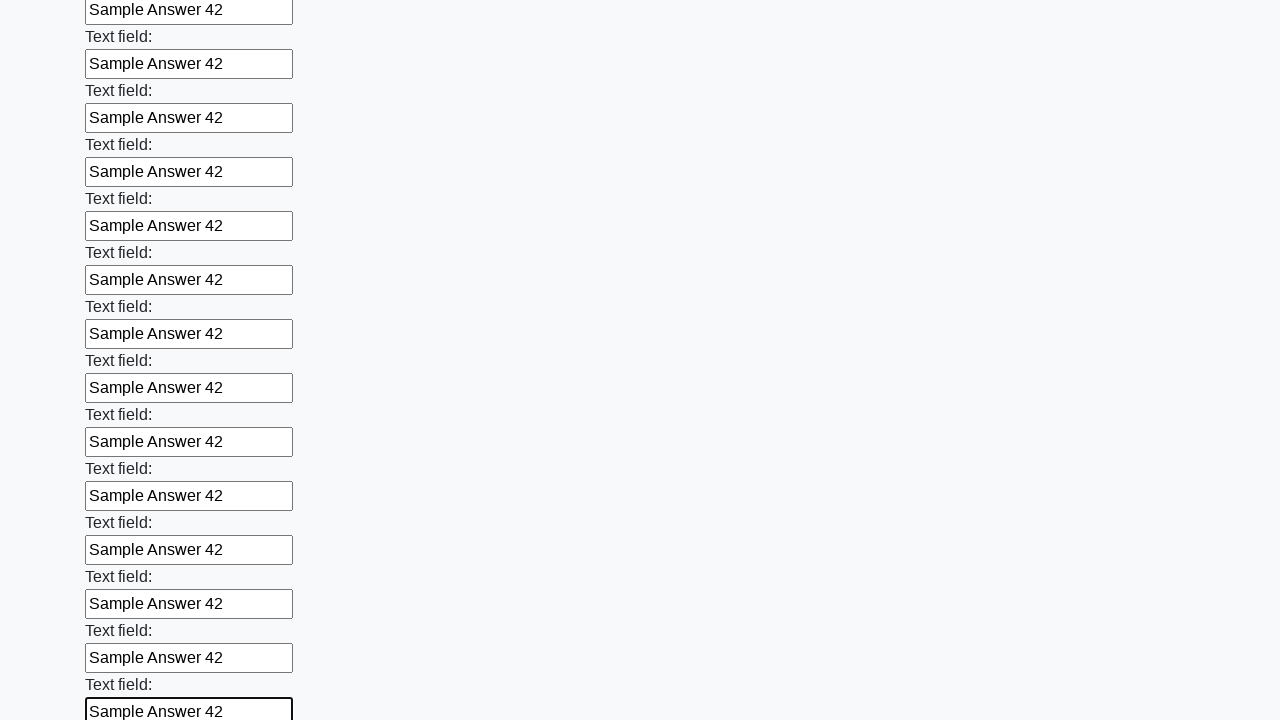

Filled text input field 84 of 100 with 'Sample Answer 42' on input[type='text'] >> nth=83
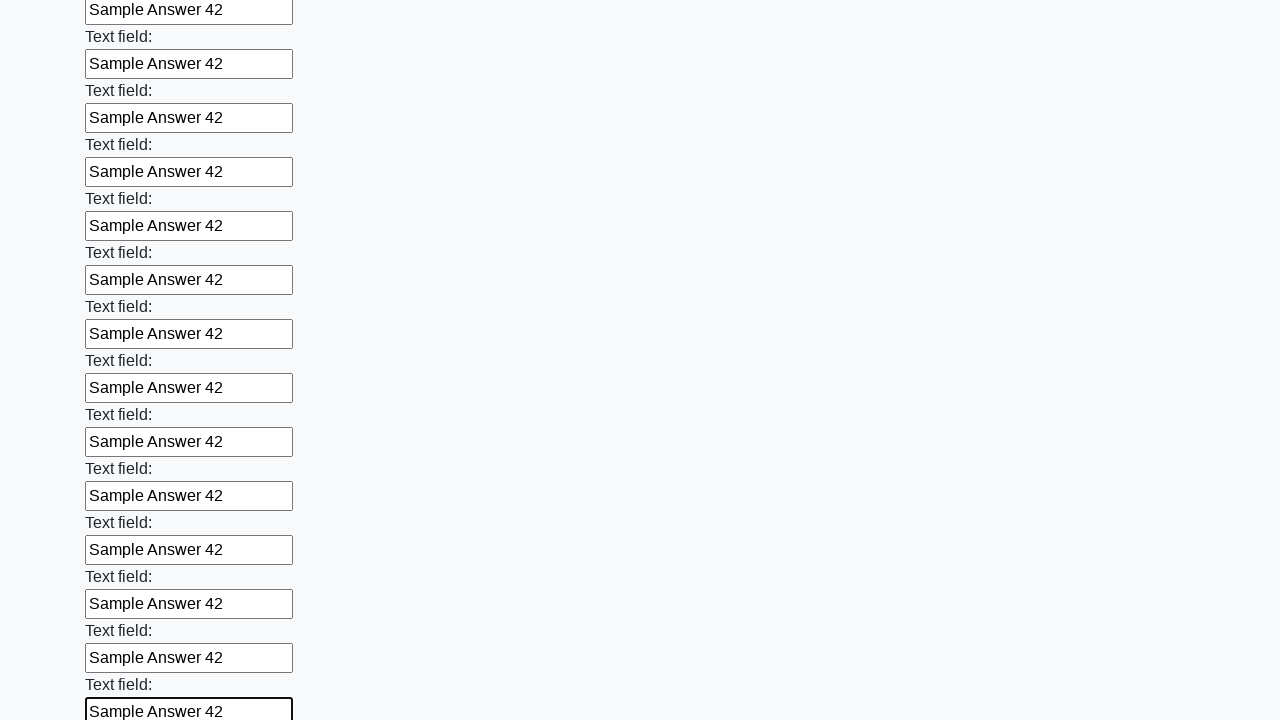

Filled text input field 85 of 100 with 'Sample Answer 42' on input[type='text'] >> nth=84
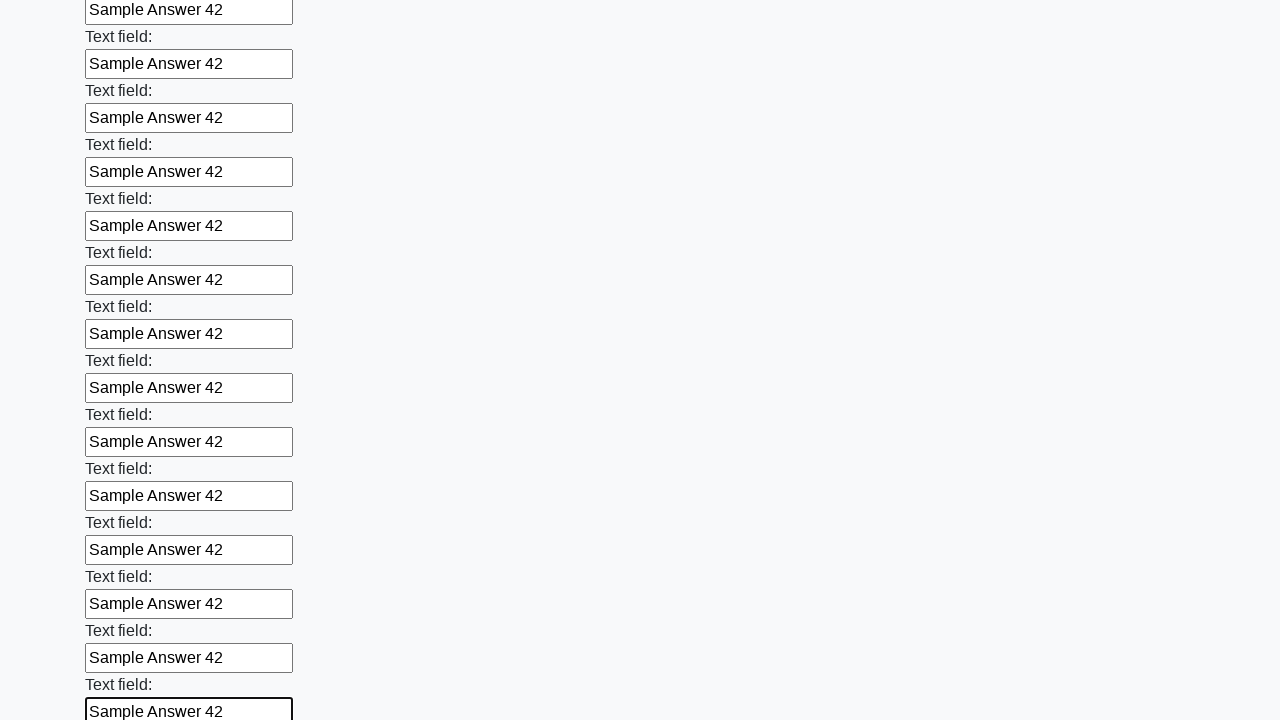

Filled text input field 86 of 100 with 'Sample Answer 42' on input[type='text'] >> nth=85
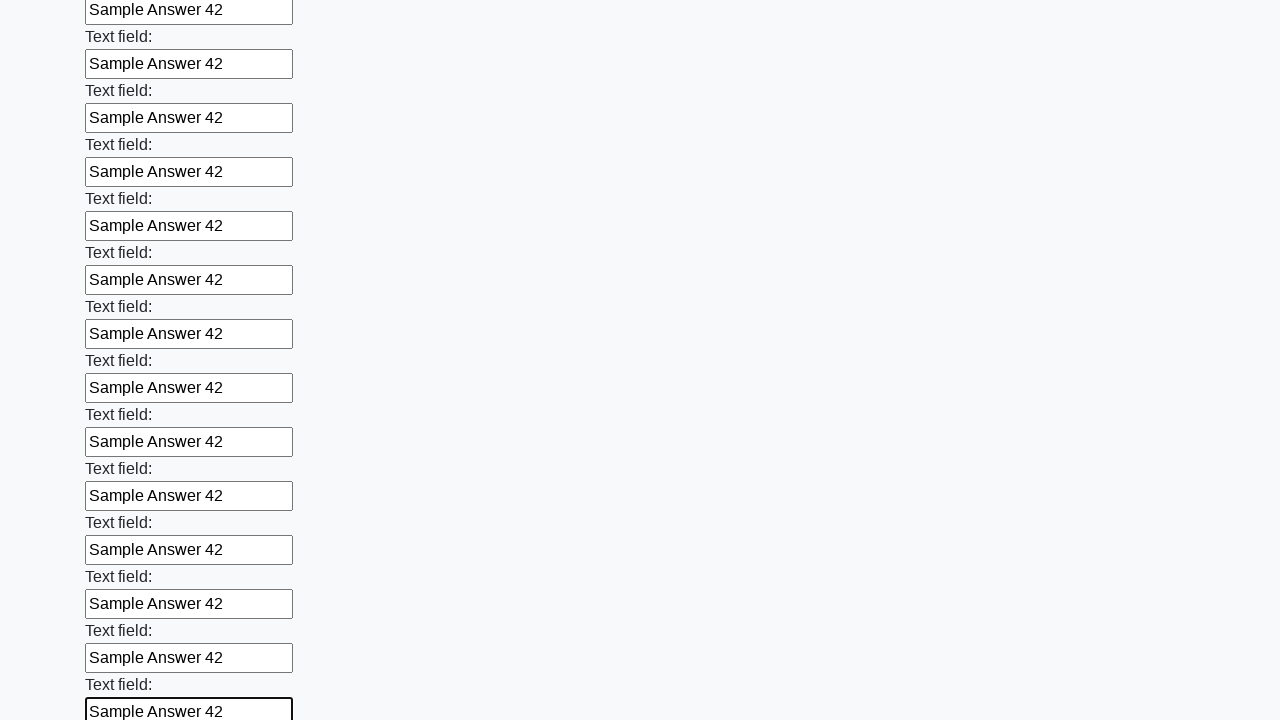

Filled text input field 87 of 100 with 'Sample Answer 42' on input[type='text'] >> nth=86
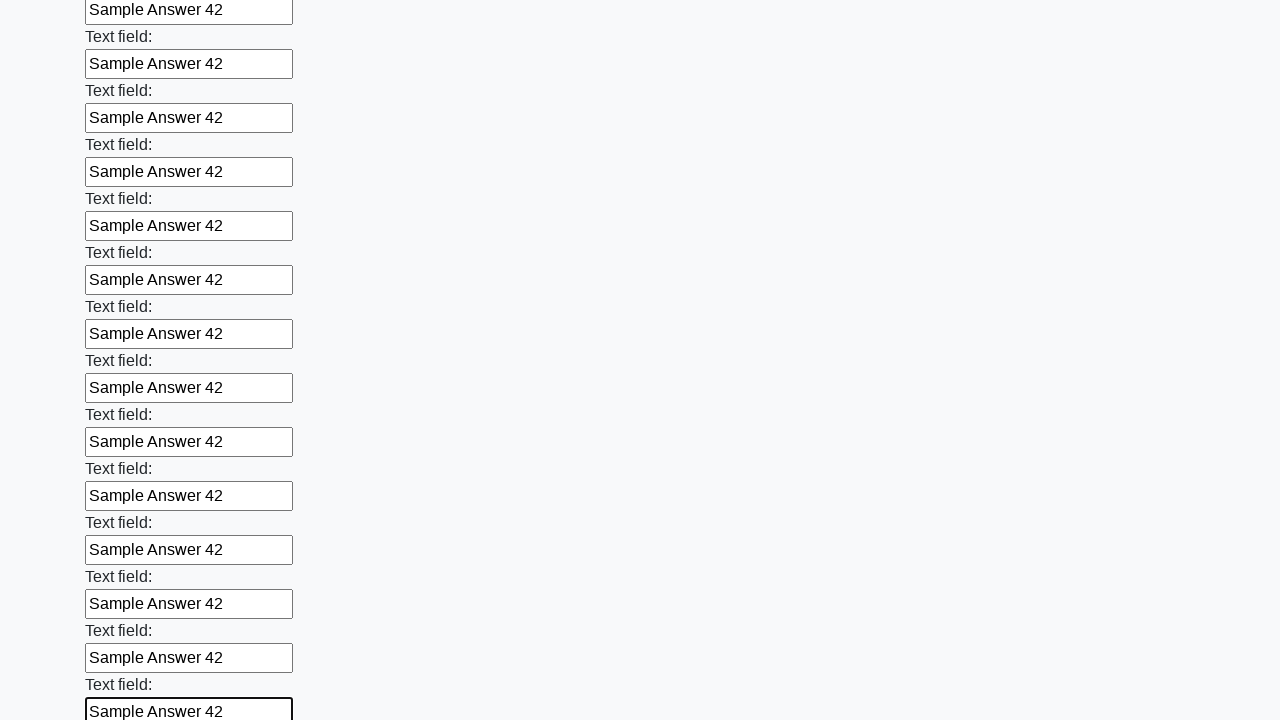

Filled text input field 88 of 100 with 'Sample Answer 42' on input[type='text'] >> nth=87
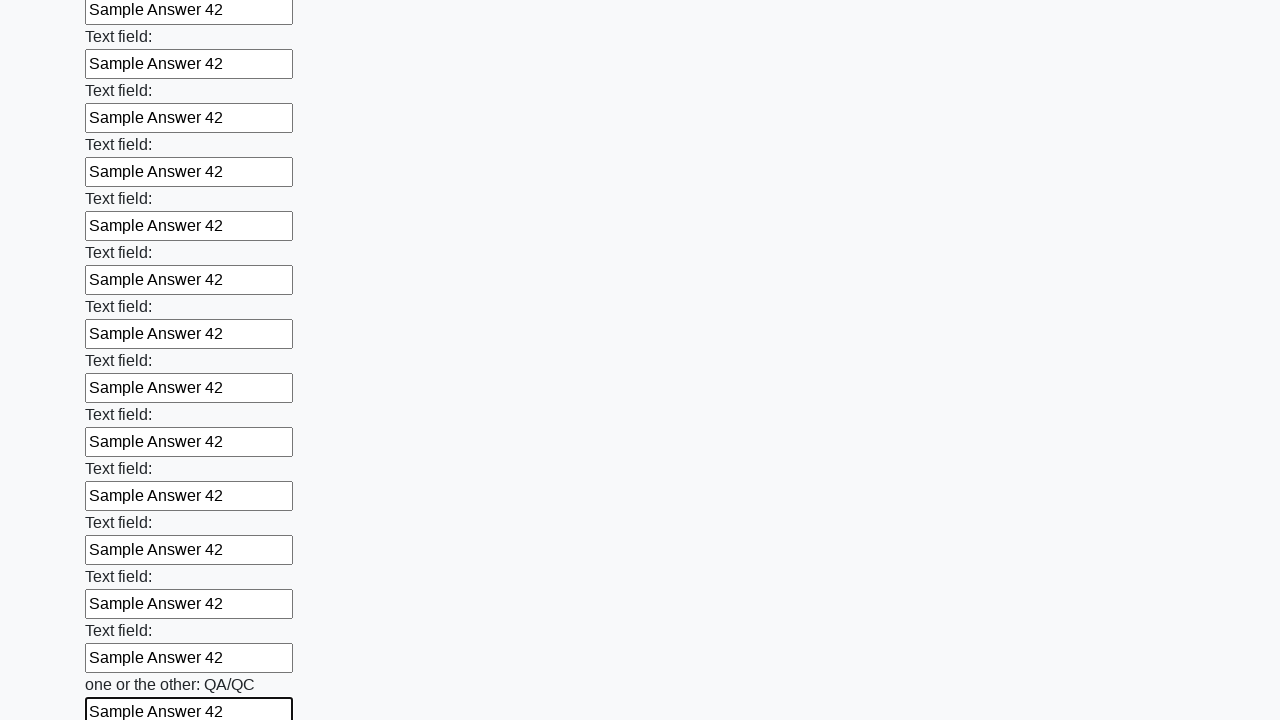

Filled text input field 89 of 100 with 'Sample Answer 42' on input[type='text'] >> nth=88
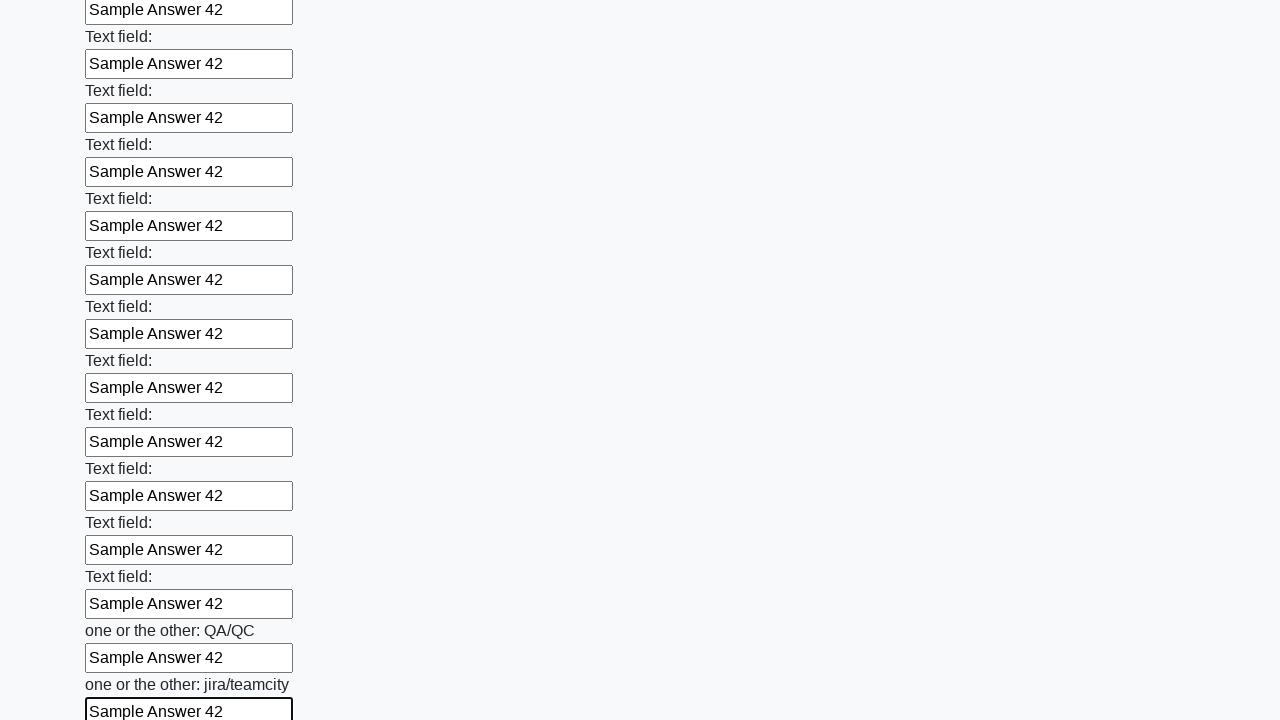

Filled text input field 90 of 100 with 'Sample Answer 42' on input[type='text'] >> nth=89
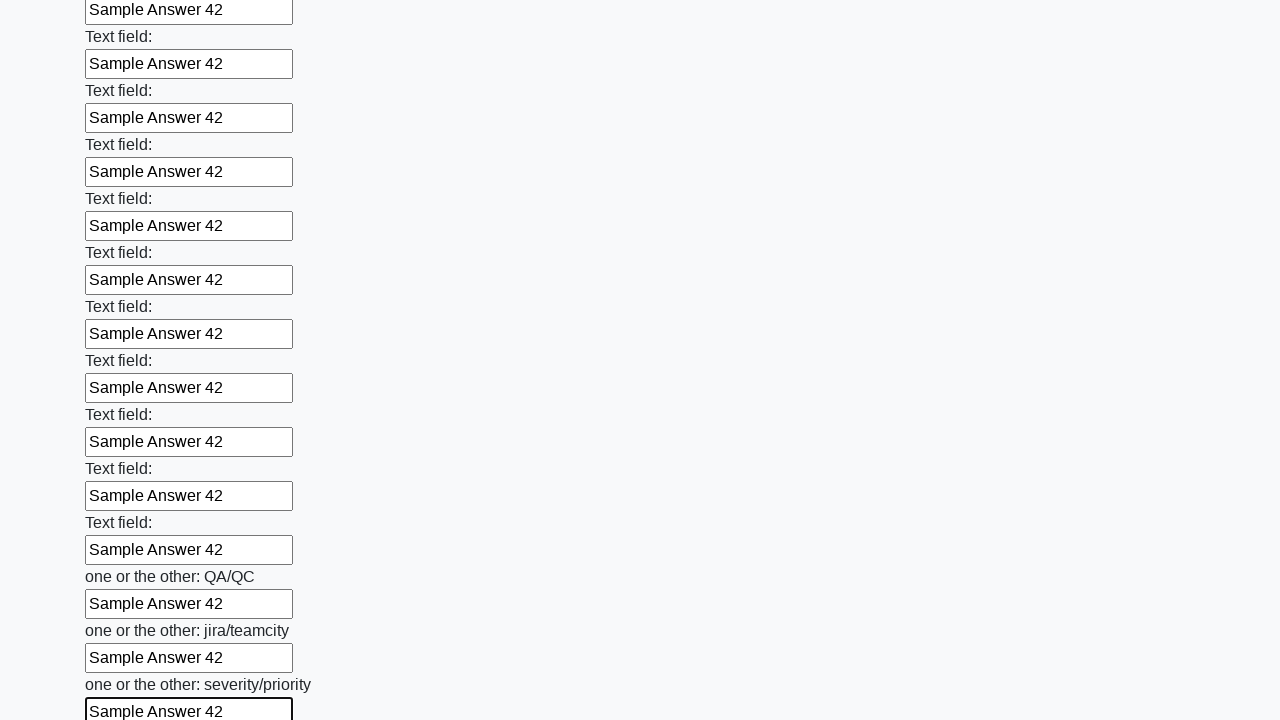

Filled text input field 91 of 100 with 'Sample Answer 42' on input[type='text'] >> nth=90
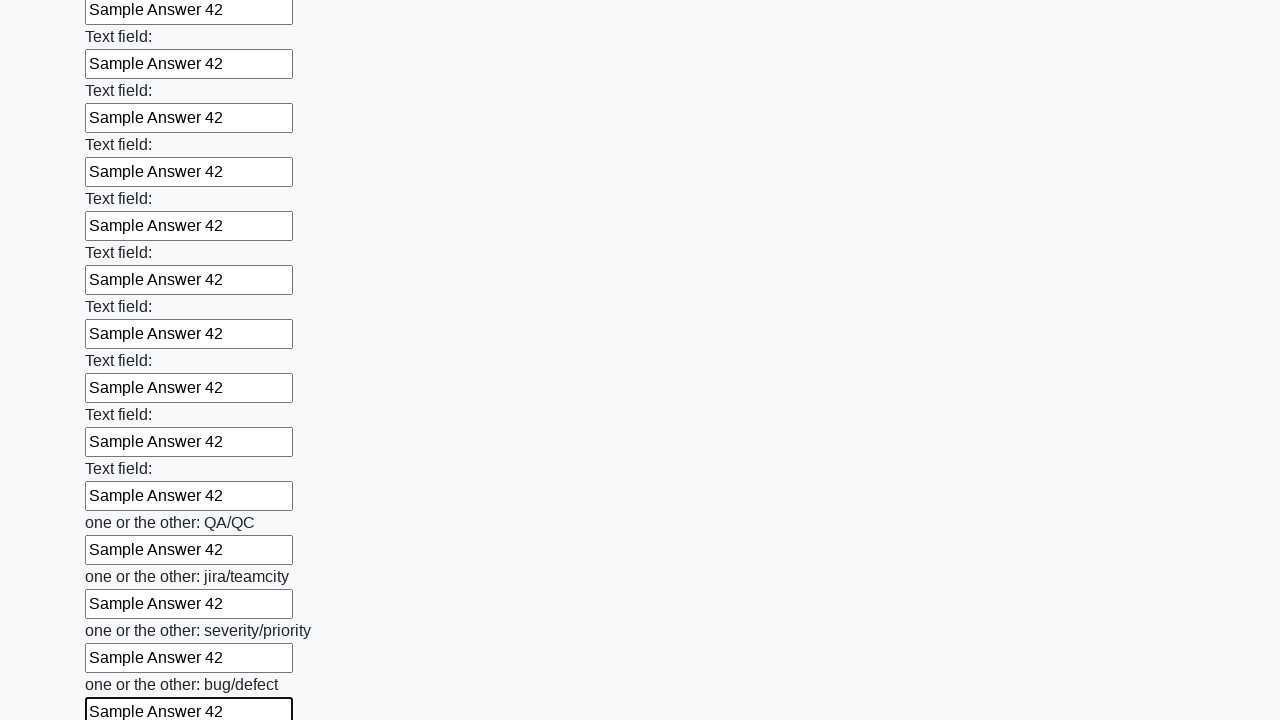

Filled text input field 92 of 100 with 'Sample Answer 42' on input[type='text'] >> nth=91
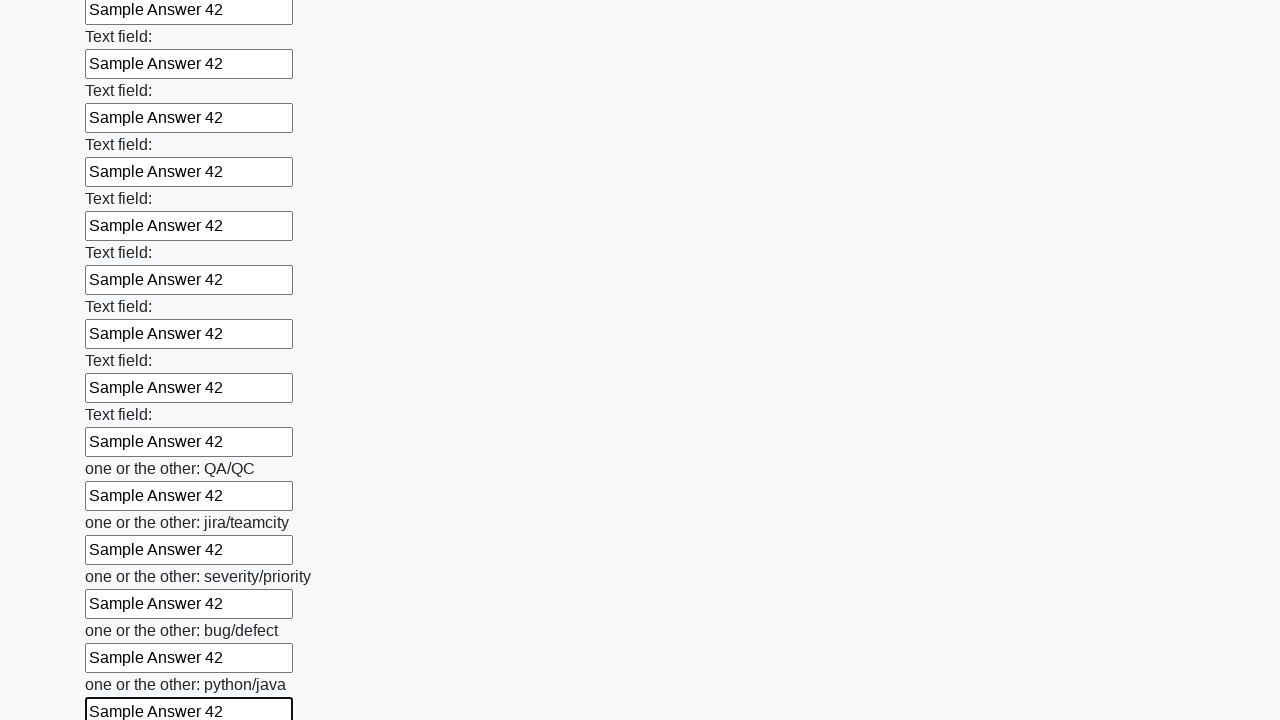

Filled text input field 93 of 100 with 'Sample Answer 42' on input[type='text'] >> nth=92
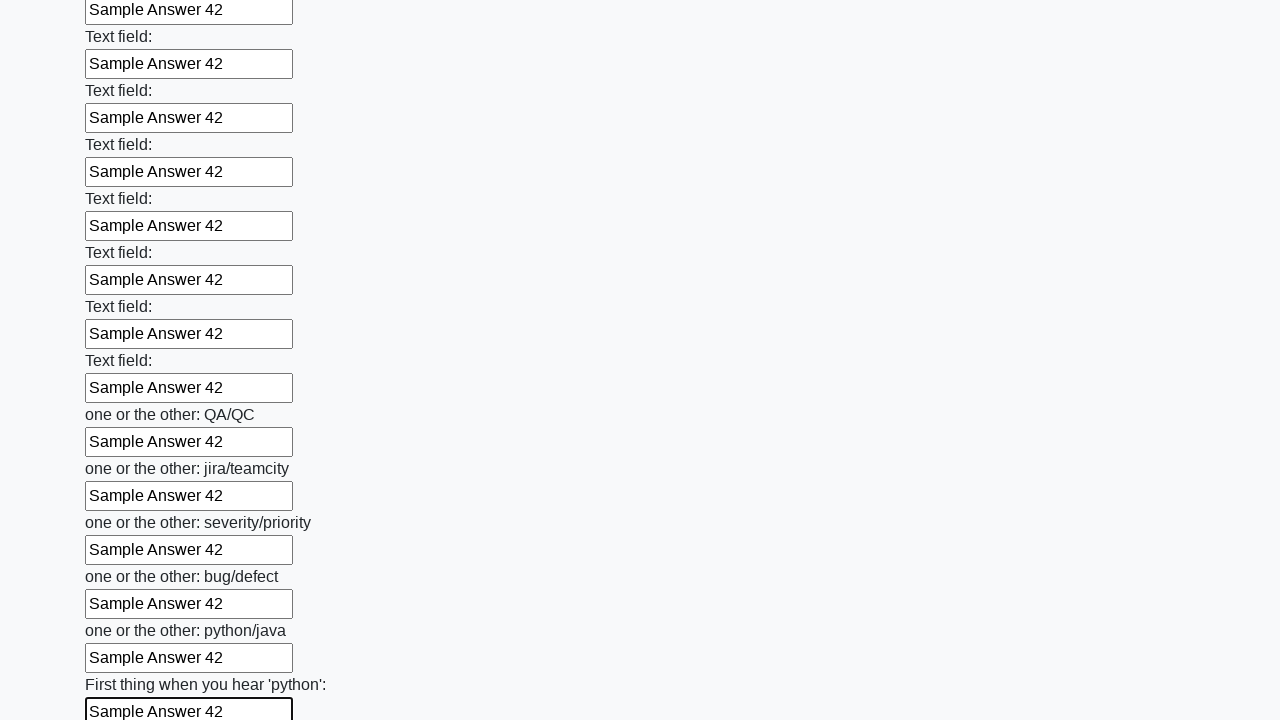

Filled text input field 94 of 100 with 'Sample Answer 42' on input[type='text'] >> nth=93
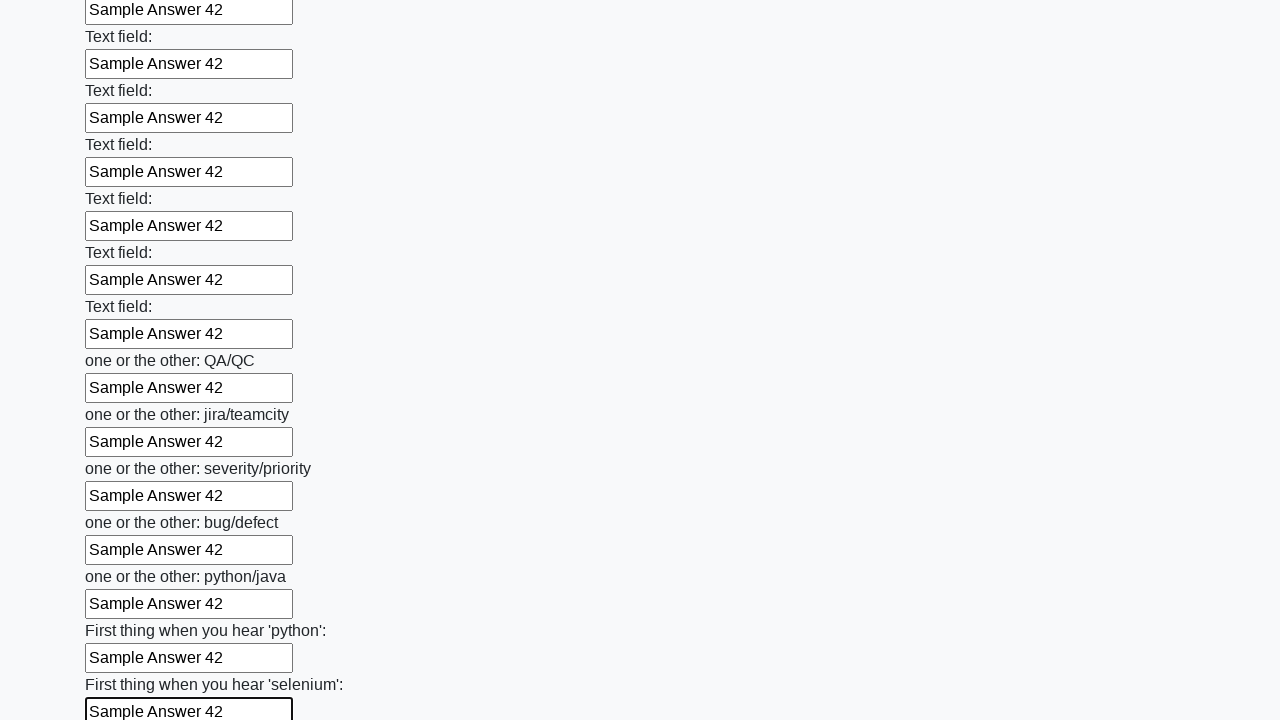

Filled text input field 95 of 100 with 'Sample Answer 42' on input[type='text'] >> nth=94
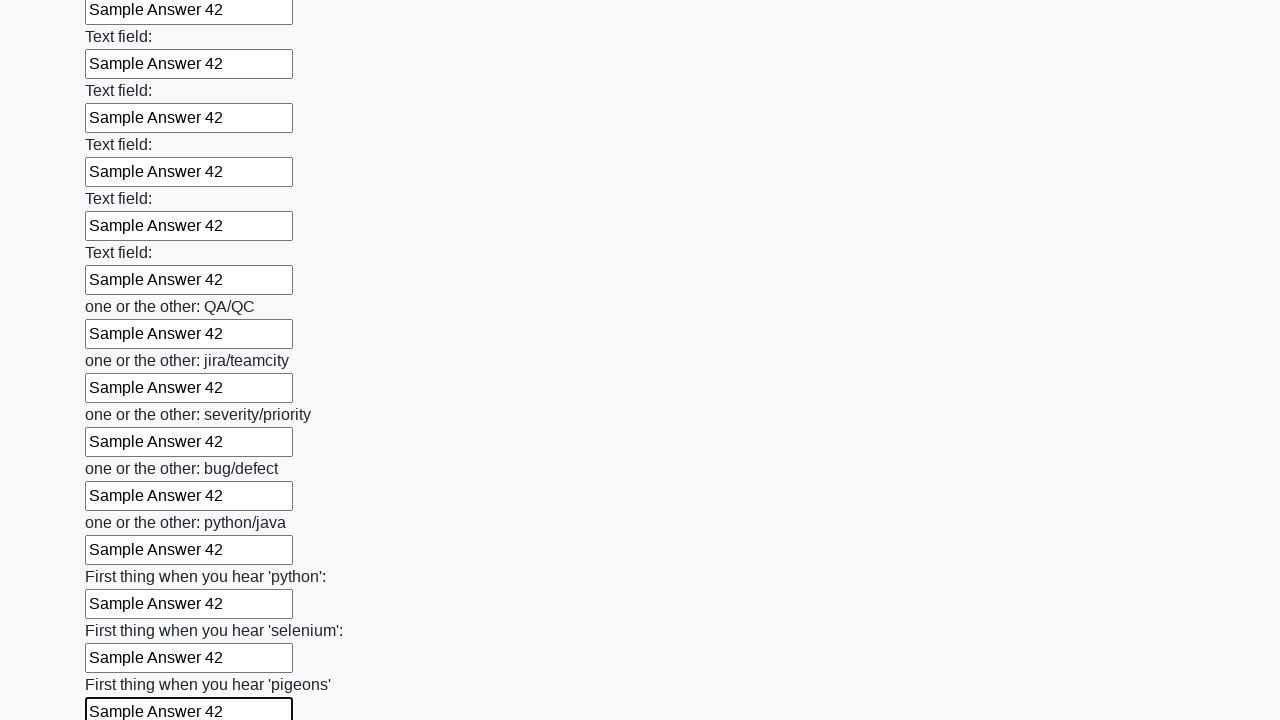

Filled text input field 96 of 100 with 'Sample Answer 42' on input[type='text'] >> nth=95
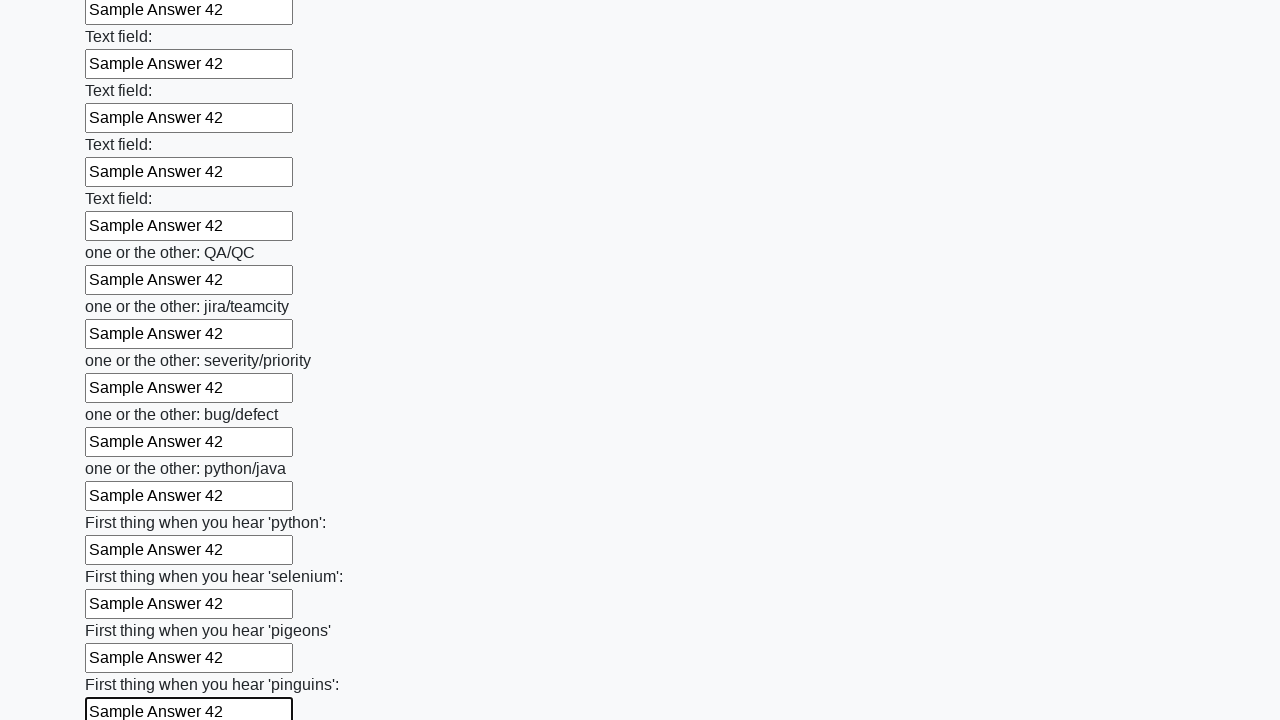

Filled text input field 97 of 100 with 'Sample Answer 42' on input[type='text'] >> nth=96
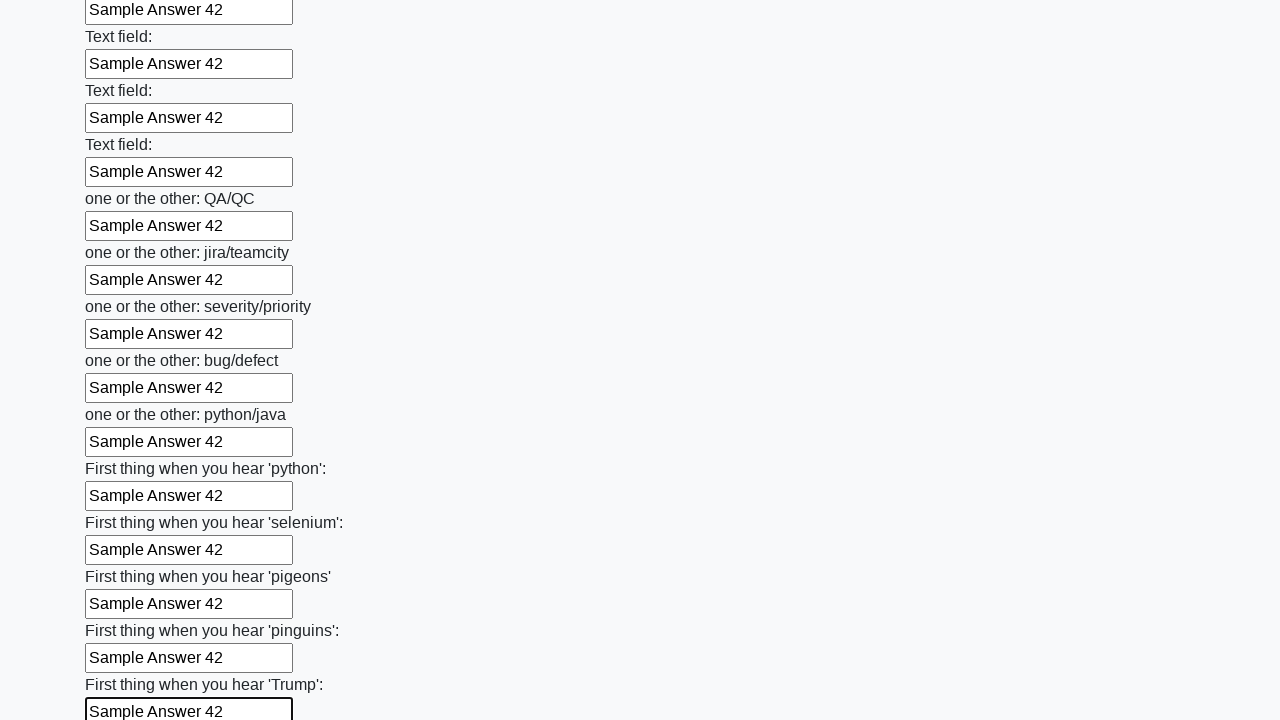

Filled text input field 98 of 100 with 'Sample Answer 42' on input[type='text'] >> nth=97
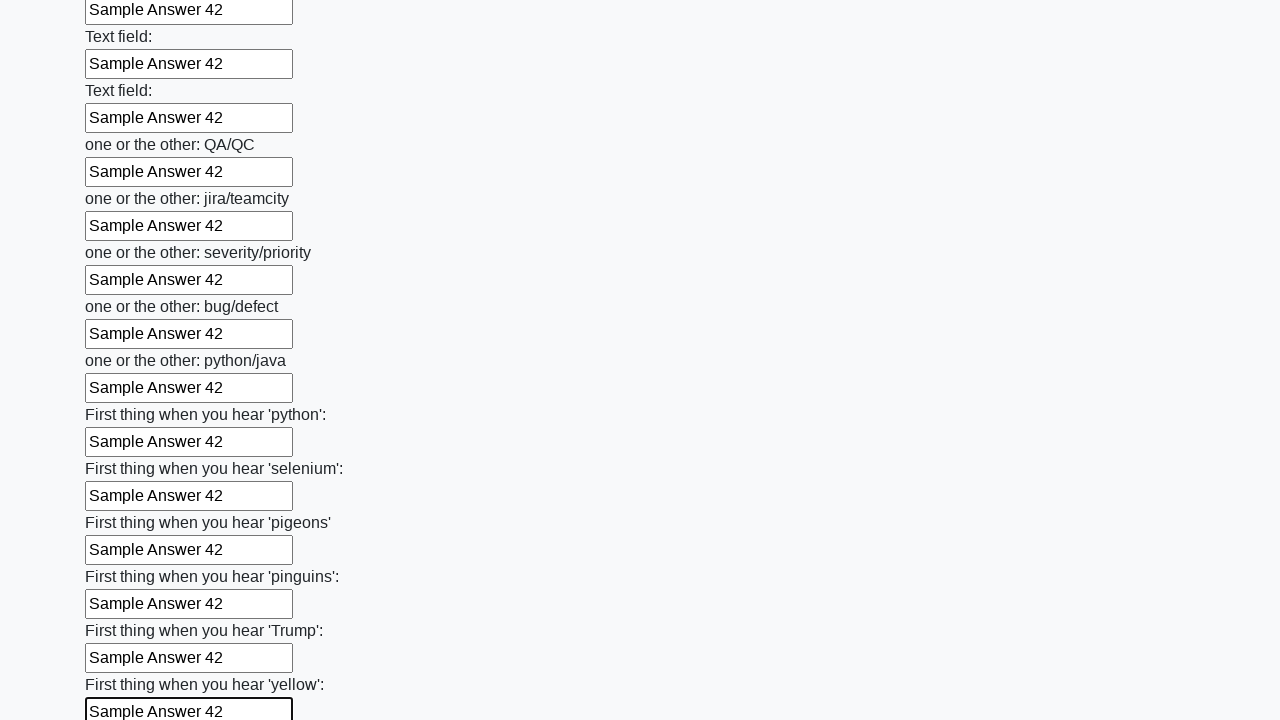

Filled text input field 99 of 100 with 'Sample Answer 42' on input[type='text'] >> nth=98
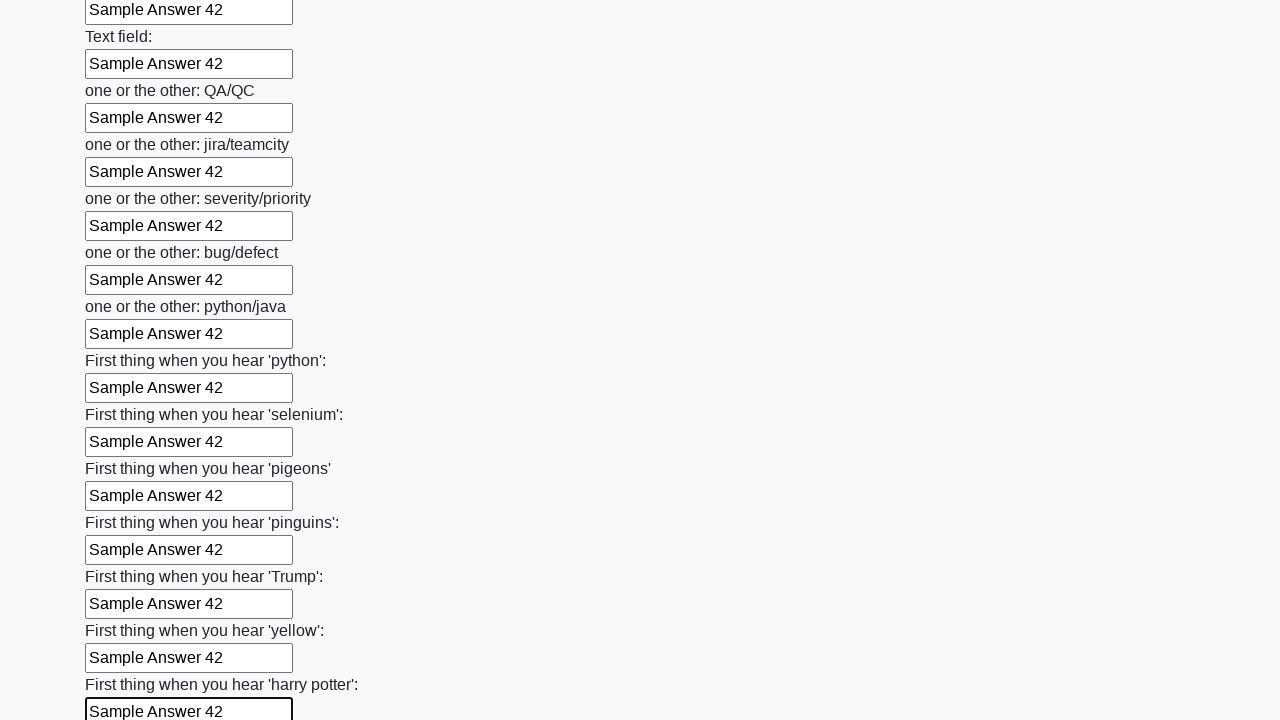

Filled text input field 100 of 100 with 'Sample Answer 42' on input[type='text'] >> nth=99
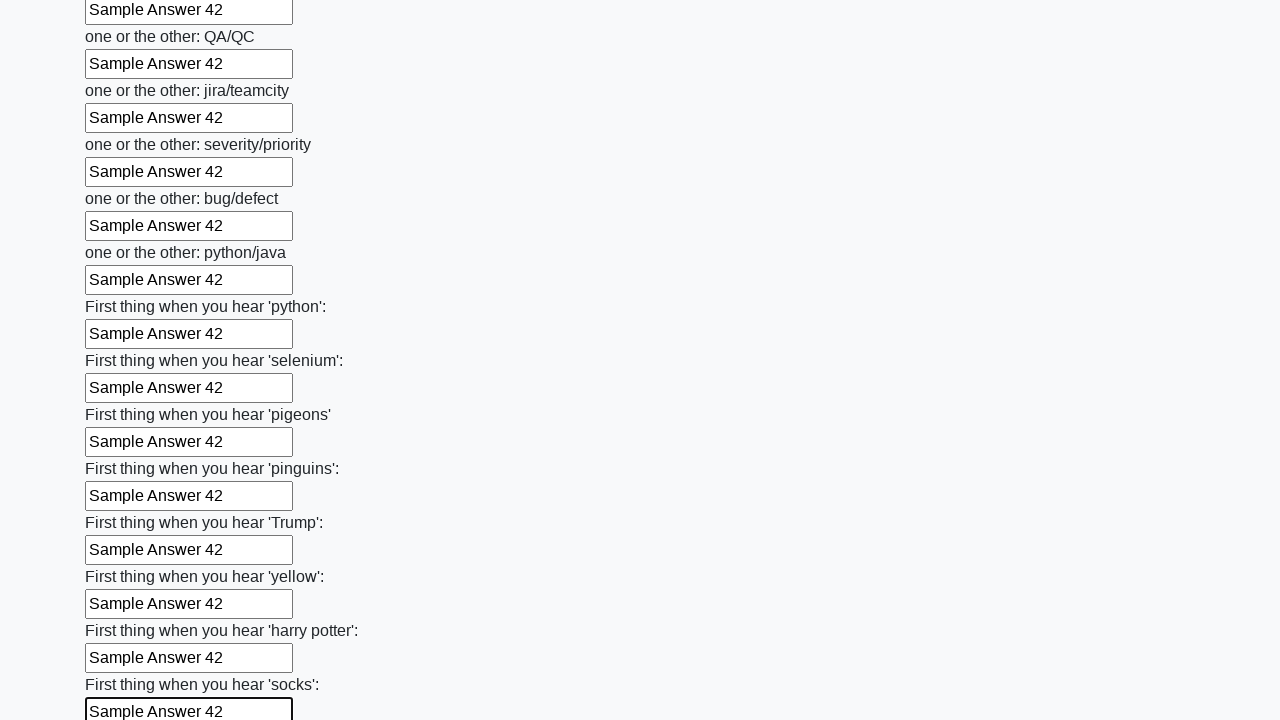

Clicked the submit button to submit the form at (123, 611) on button.btn
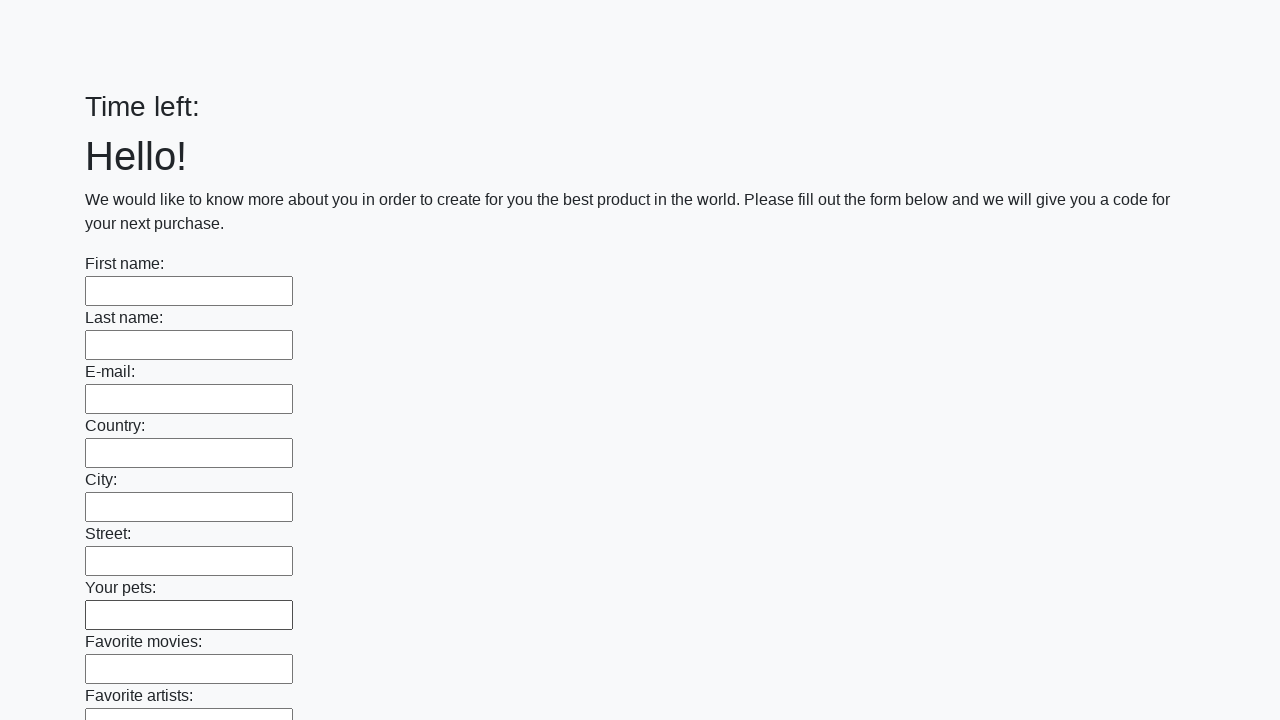

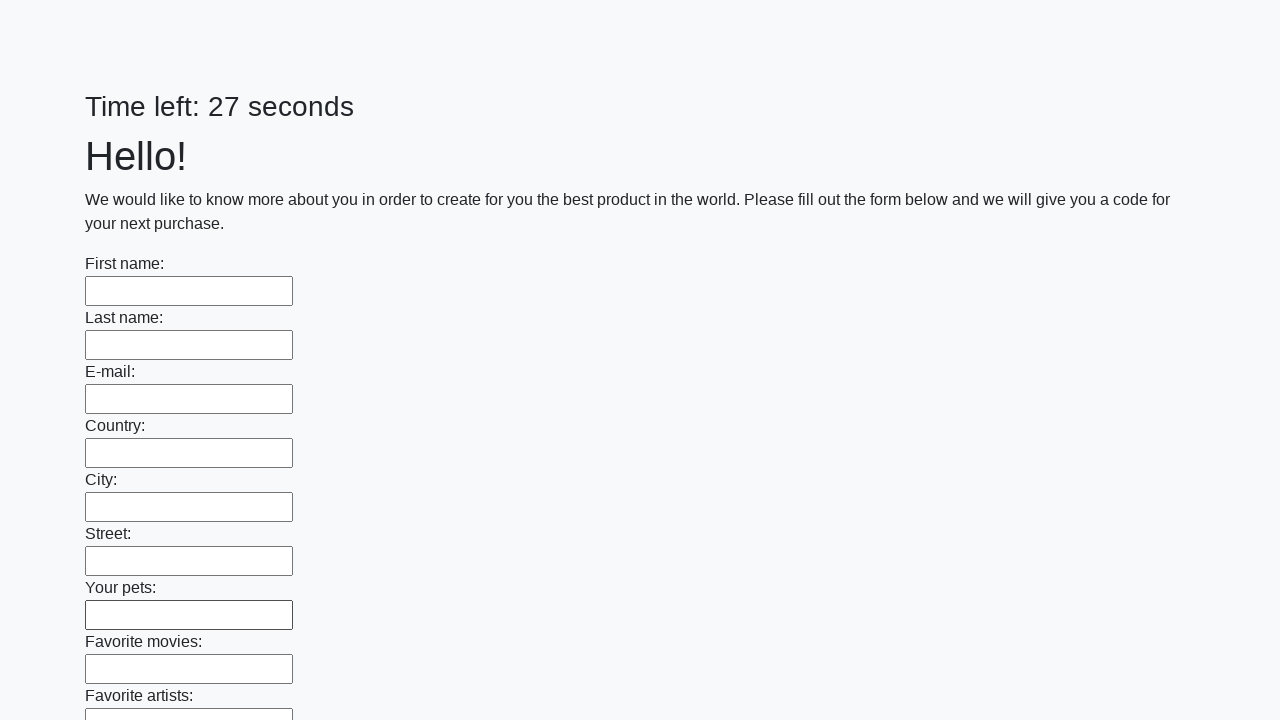